Tests filling a large form with multiple text input fields and submitting it by clicking the submit button

Starting URL: http://suninjuly.github.io/huge_form.html

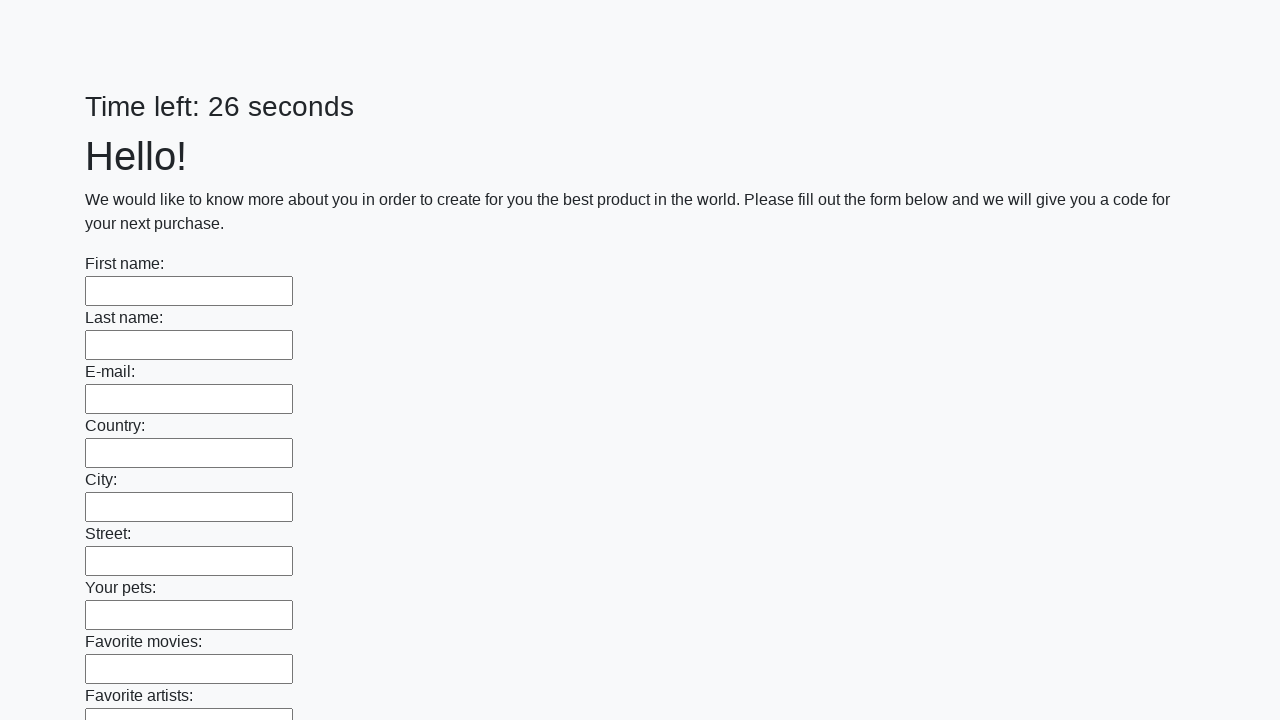

Located all text input fields on the form
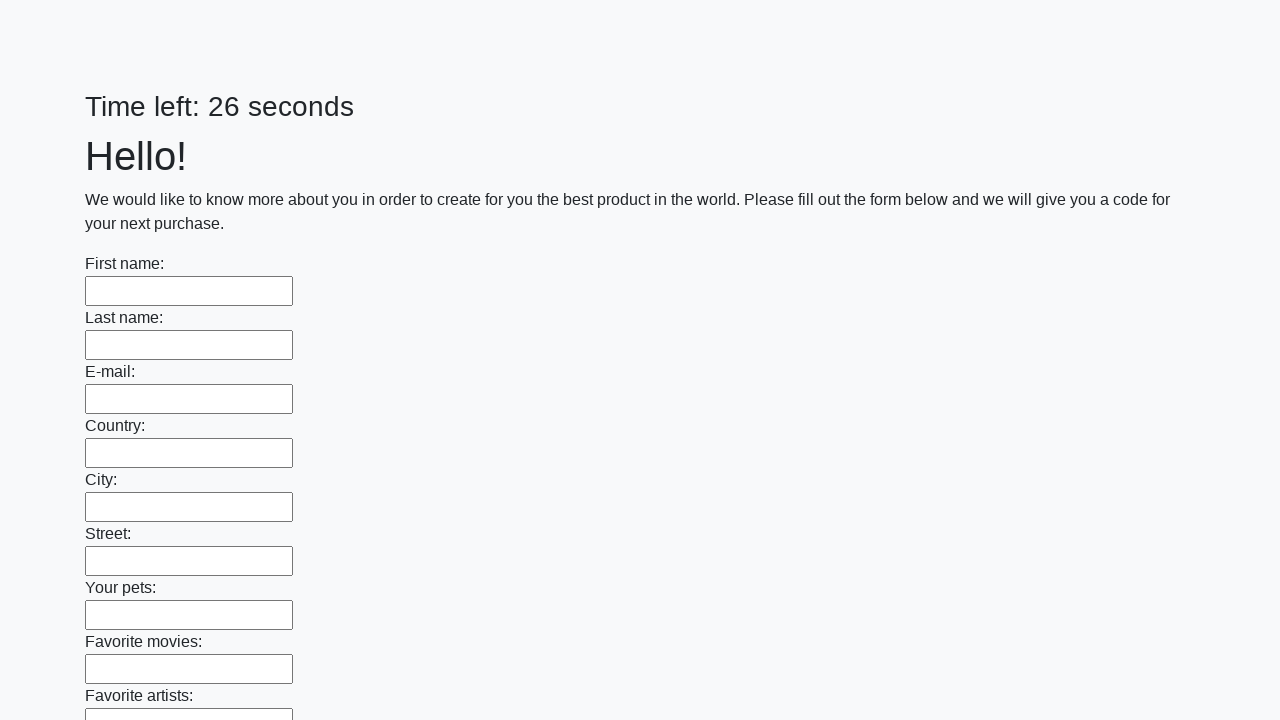

Filled a text input field with 'TestInput123' on [type="text"] >> nth=0
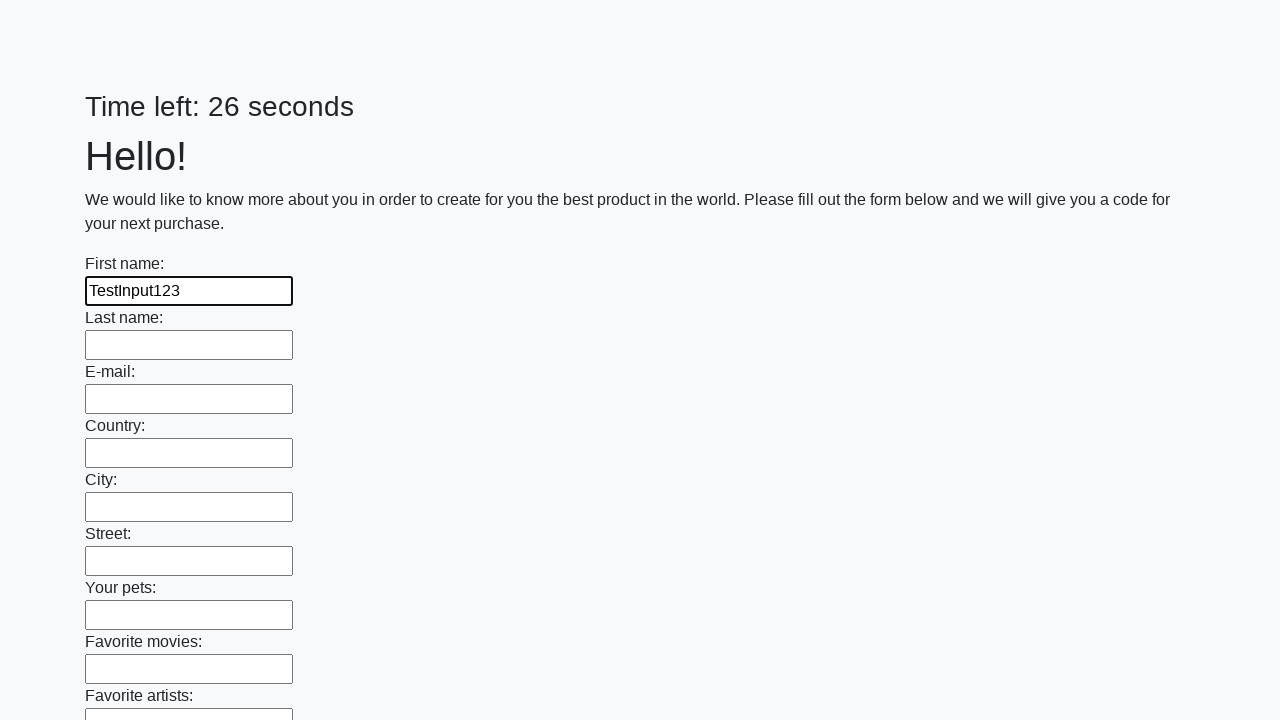

Filled a text input field with 'TestInput123' on [type="text"] >> nth=1
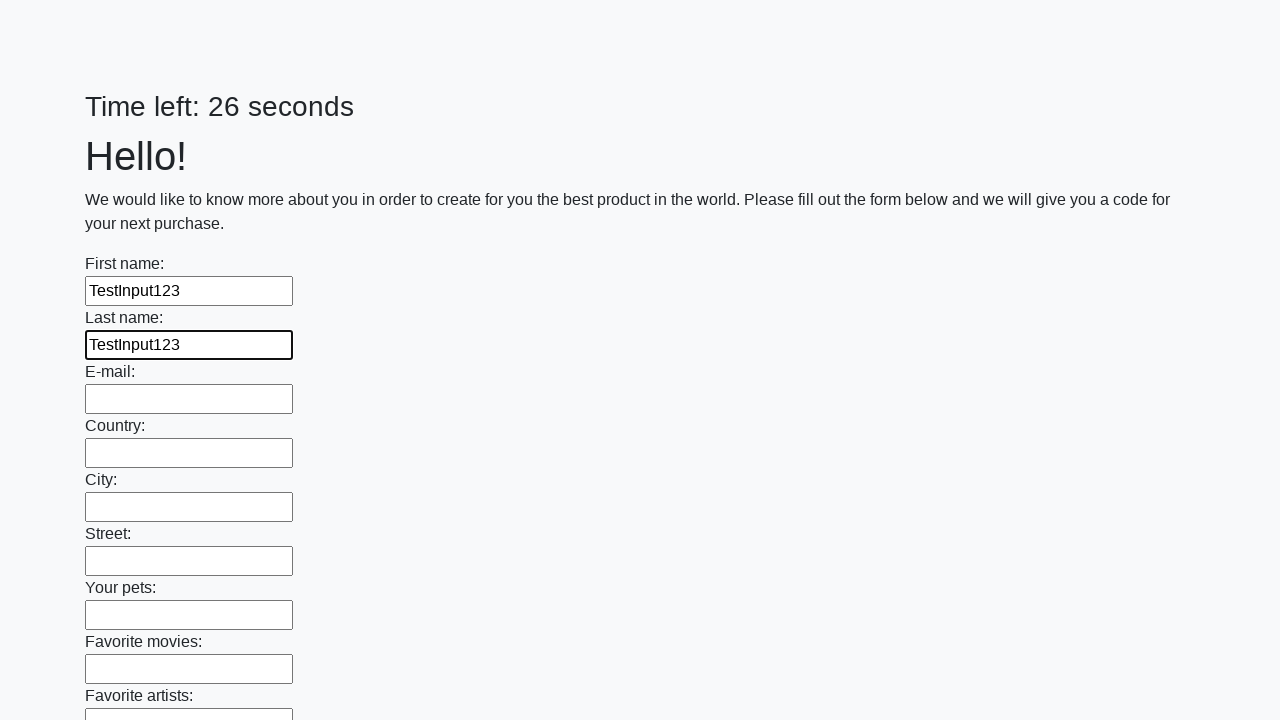

Filled a text input field with 'TestInput123' on [type="text"] >> nth=2
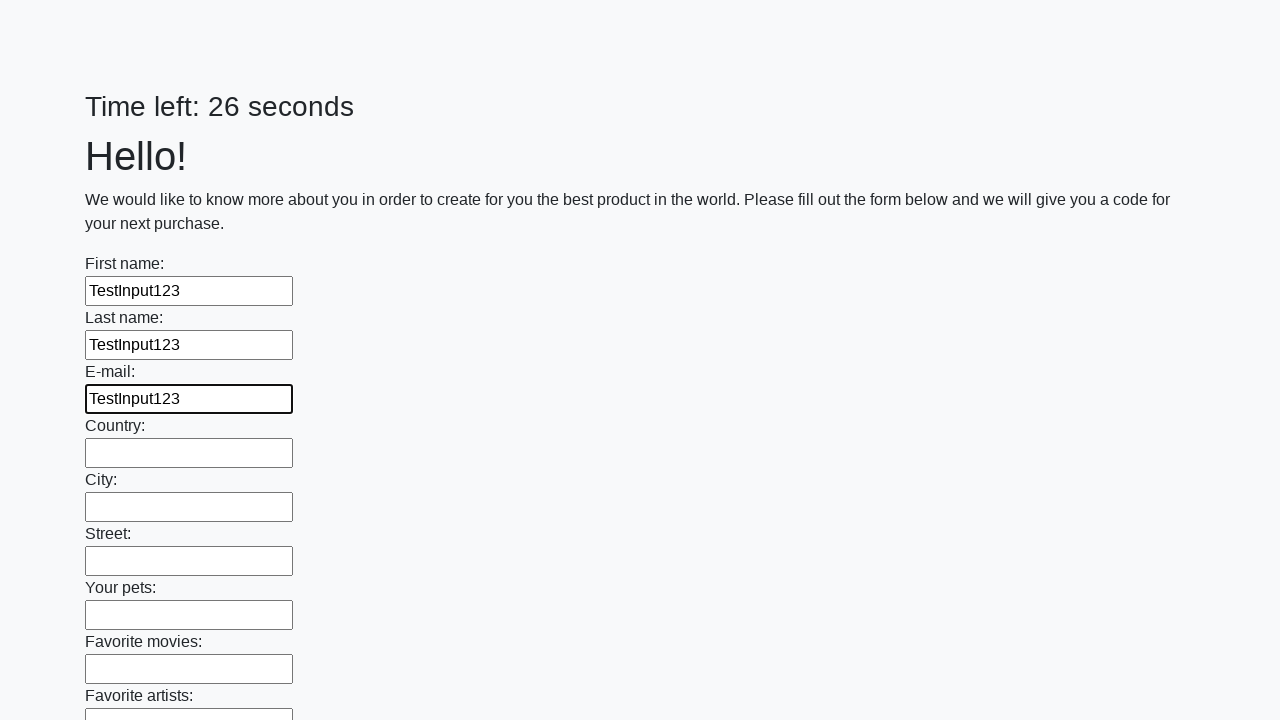

Filled a text input field with 'TestInput123' on [type="text"] >> nth=3
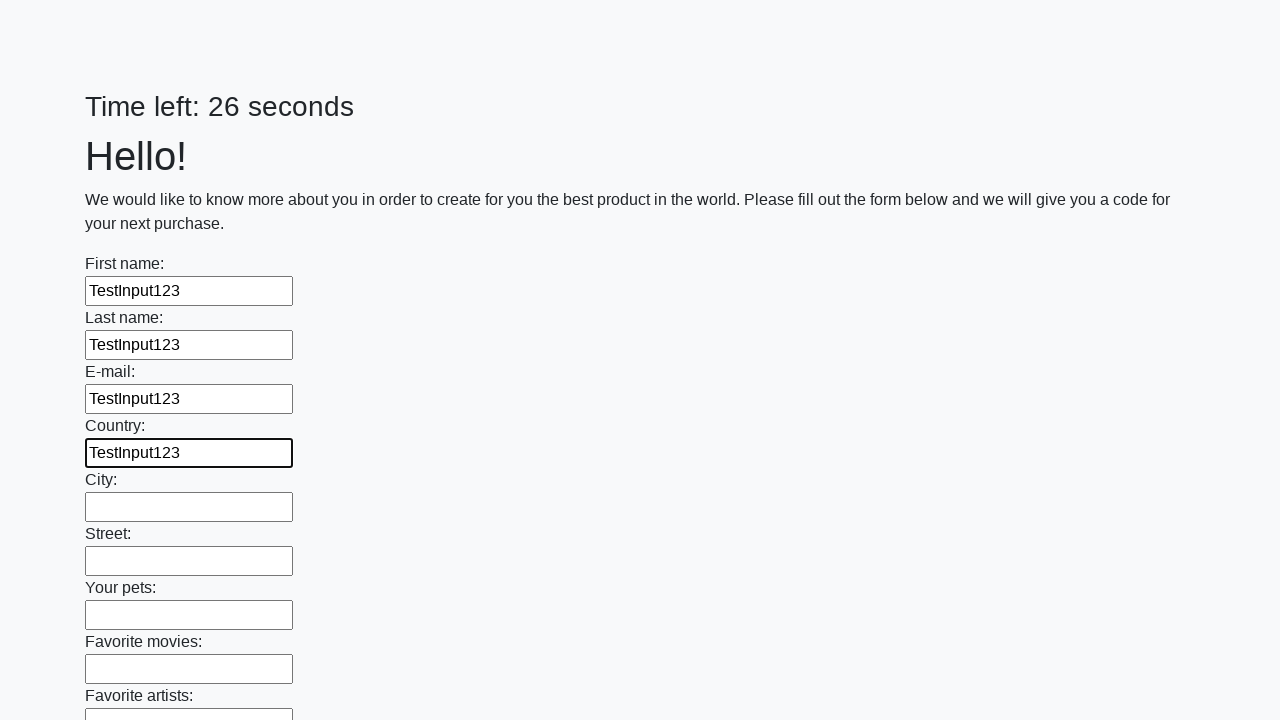

Filled a text input field with 'TestInput123' on [type="text"] >> nth=4
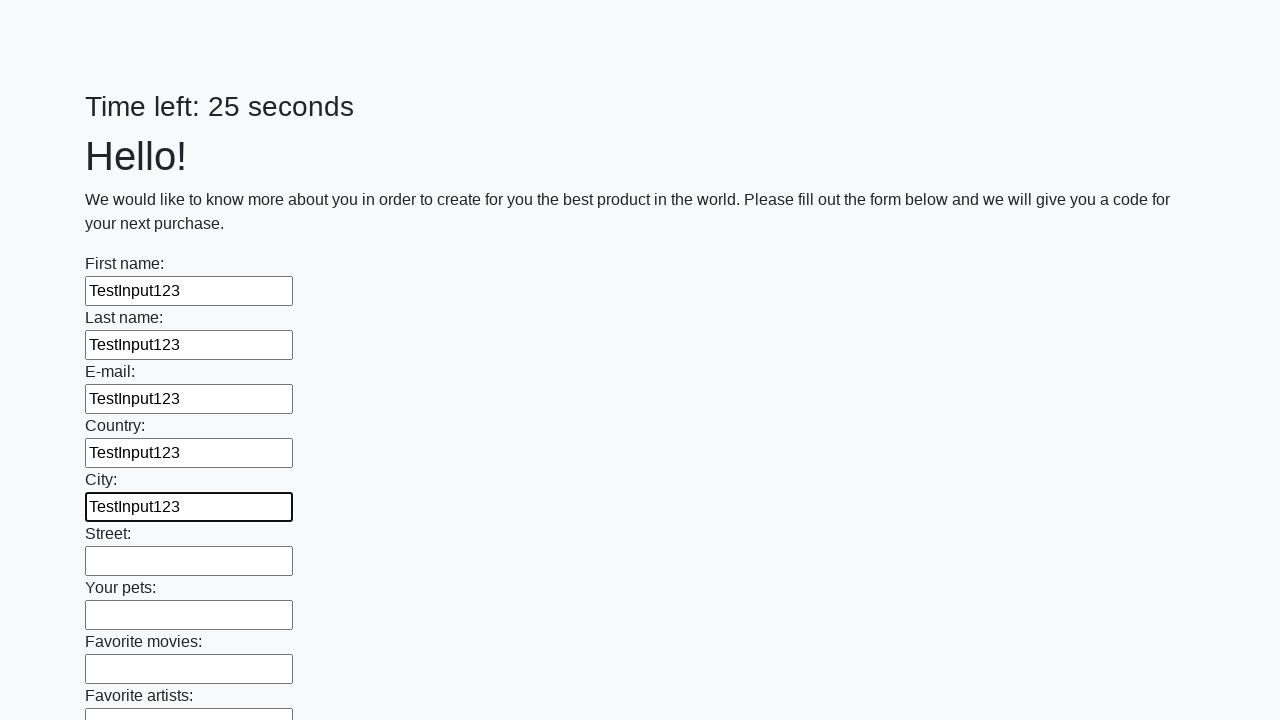

Filled a text input field with 'TestInput123' on [type="text"] >> nth=5
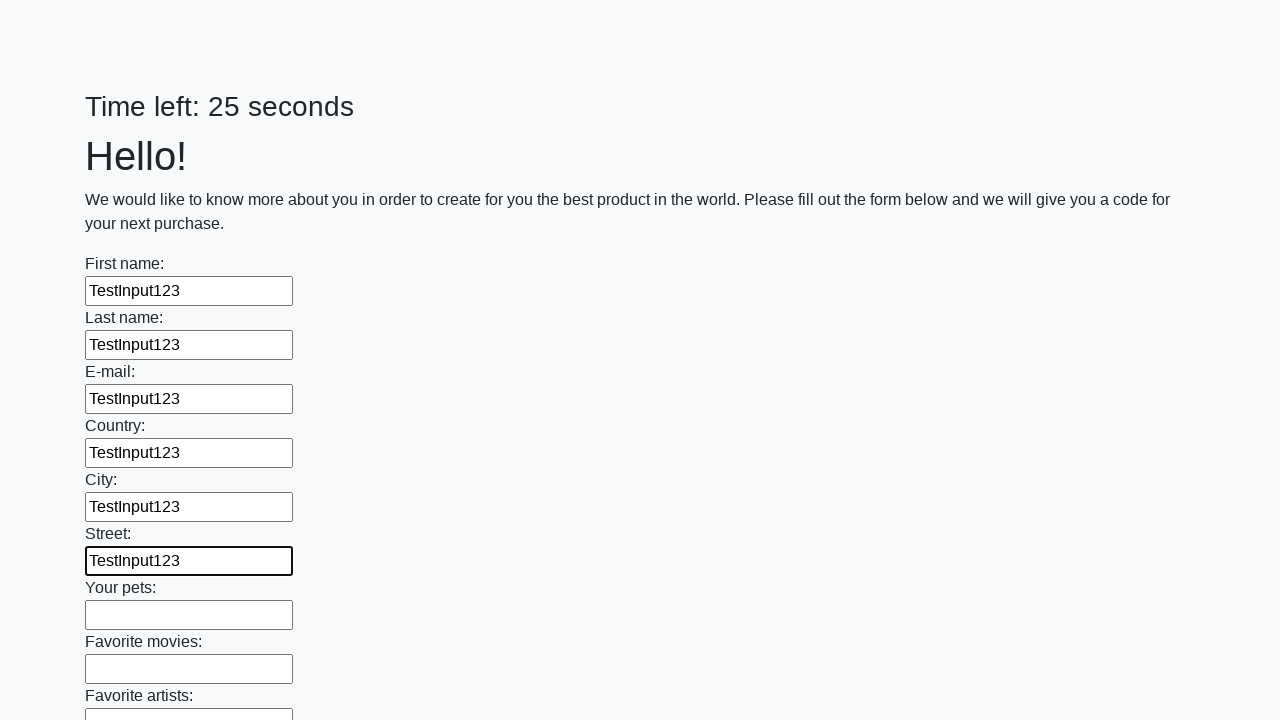

Filled a text input field with 'TestInput123' on [type="text"] >> nth=6
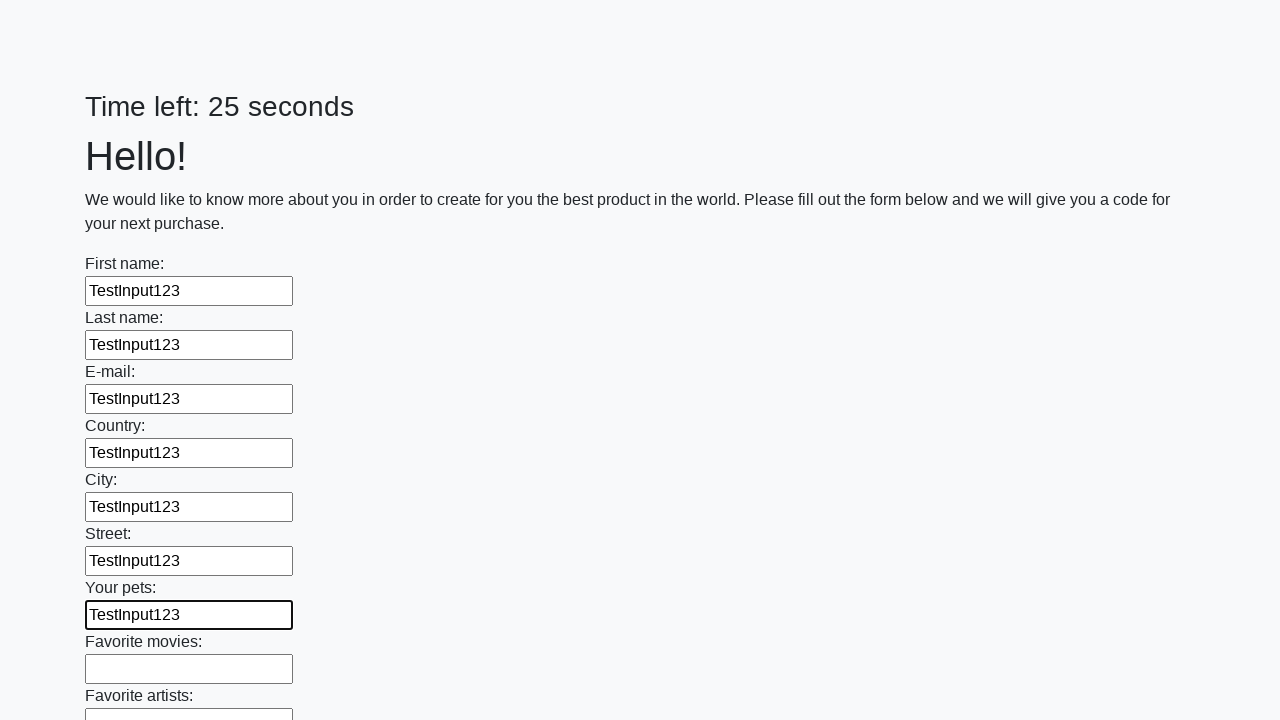

Filled a text input field with 'TestInput123' on [type="text"] >> nth=7
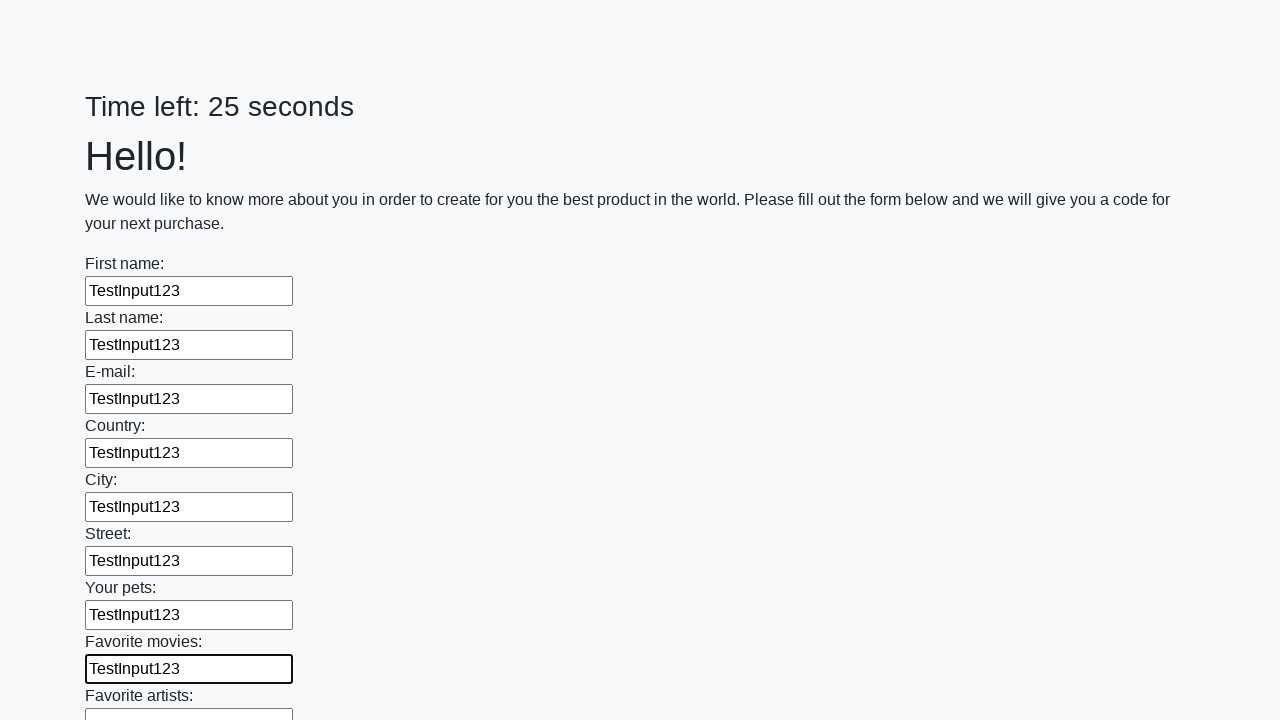

Filled a text input field with 'TestInput123' on [type="text"] >> nth=8
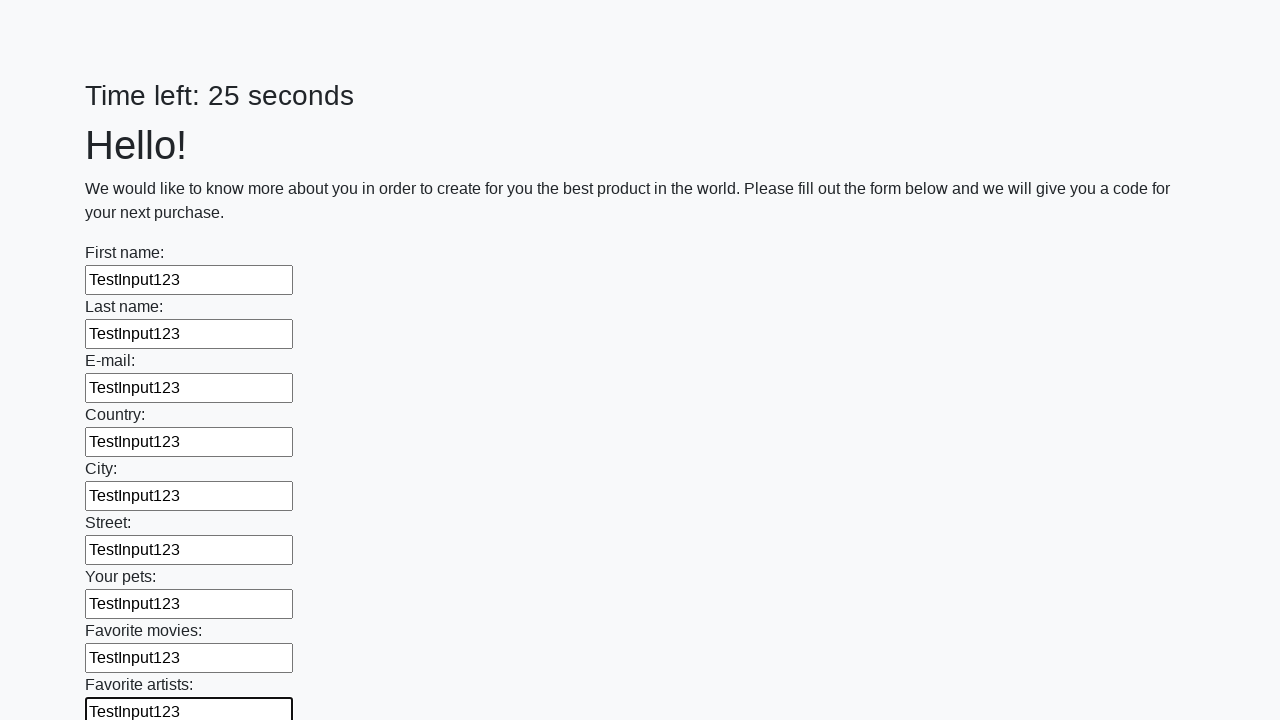

Filled a text input field with 'TestInput123' on [type="text"] >> nth=9
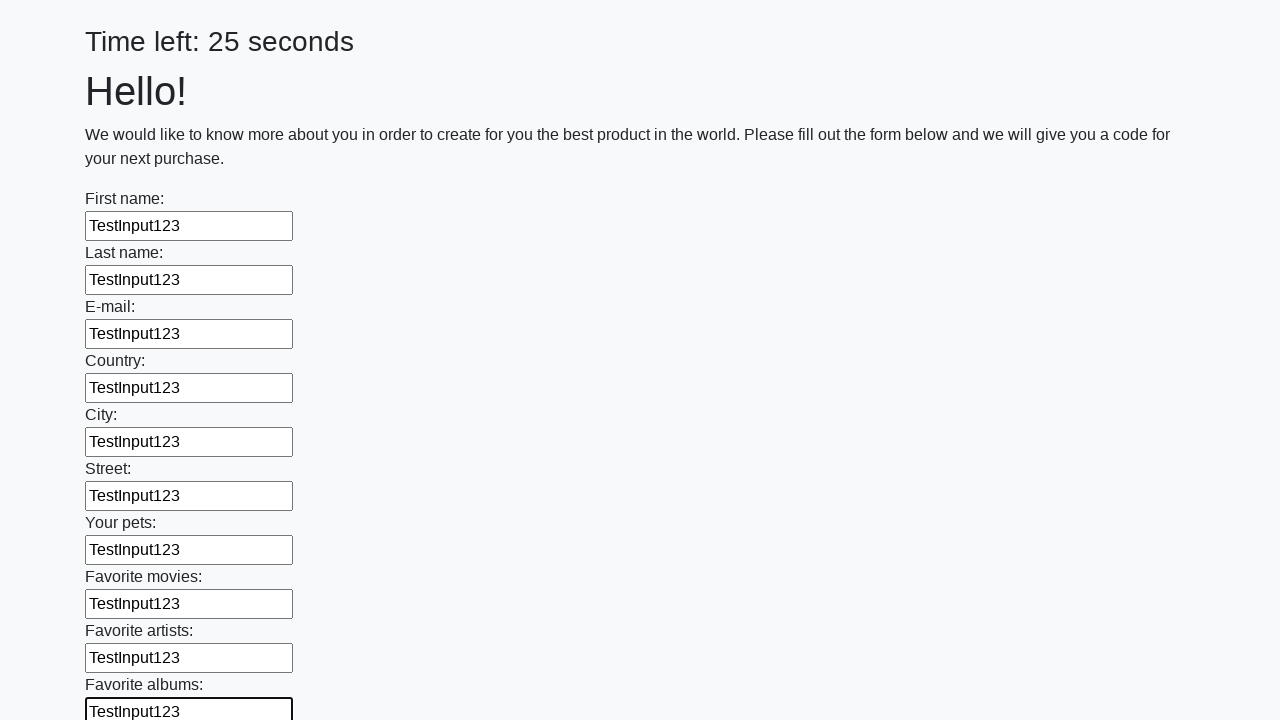

Filled a text input field with 'TestInput123' on [type="text"] >> nth=10
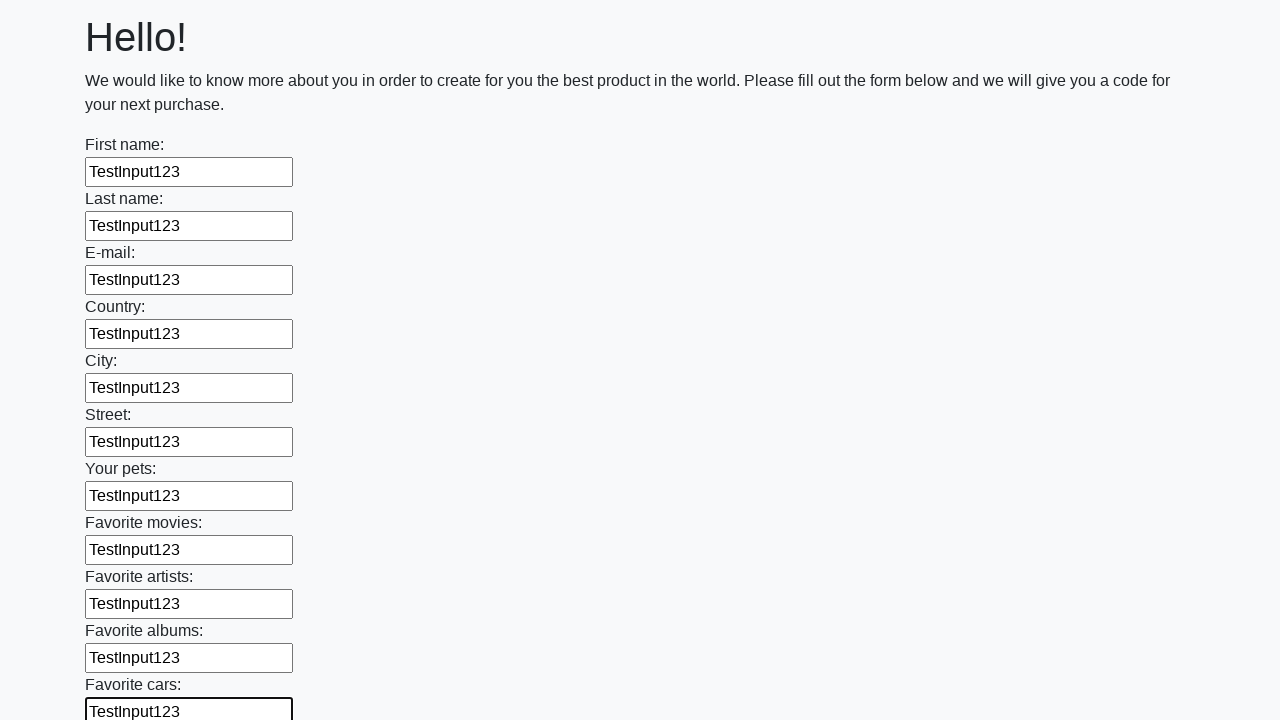

Filled a text input field with 'TestInput123' on [type="text"] >> nth=11
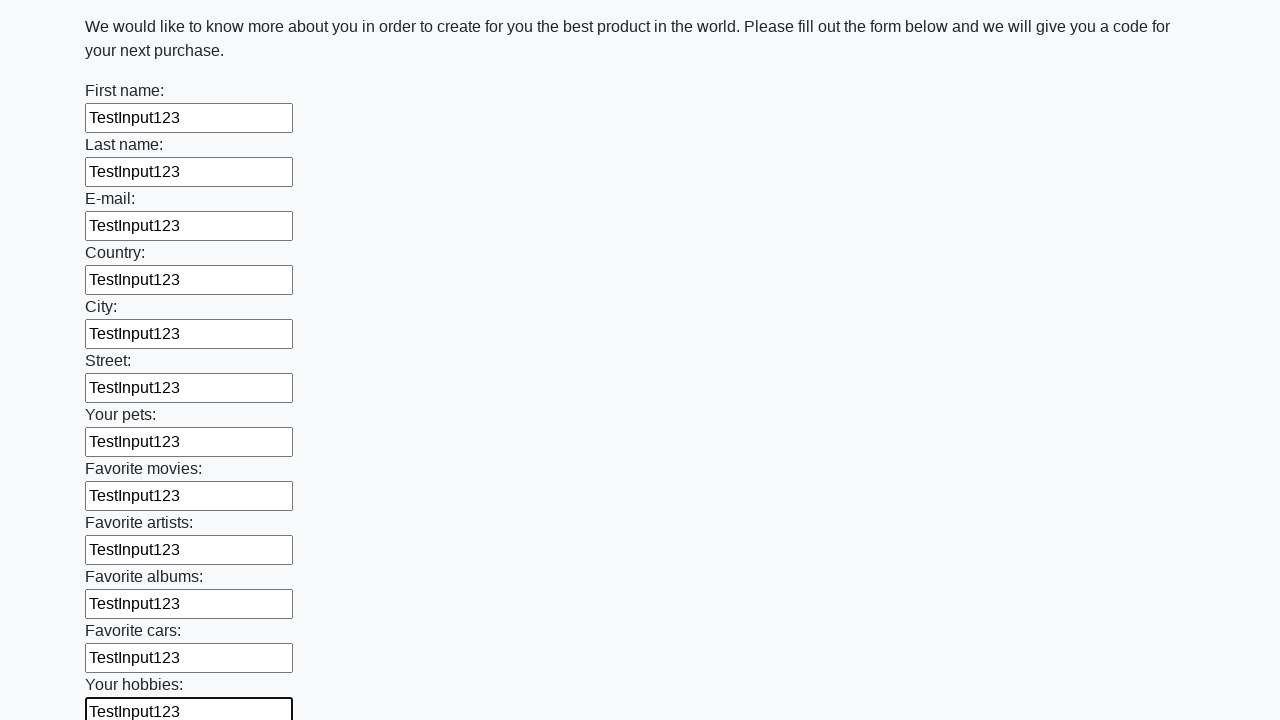

Filled a text input field with 'TestInput123' on [type="text"] >> nth=12
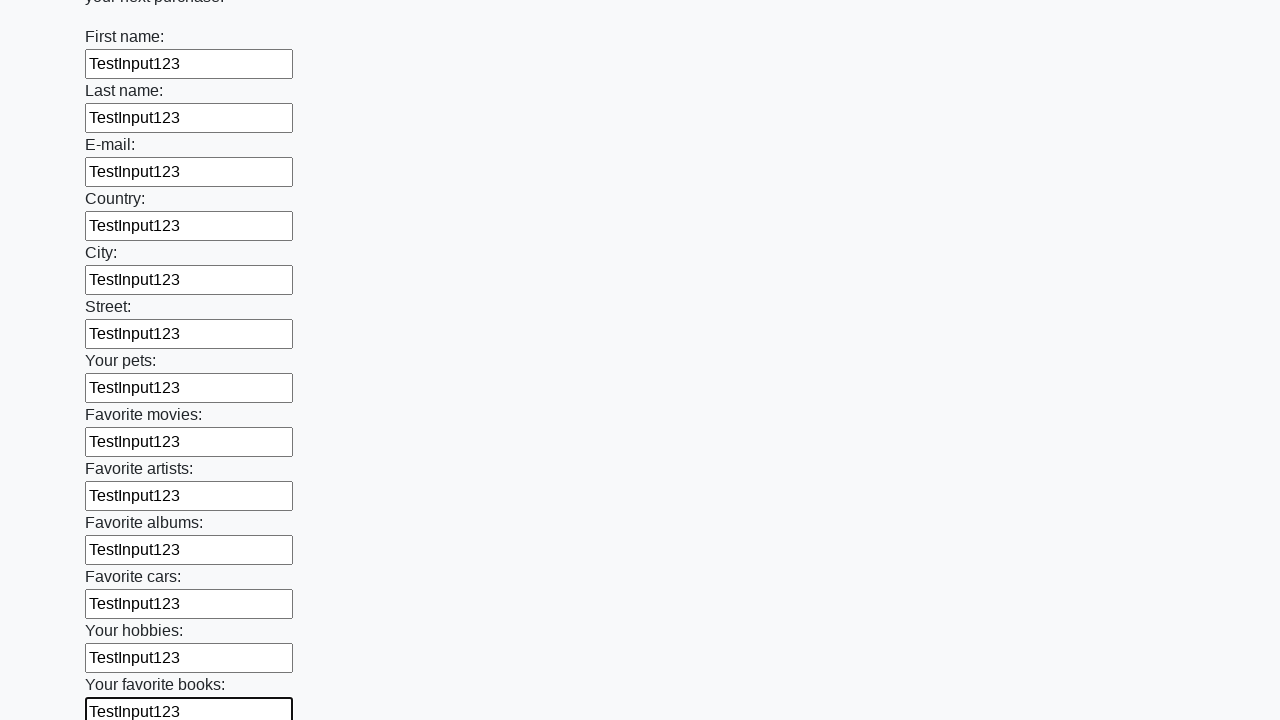

Filled a text input field with 'TestInput123' on [type="text"] >> nth=13
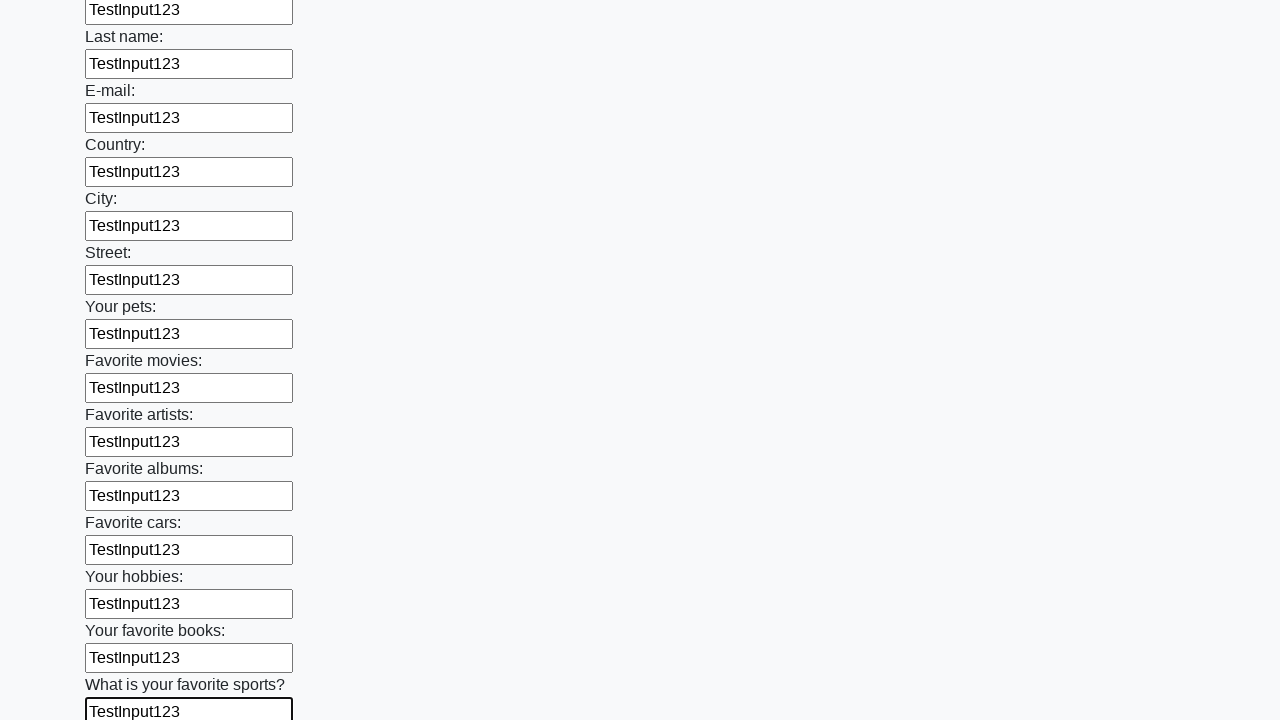

Filled a text input field with 'TestInput123' on [type="text"] >> nth=14
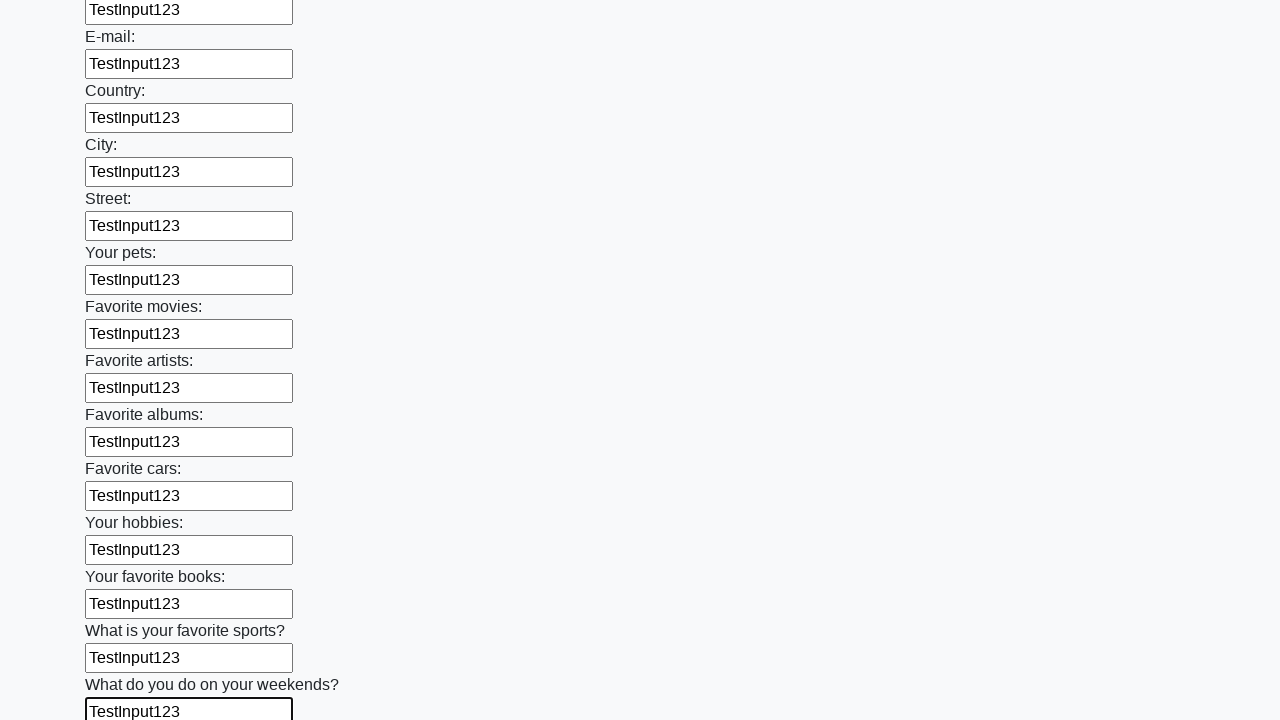

Filled a text input field with 'TestInput123' on [type="text"] >> nth=15
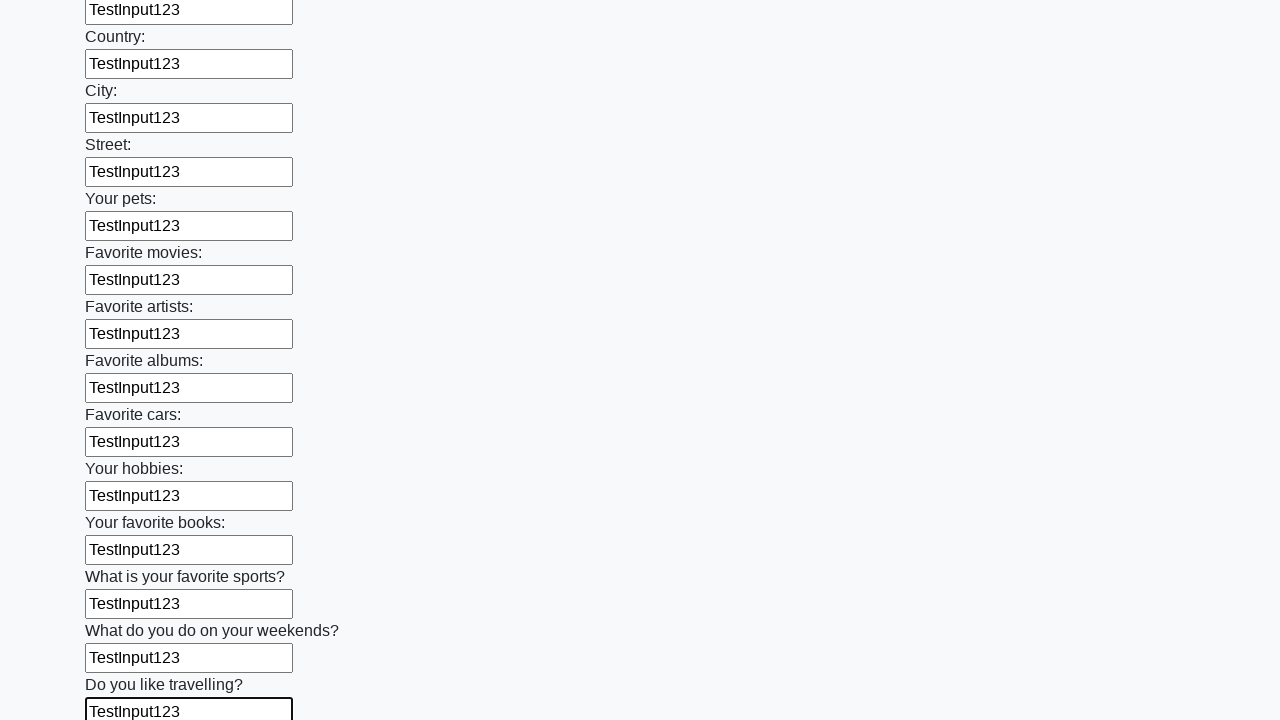

Filled a text input field with 'TestInput123' on [type="text"] >> nth=16
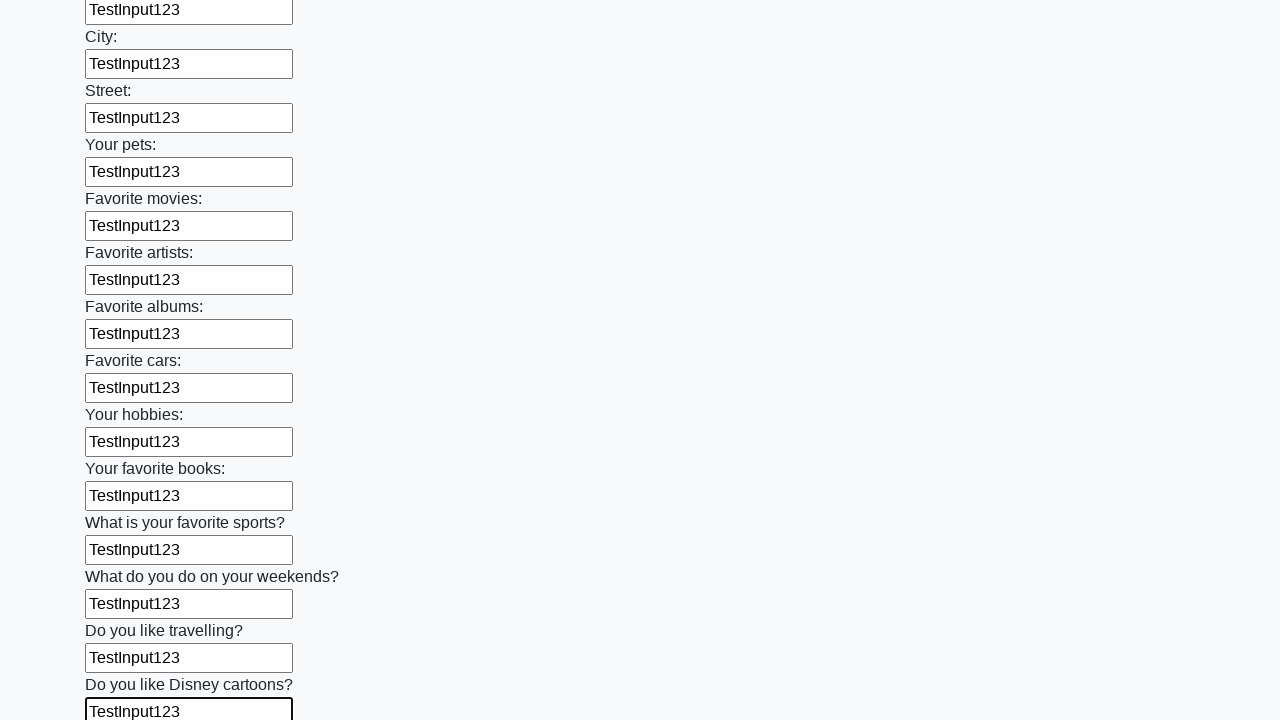

Filled a text input field with 'TestInput123' on [type="text"] >> nth=17
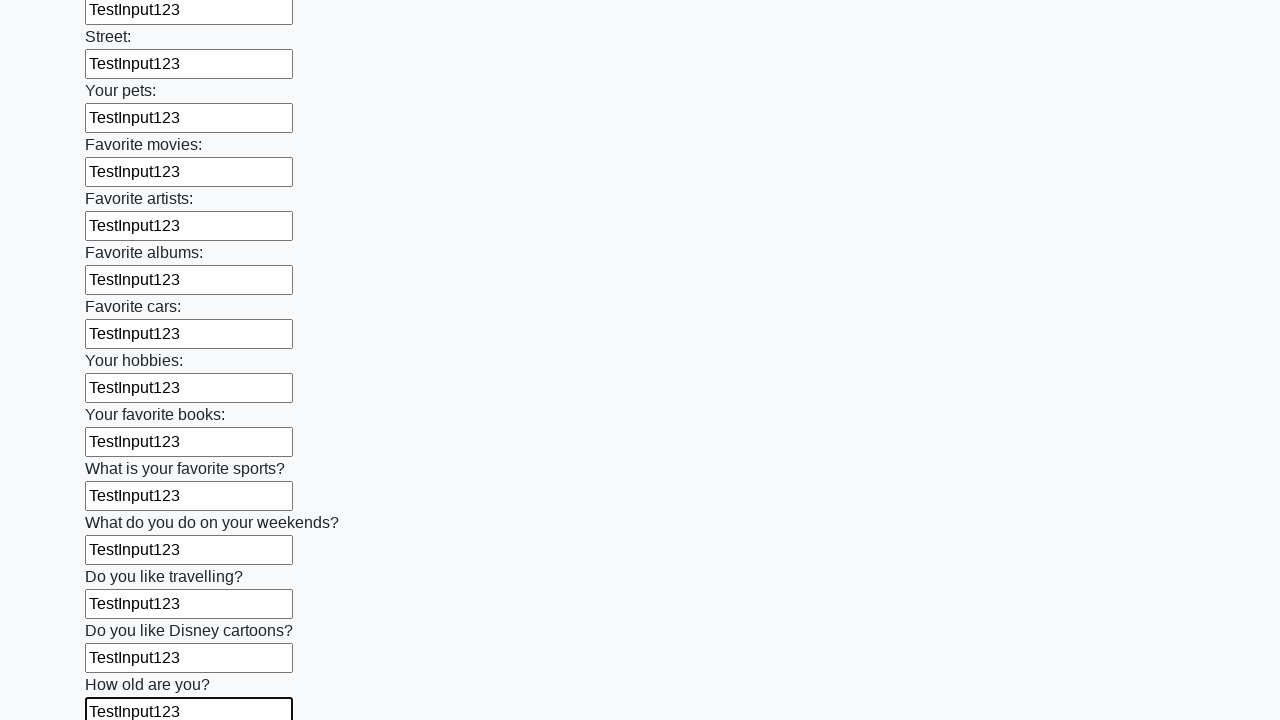

Filled a text input field with 'TestInput123' on [type="text"] >> nth=18
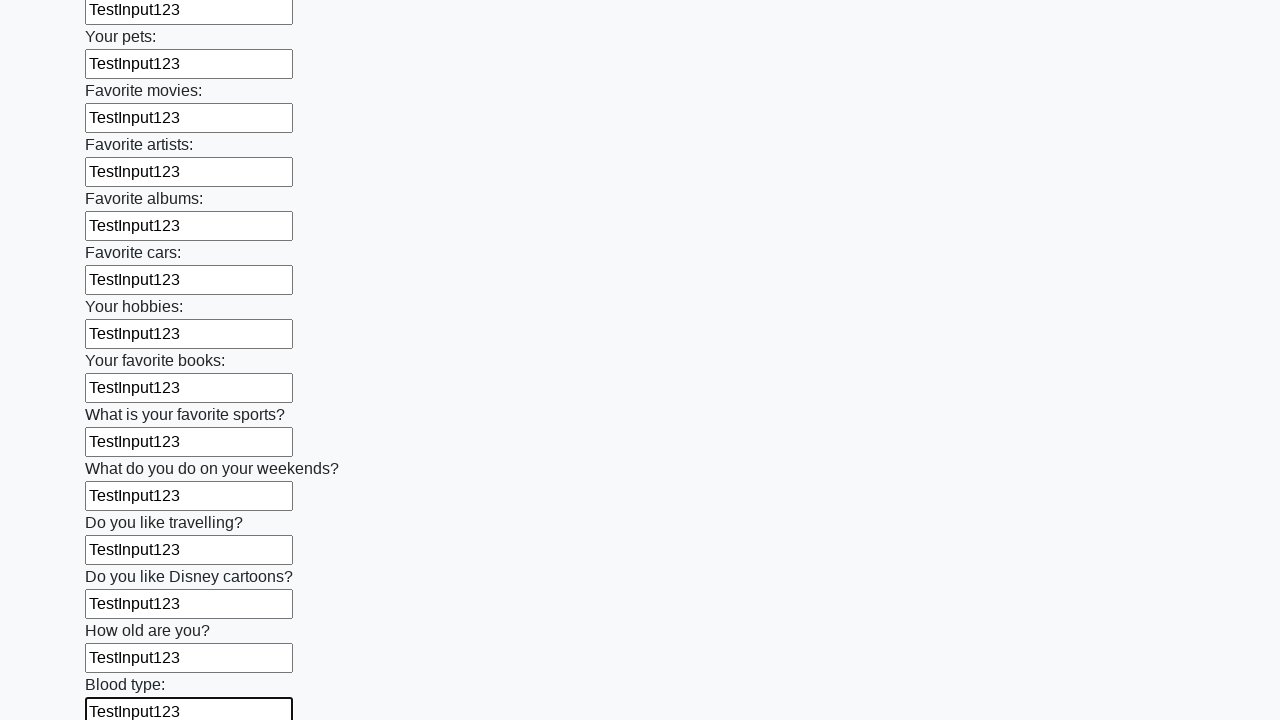

Filled a text input field with 'TestInput123' on [type="text"] >> nth=19
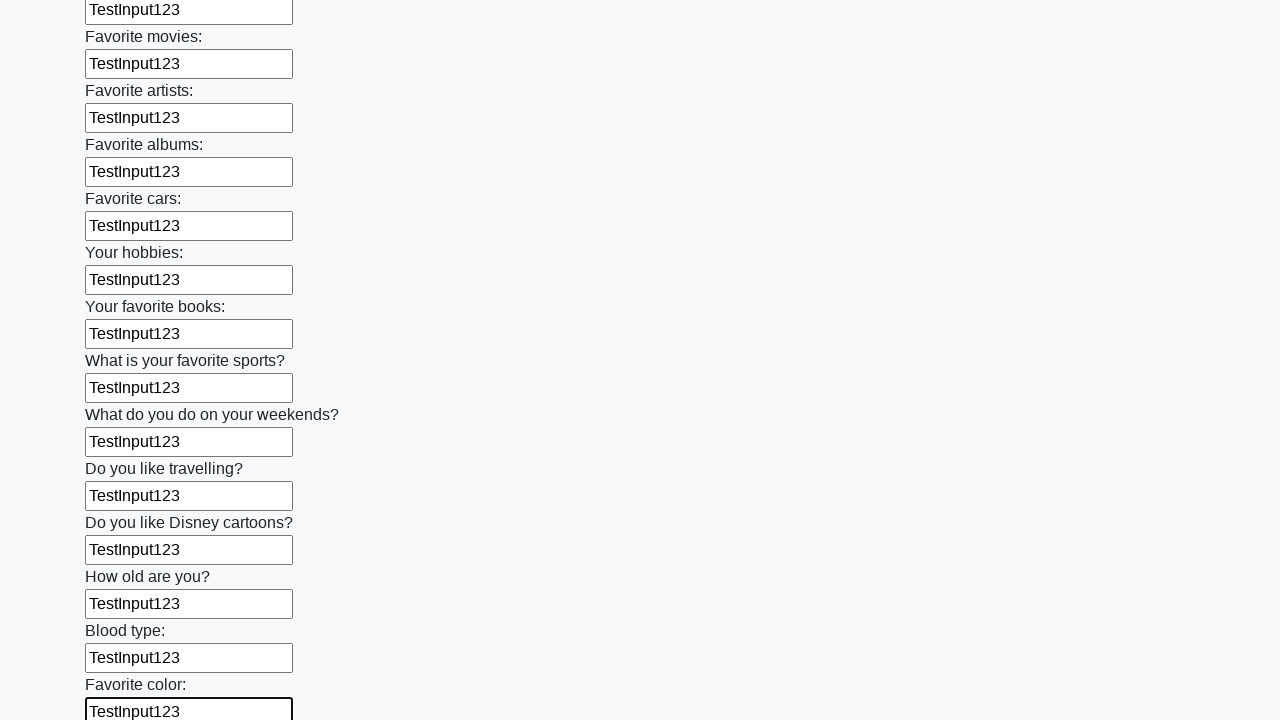

Filled a text input field with 'TestInput123' on [type="text"] >> nth=20
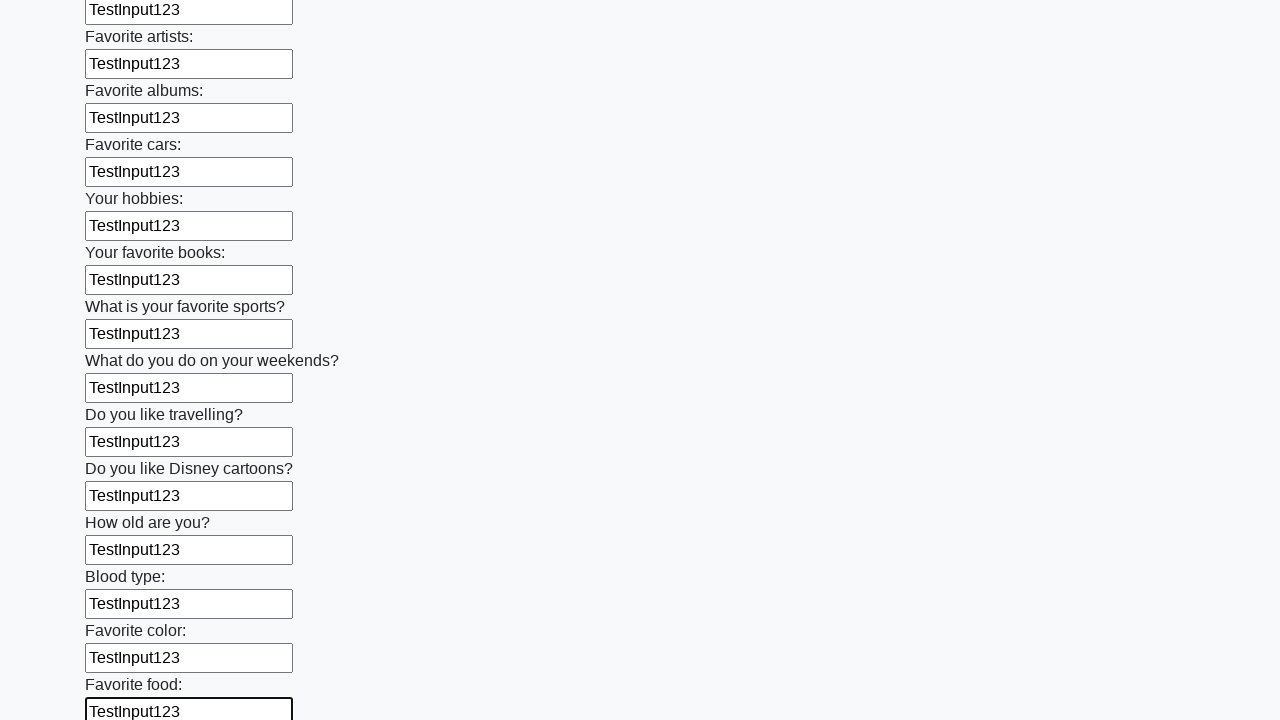

Filled a text input field with 'TestInput123' on [type="text"] >> nth=21
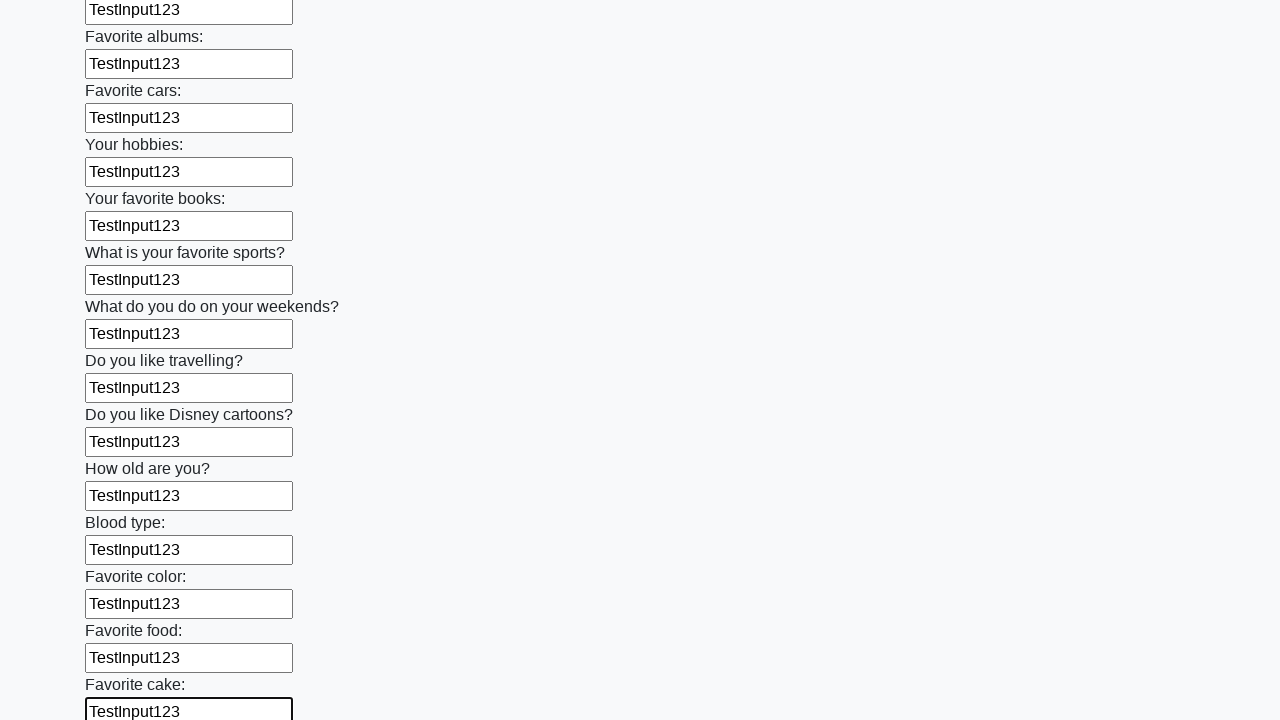

Filled a text input field with 'TestInput123' on [type="text"] >> nth=22
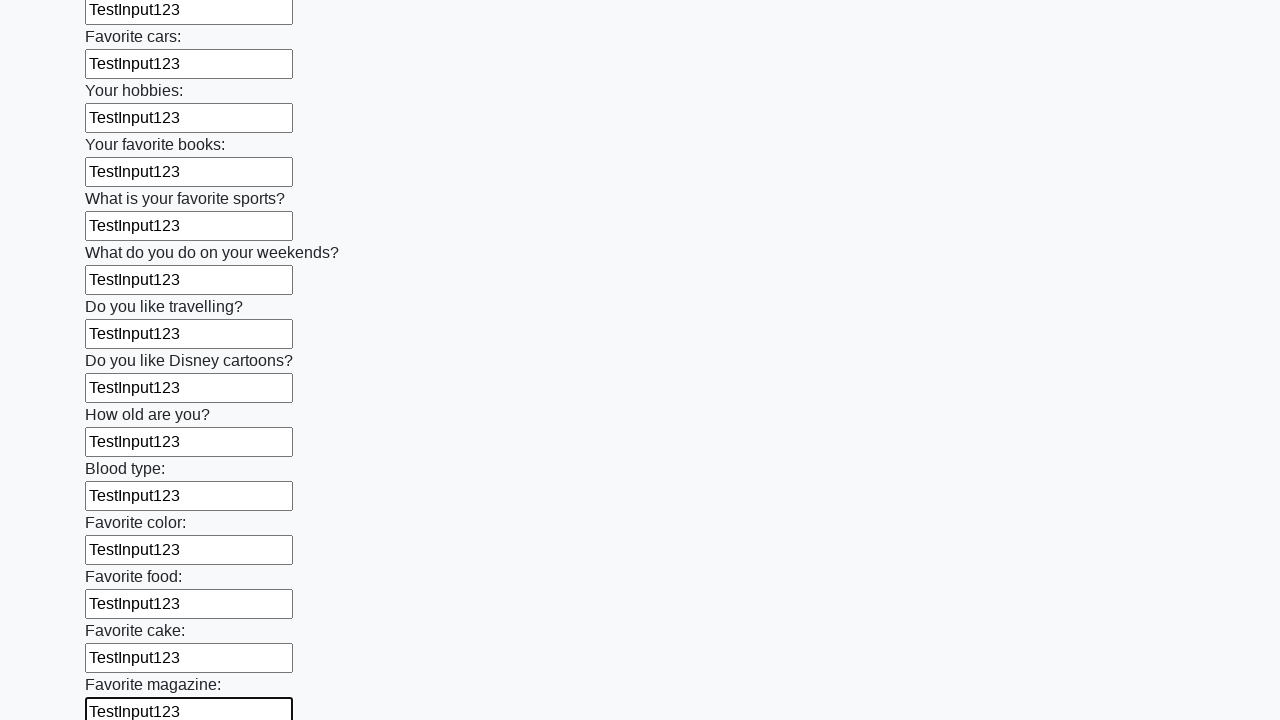

Filled a text input field with 'TestInput123' on [type="text"] >> nth=23
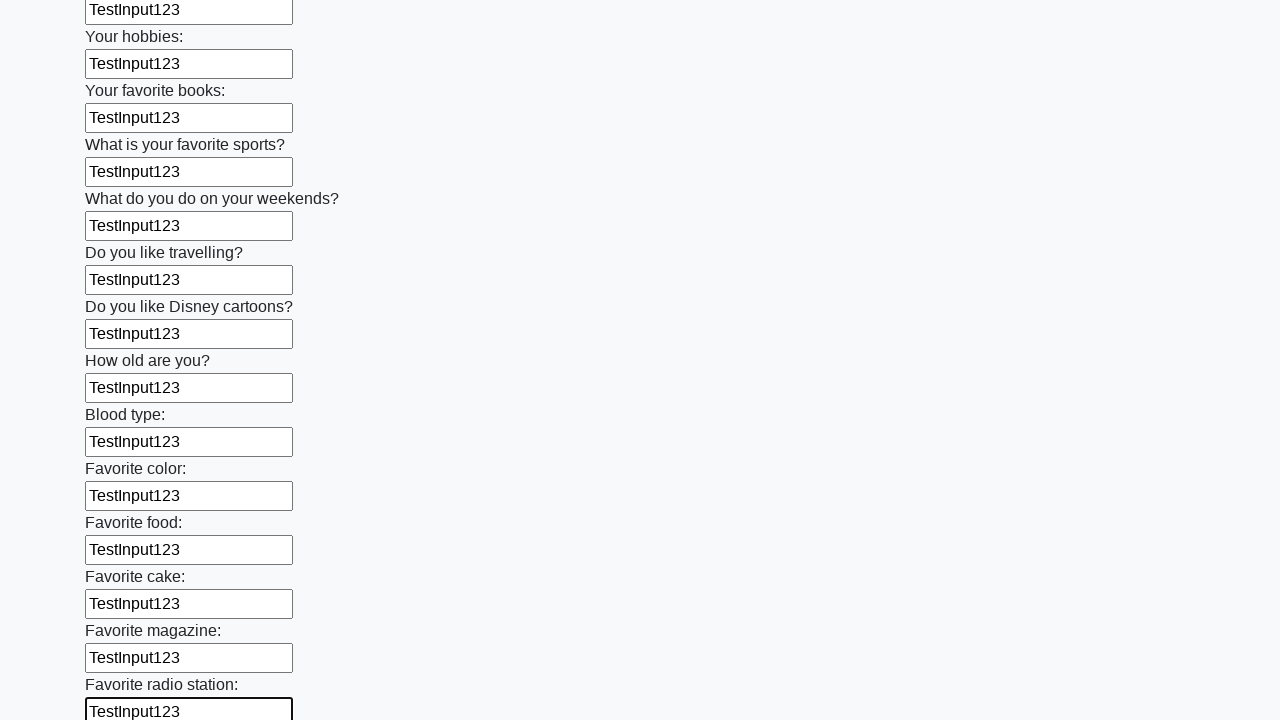

Filled a text input field with 'TestInput123' on [type="text"] >> nth=24
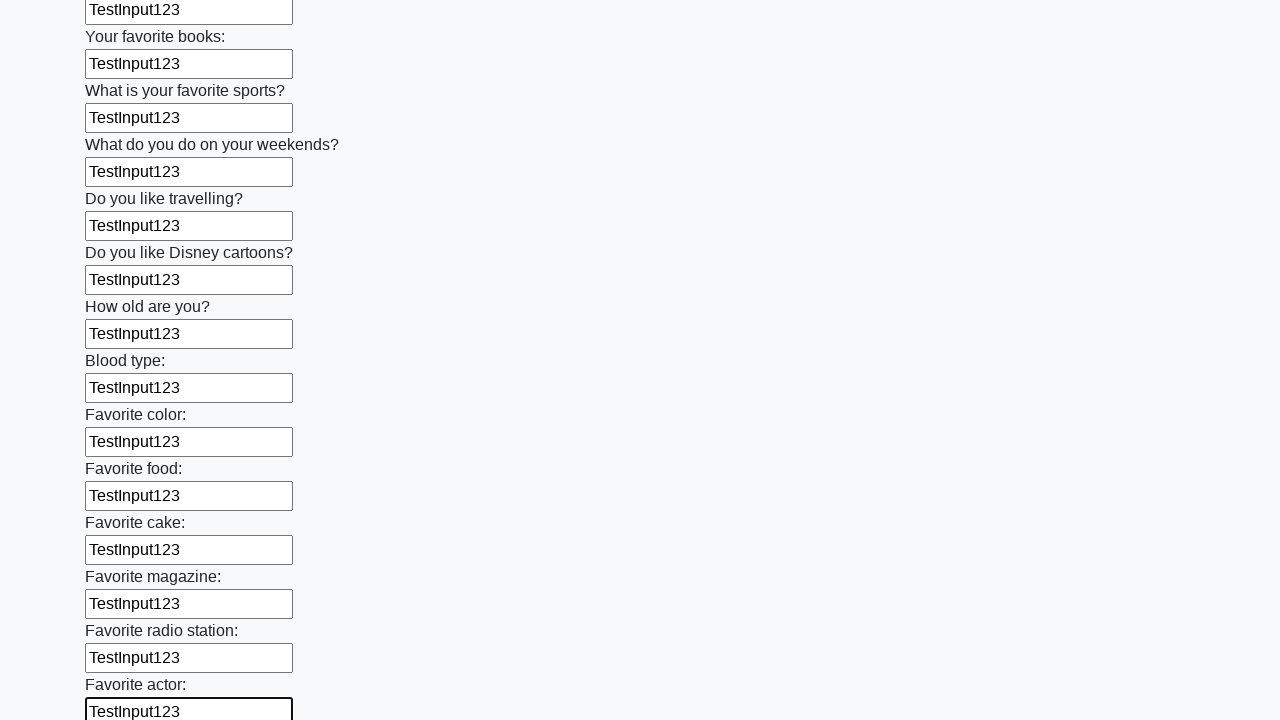

Filled a text input field with 'TestInput123' on [type="text"] >> nth=25
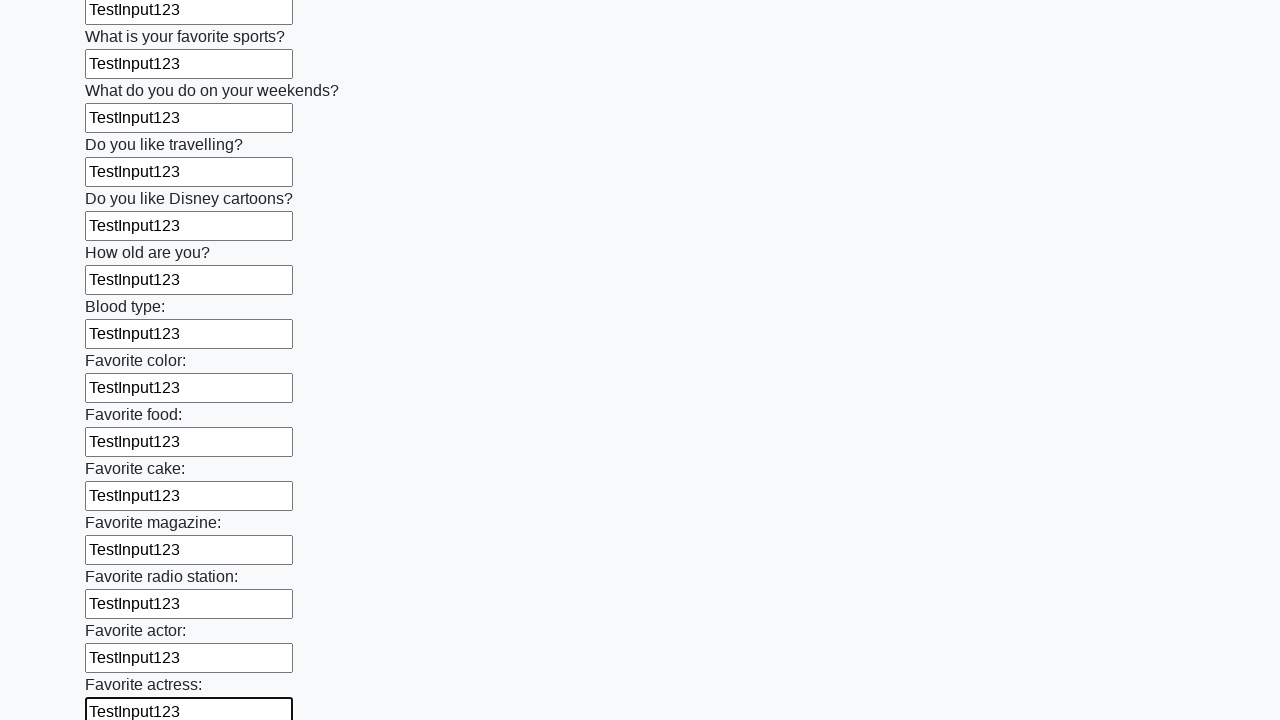

Filled a text input field with 'TestInput123' on [type="text"] >> nth=26
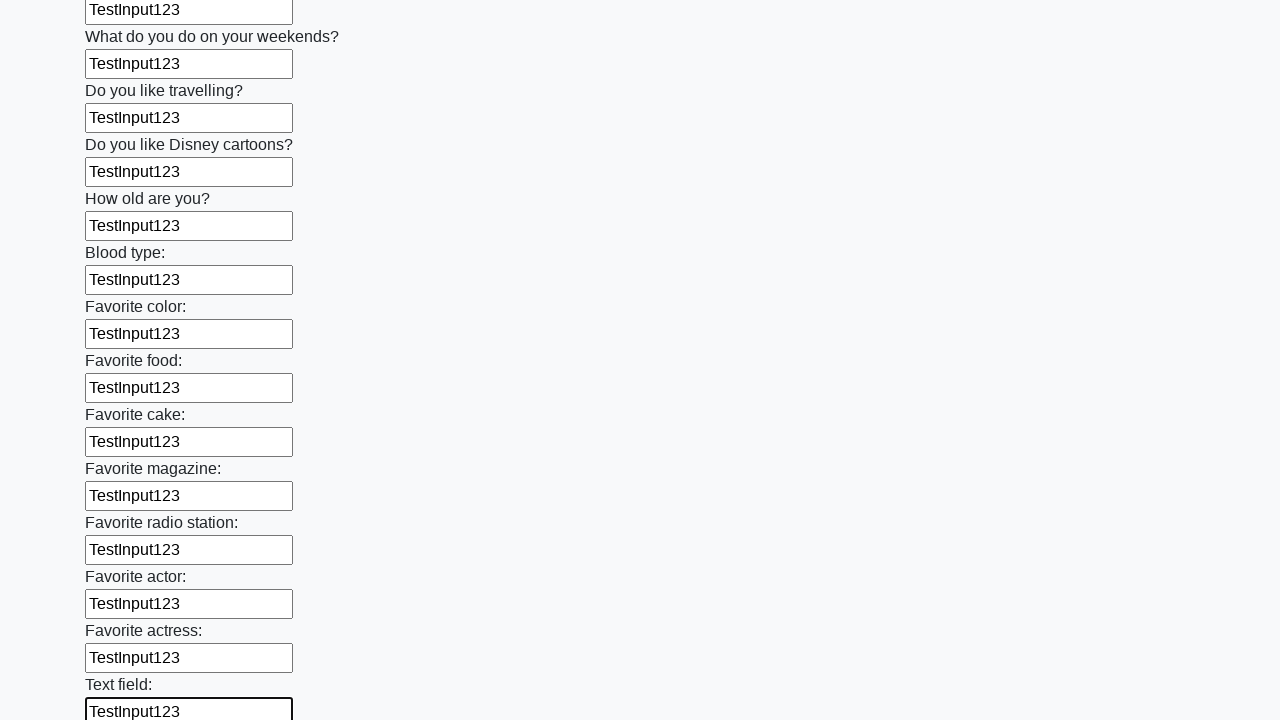

Filled a text input field with 'TestInput123' on [type="text"] >> nth=27
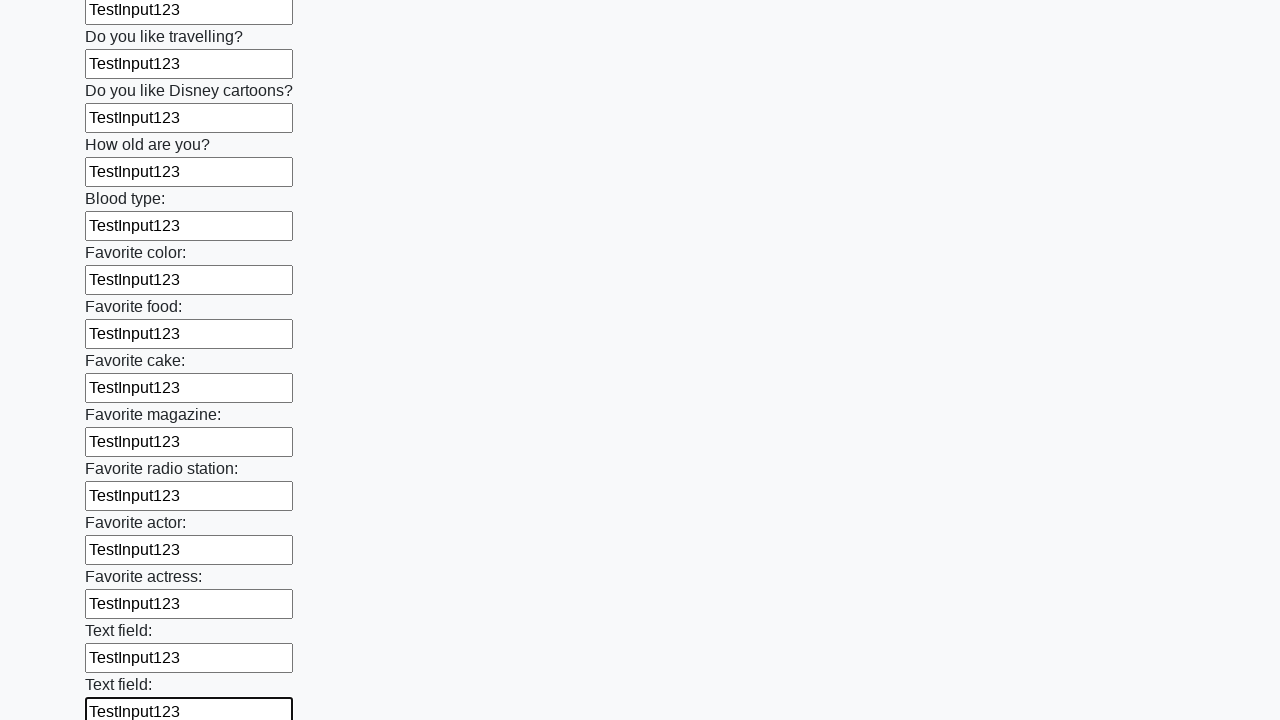

Filled a text input field with 'TestInput123' on [type="text"] >> nth=28
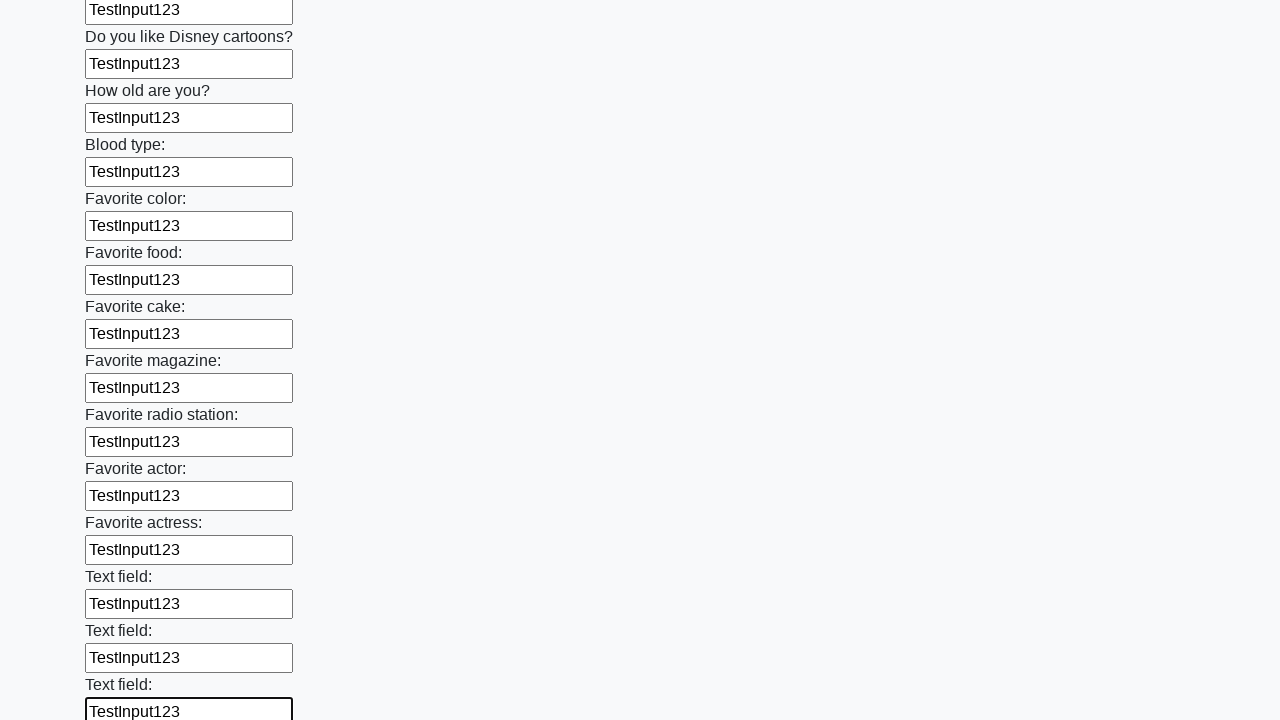

Filled a text input field with 'TestInput123' on [type="text"] >> nth=29
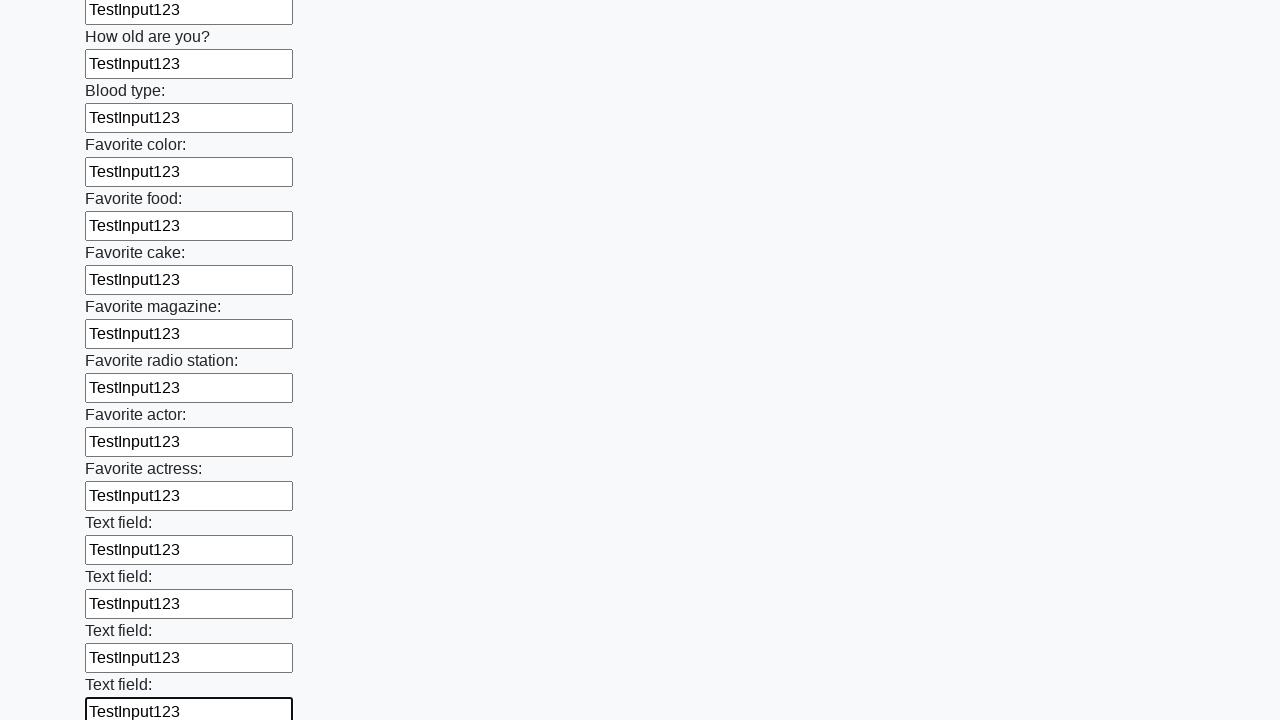

Filled a text input field with 'TestInput123' on [type="text"] >> nth=30
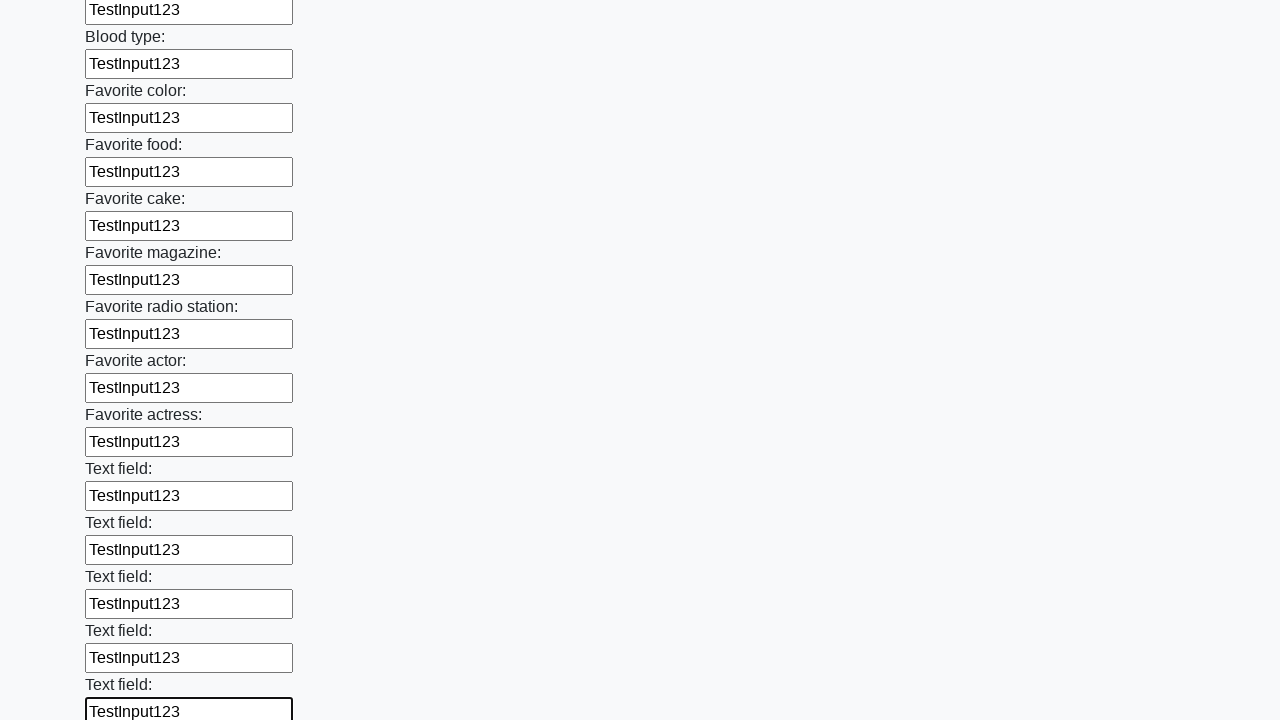

Filled a text input field with 'TestInput123' on [type="text"] >> nth=31
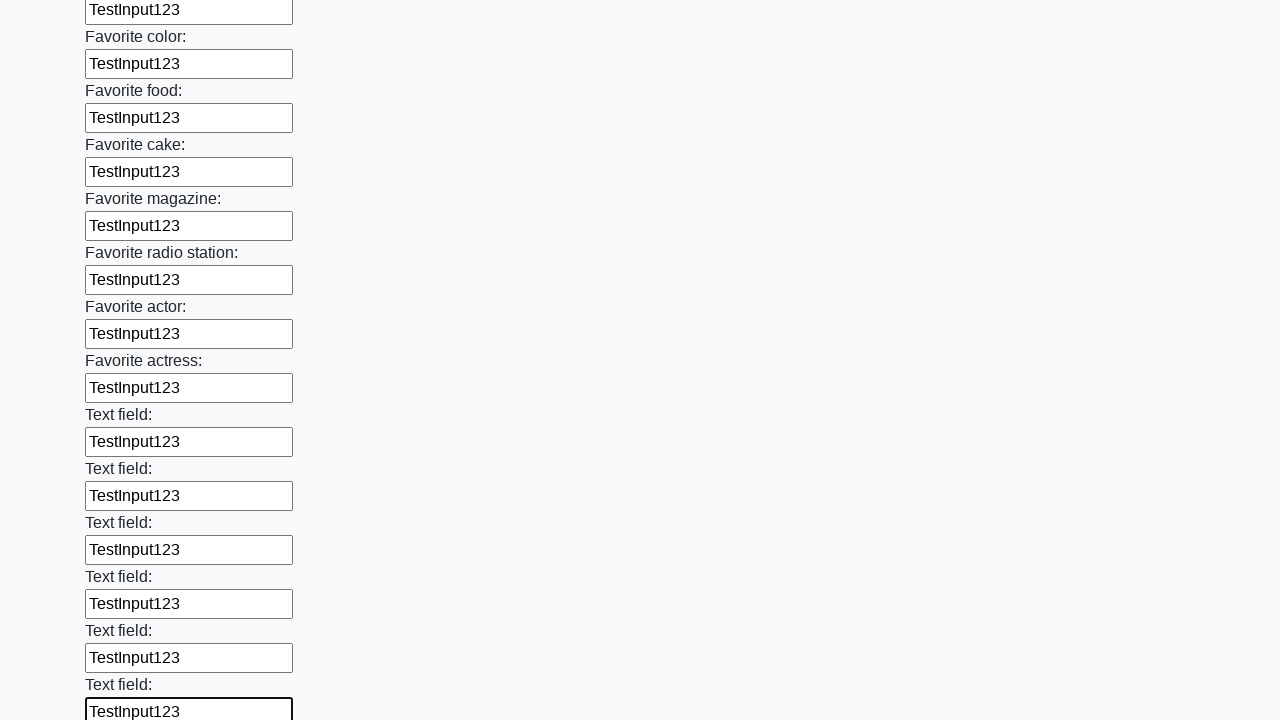

Filled a text input field with 'TestInput123' on [type="text"] >> nth=32
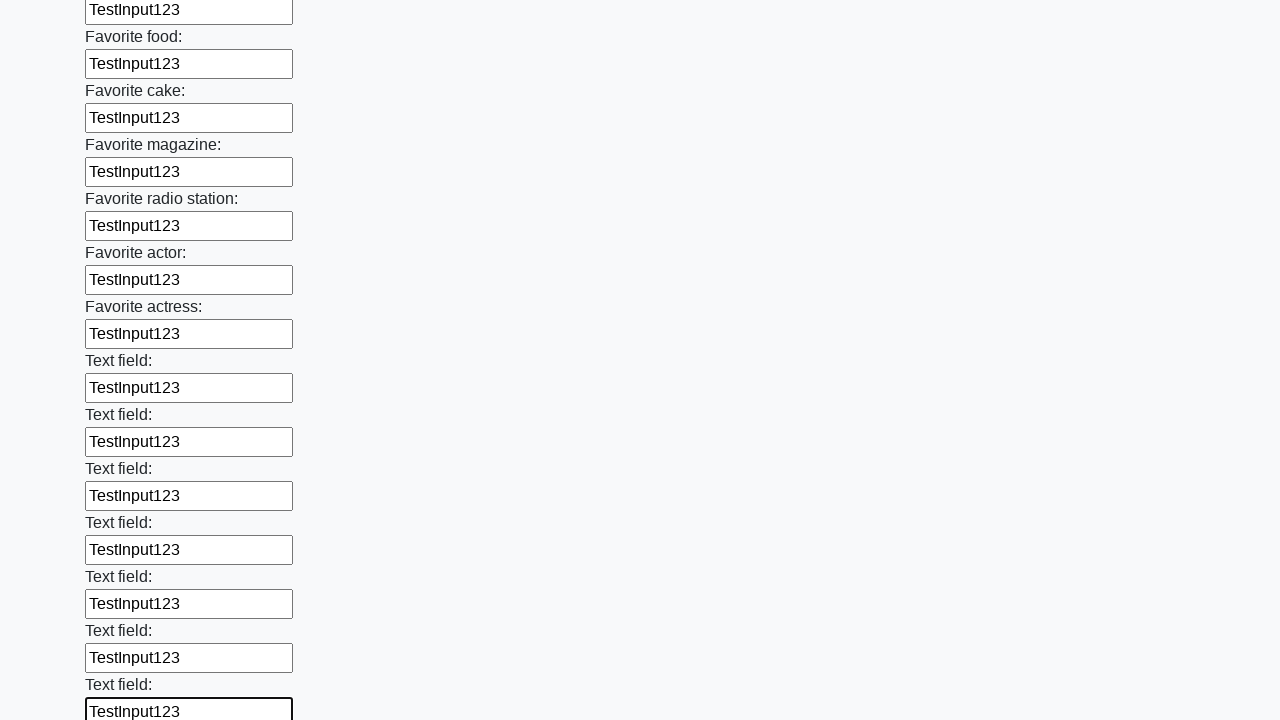

Filled a text input field with 'TestInput123' on [type="text"] >> nth=33
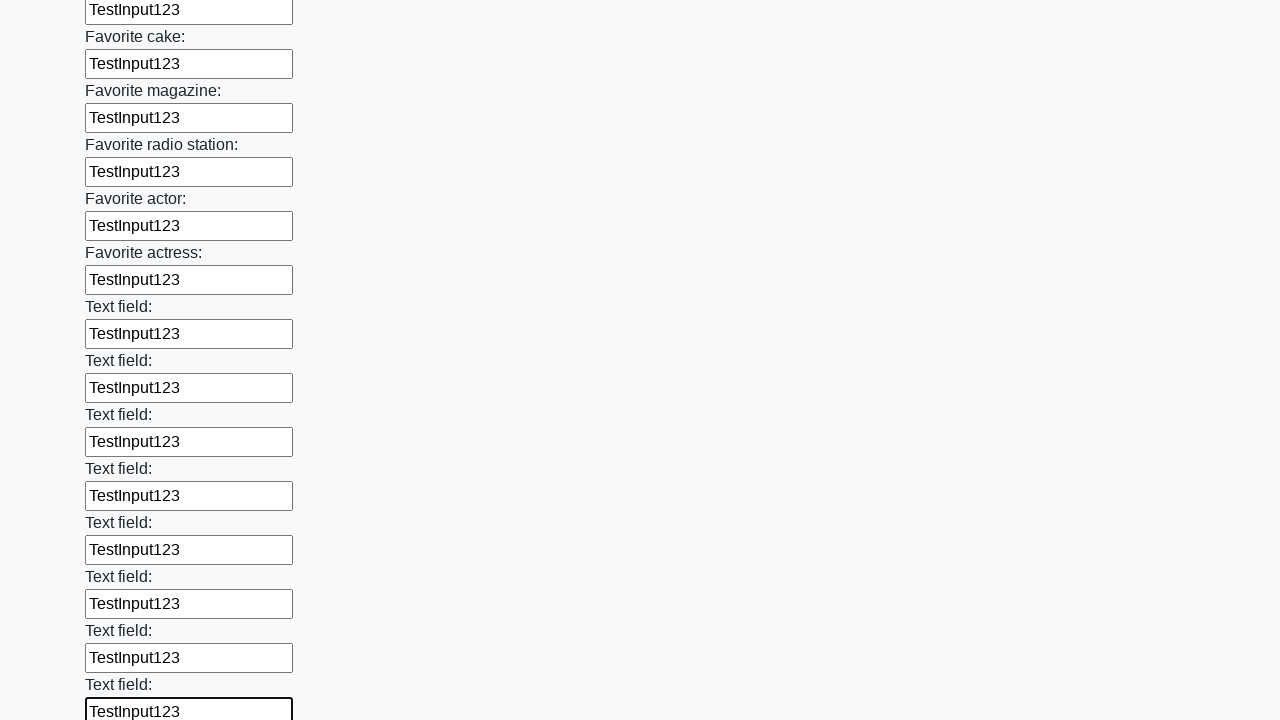

Filled a text input field with 'TestInput123' on [type="text"] >> nth=34
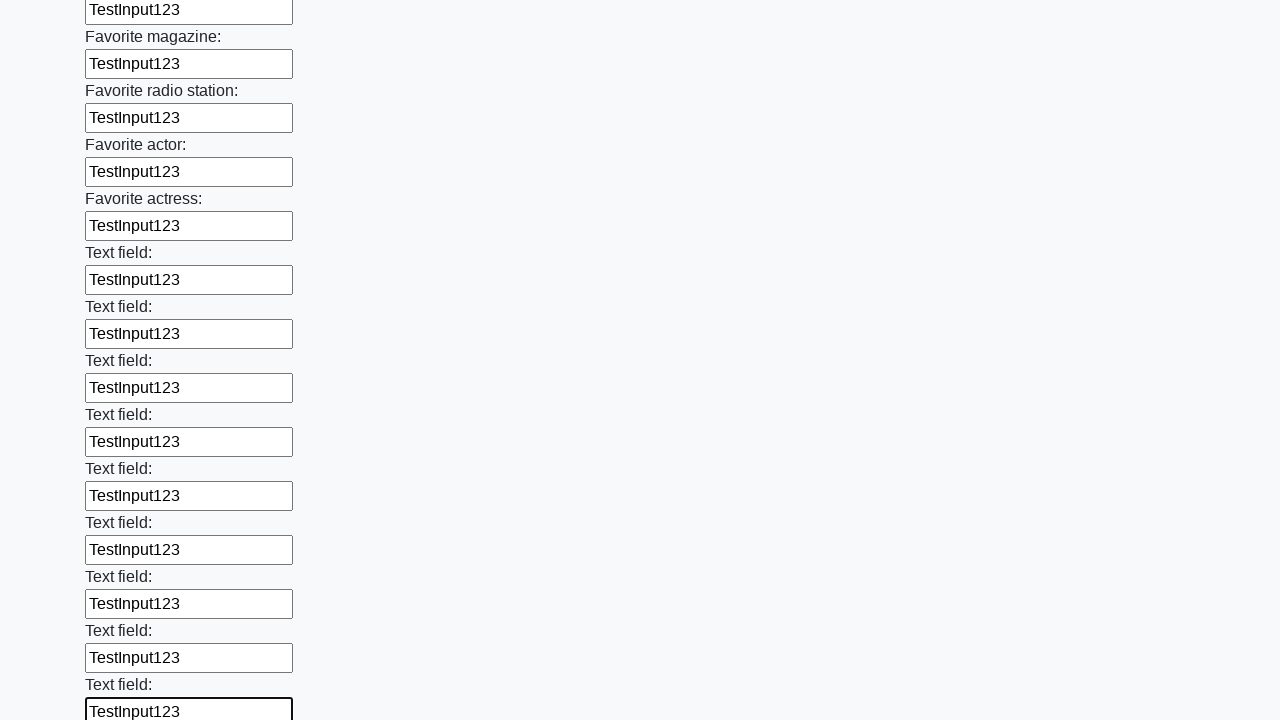

Filled a text input field with 'TestInput123' on [type="text"] >> nth=35
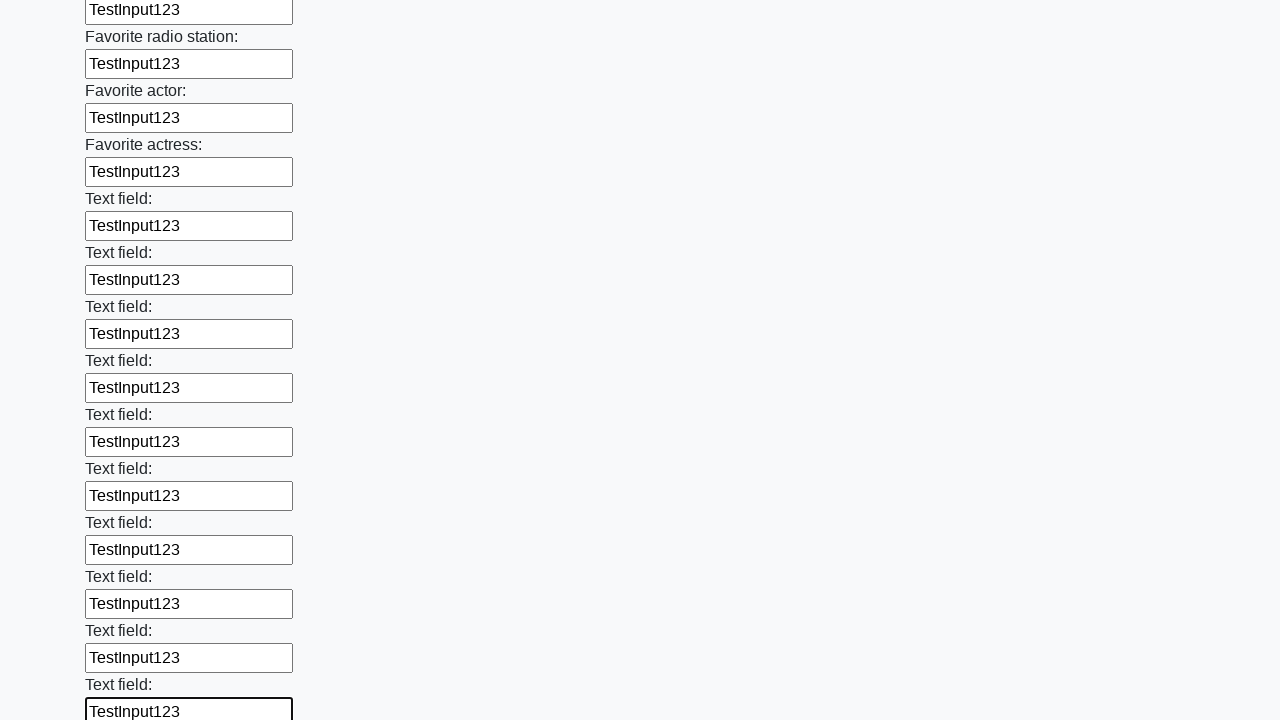

Filled a text input field with 'TestInput123' on [type="text"] >> nth=36
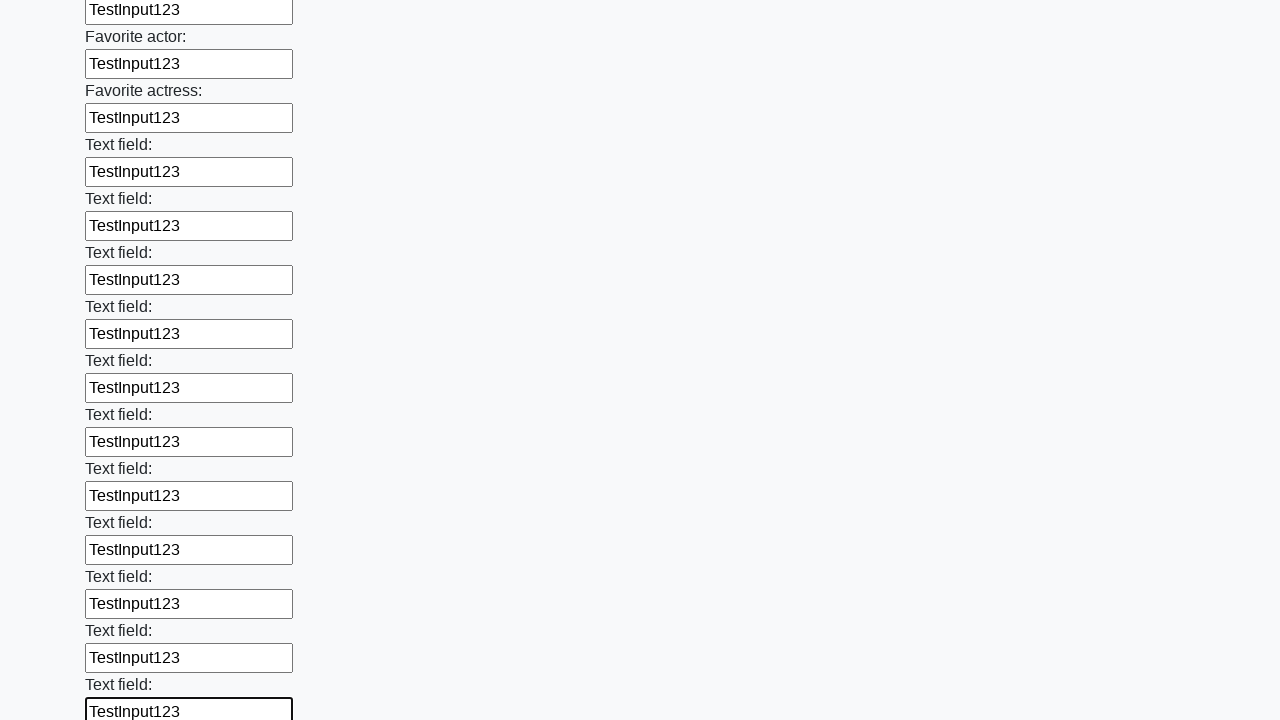

Filled a text input field with 'TestInput123' on [type="text"] >> nth=37
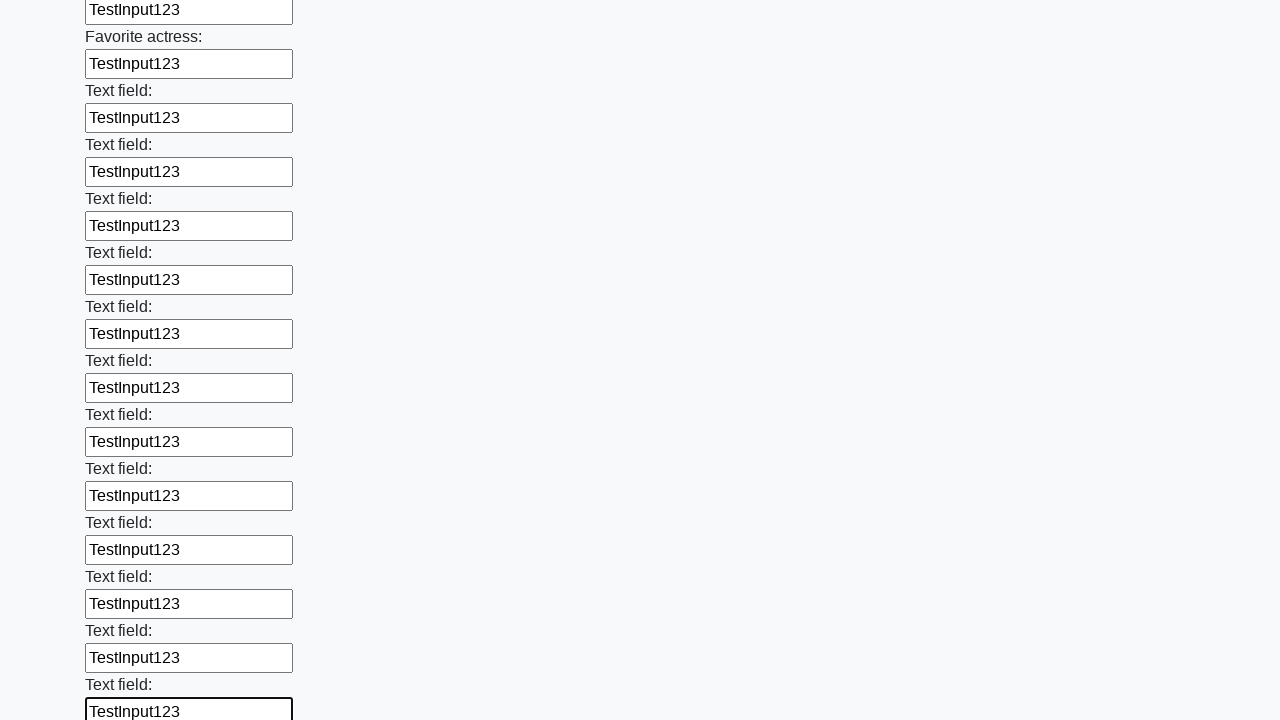

Filled a text input field with 'TestInput123' on [type="text"] >> nth=38
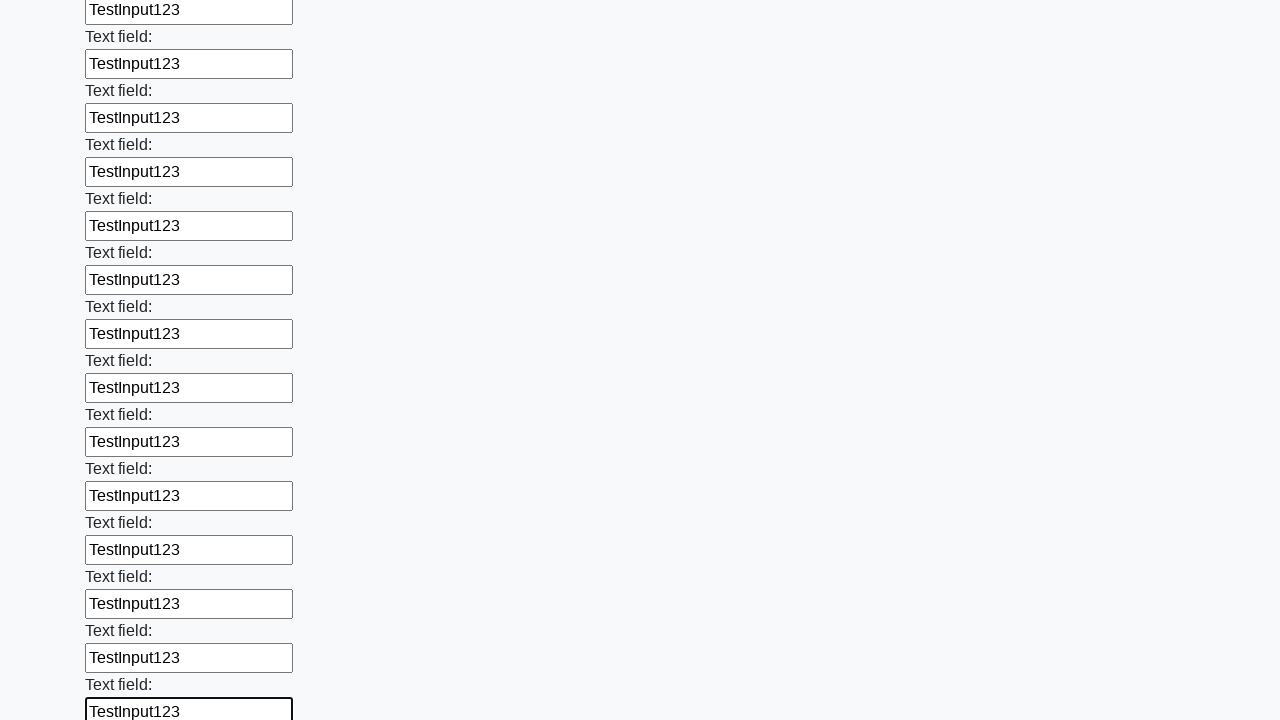

Filled a text input field with 'TestInput123' on [type="text"] >> nth=39
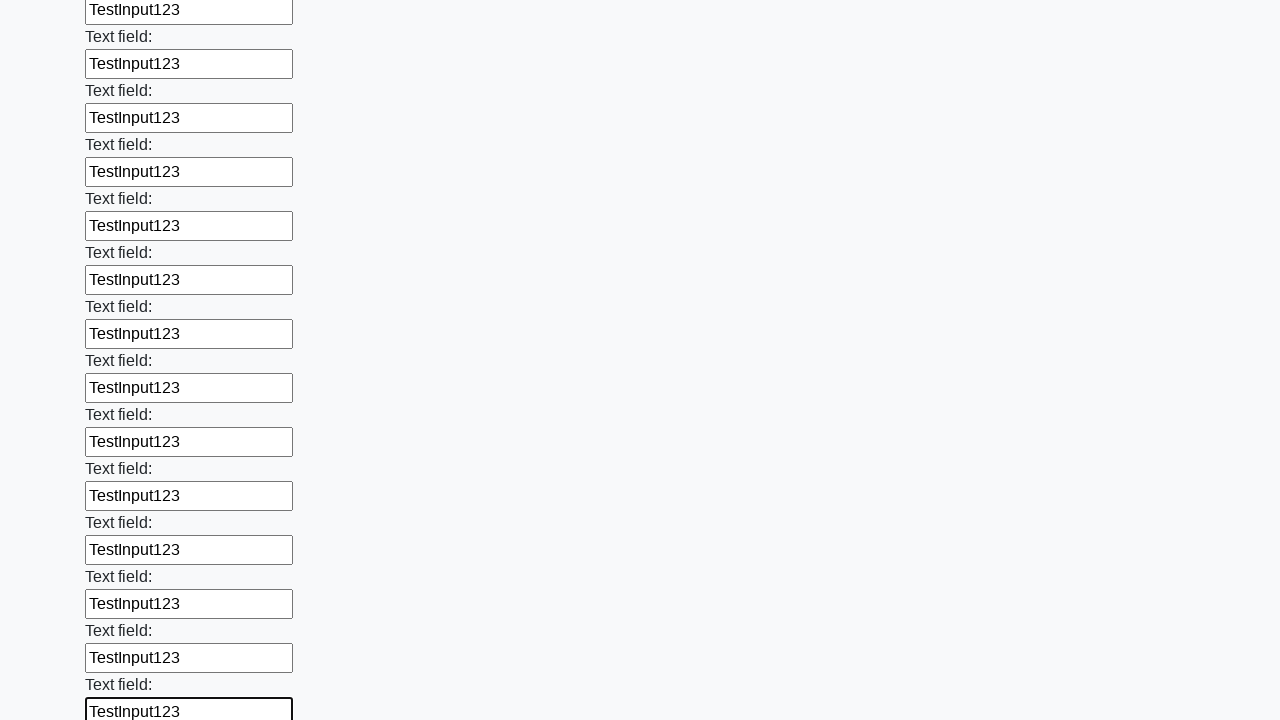

Filled a text input field with 'TestInput123' on [type="text"] >> nth=40
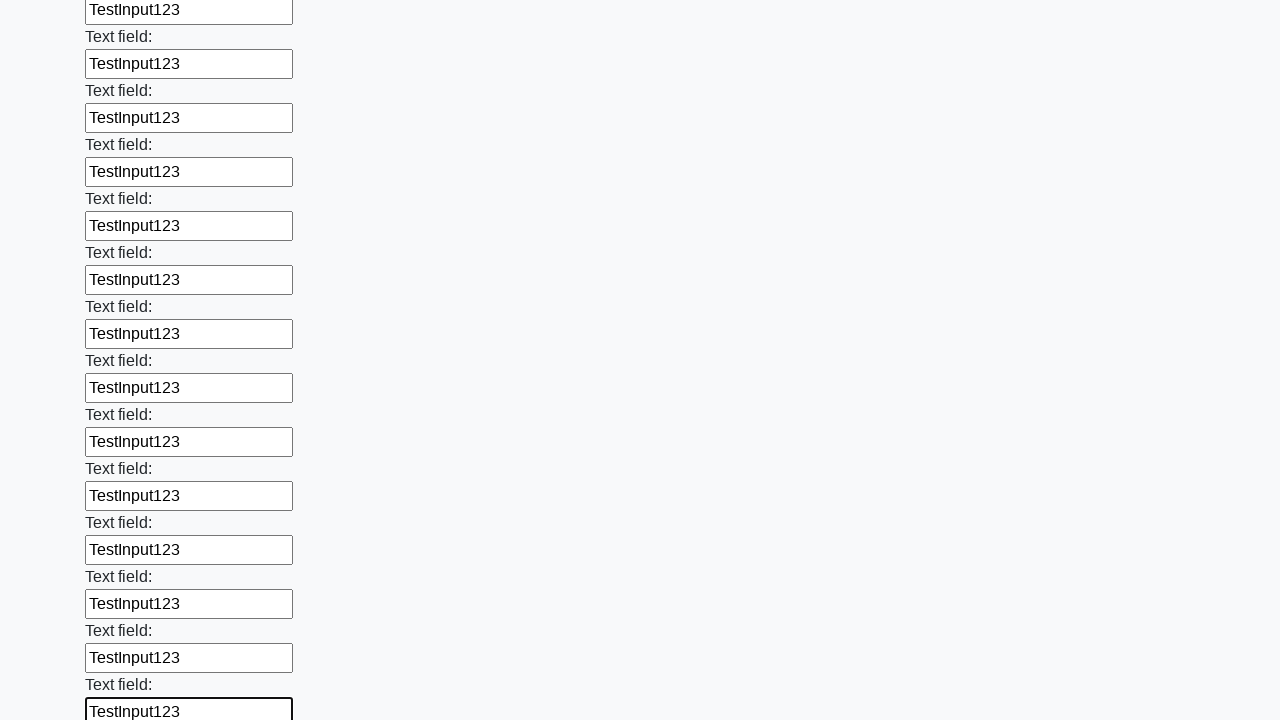

Filled a text input field with 'TestInput123' on [type="text"] >> nth=41
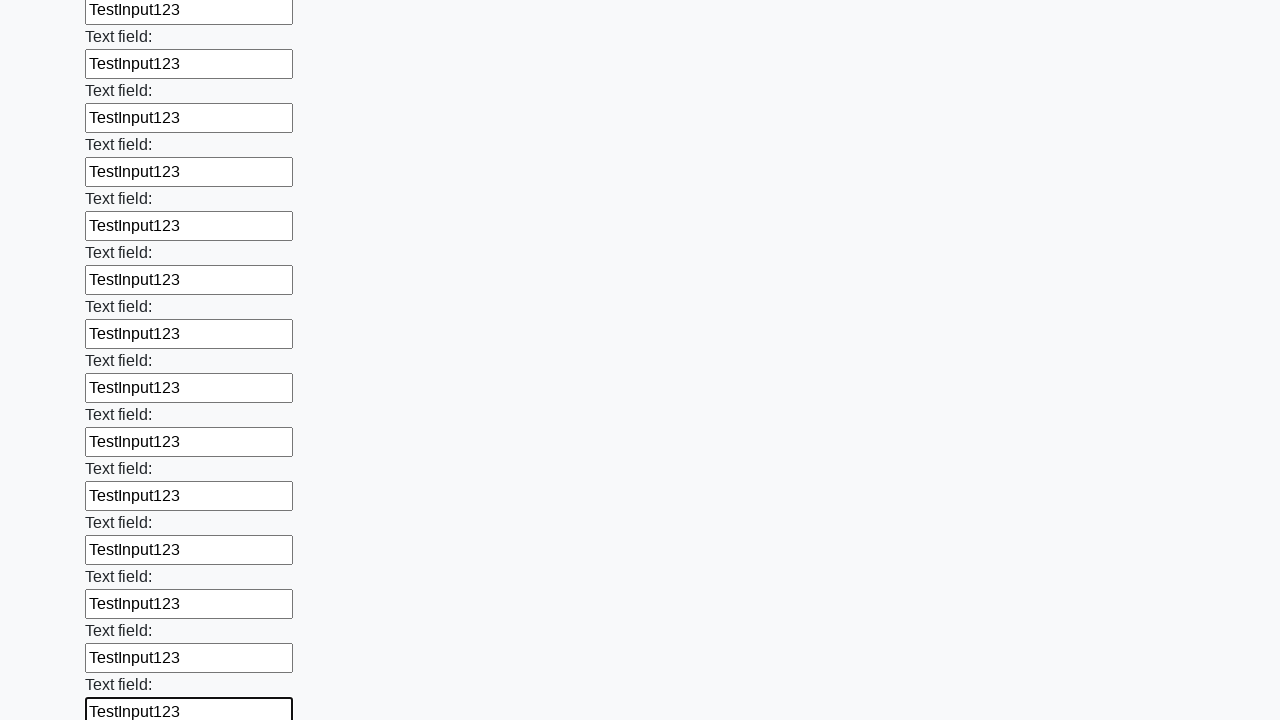

Filled a text input field with 'TestInput123' on [type="text"] >> nth=42
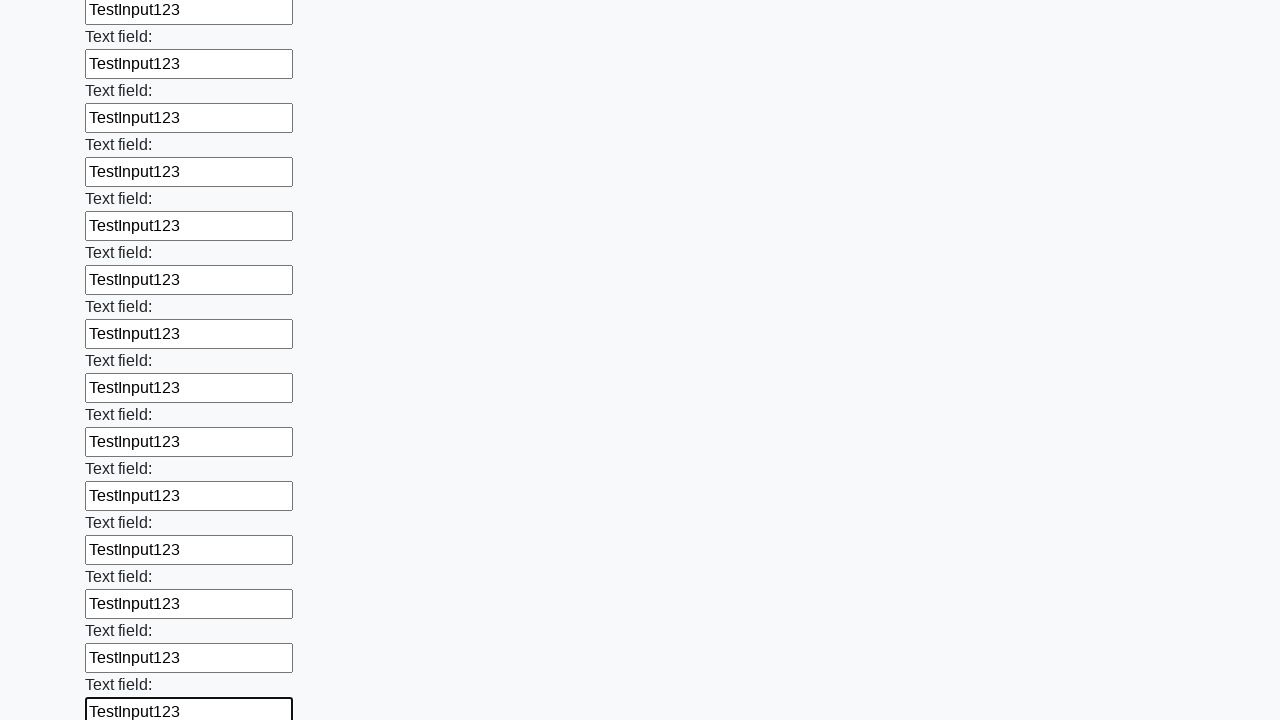

Filled a text input field with 'TestInput123' on [type="text"] >> nth=43
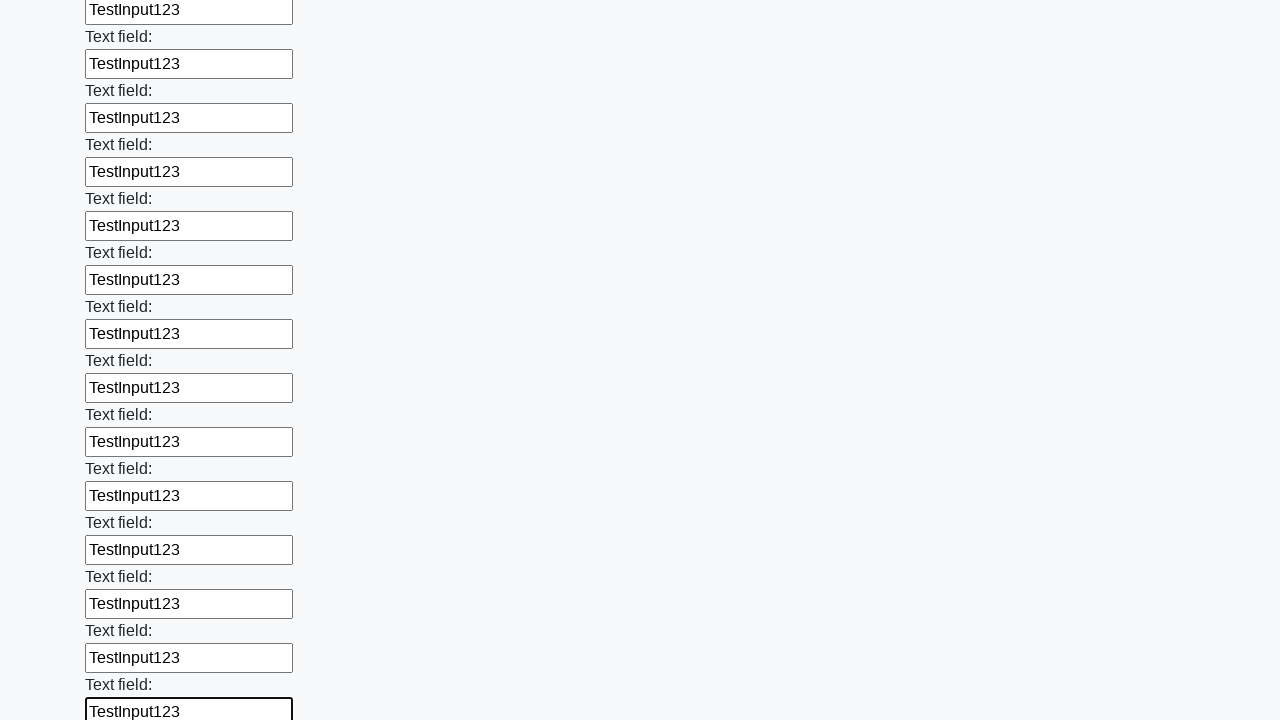

Filled a text input field with 'TestInput123' on [type="text"] >> nth=44
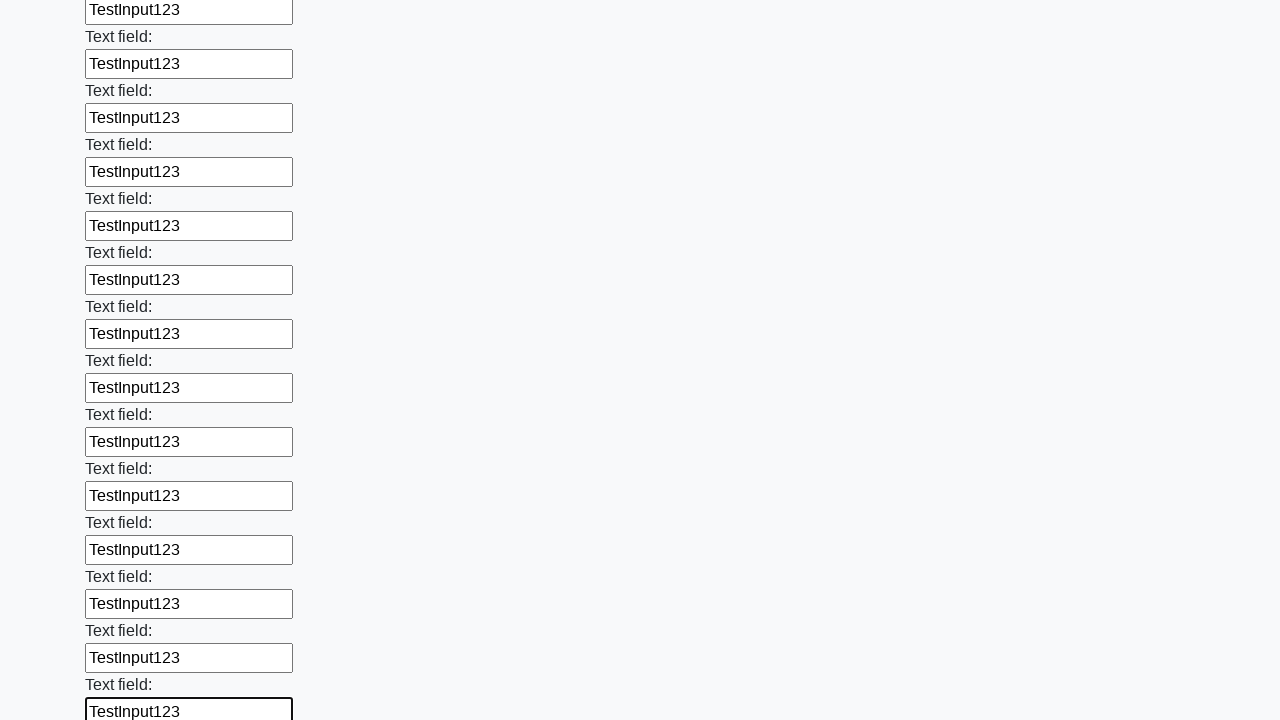

Filled a text input field with 'TestInput123' on [type="text"] >> nth=45
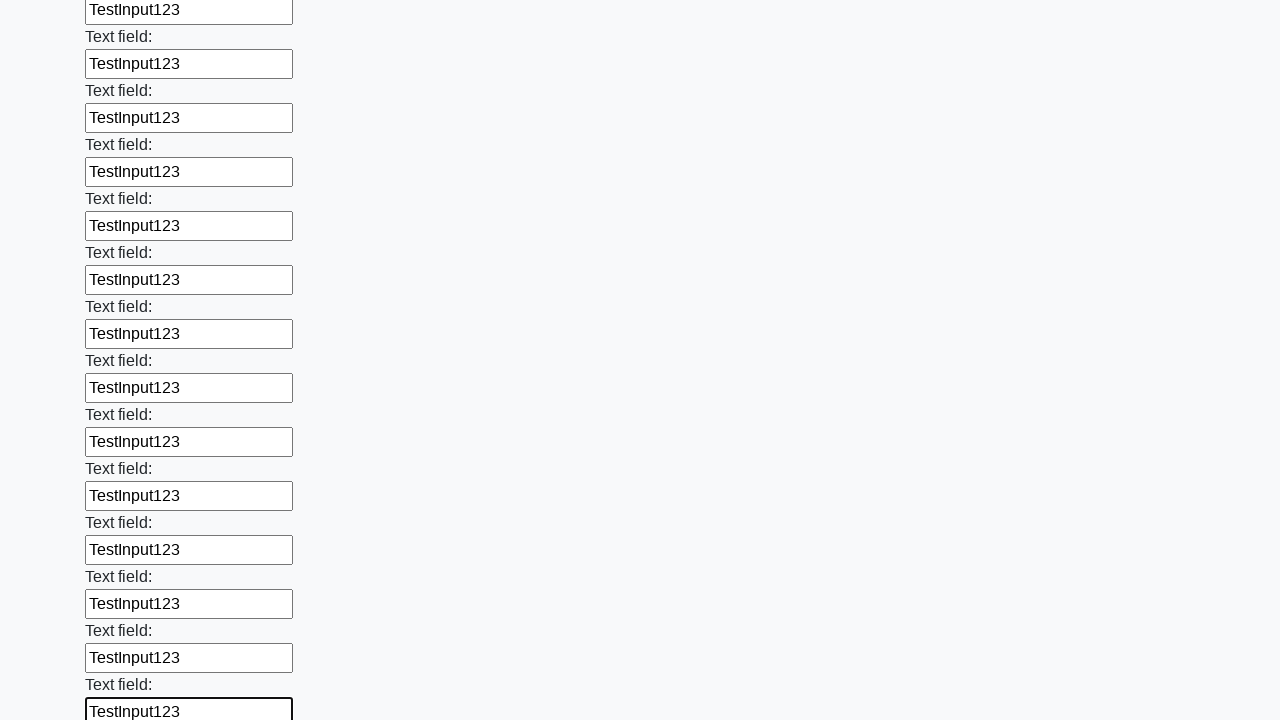

Filled a text input field with 'TestInput123' on [type="text"] >> nth=46
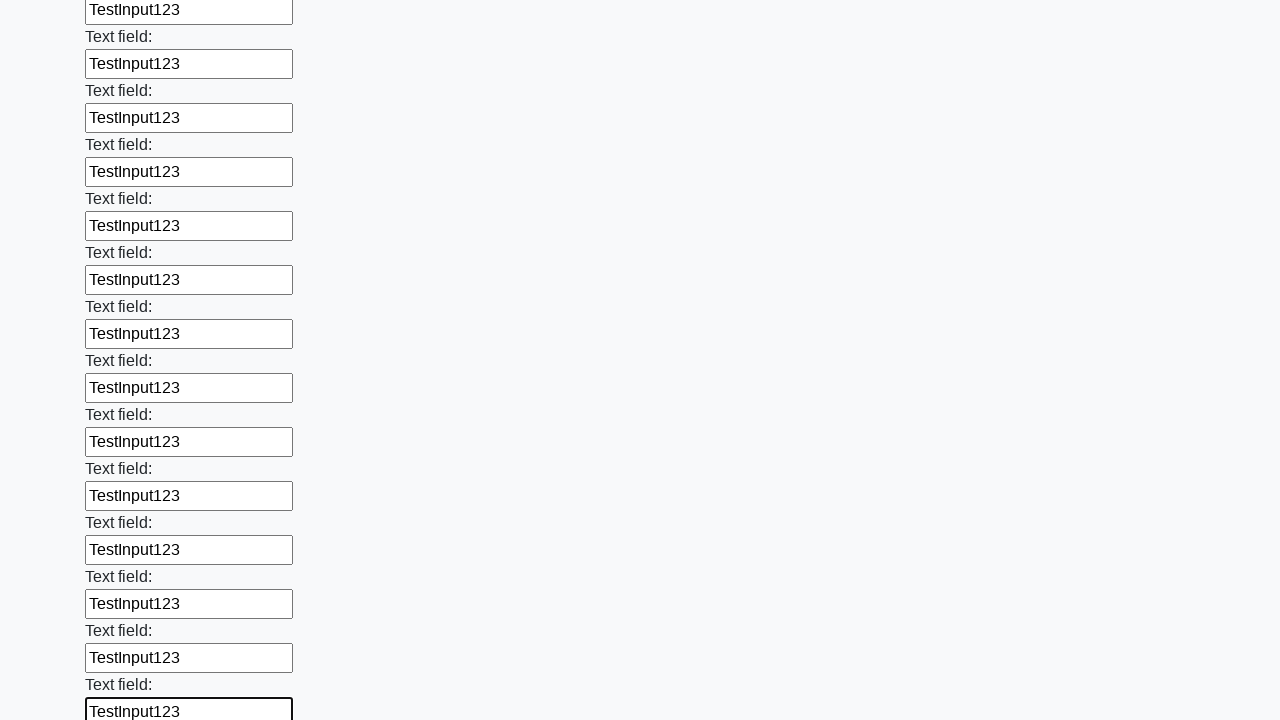

Filled a text input field with 'TestInput123' on [type="text"] >> nth=47
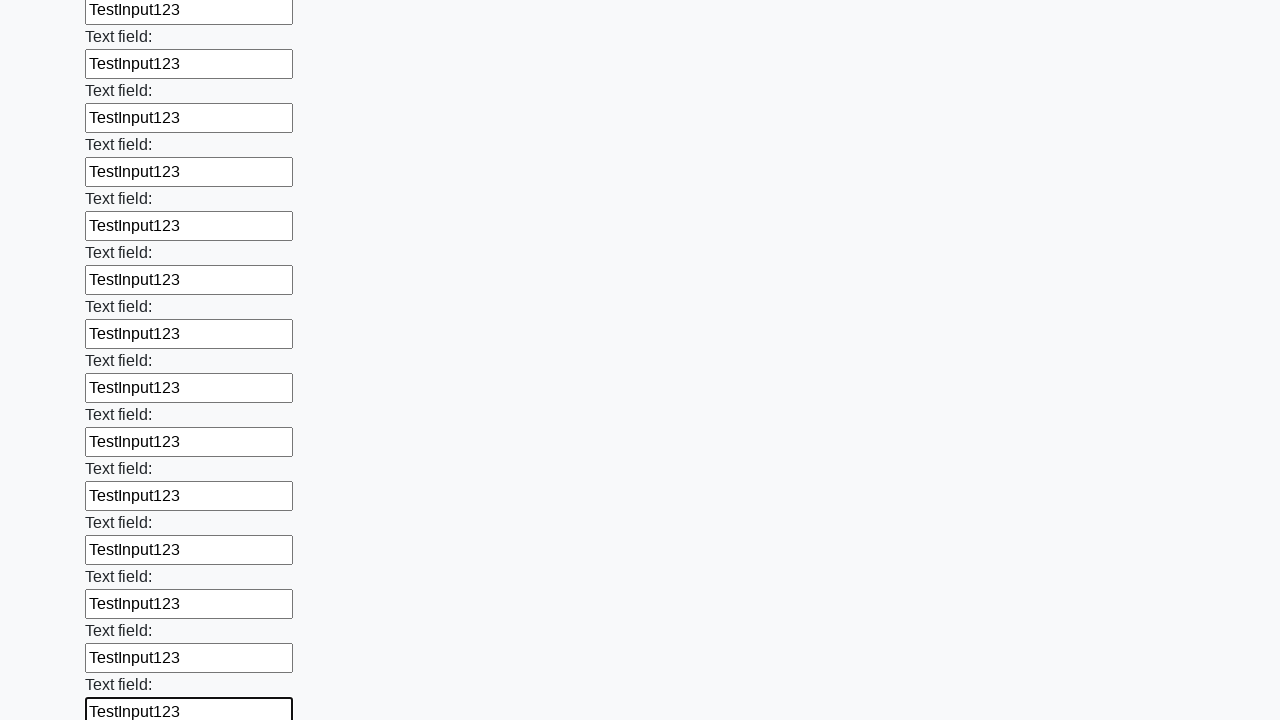

Filled a text input field with 'TestInput123' on [type="text"] >> nth=48
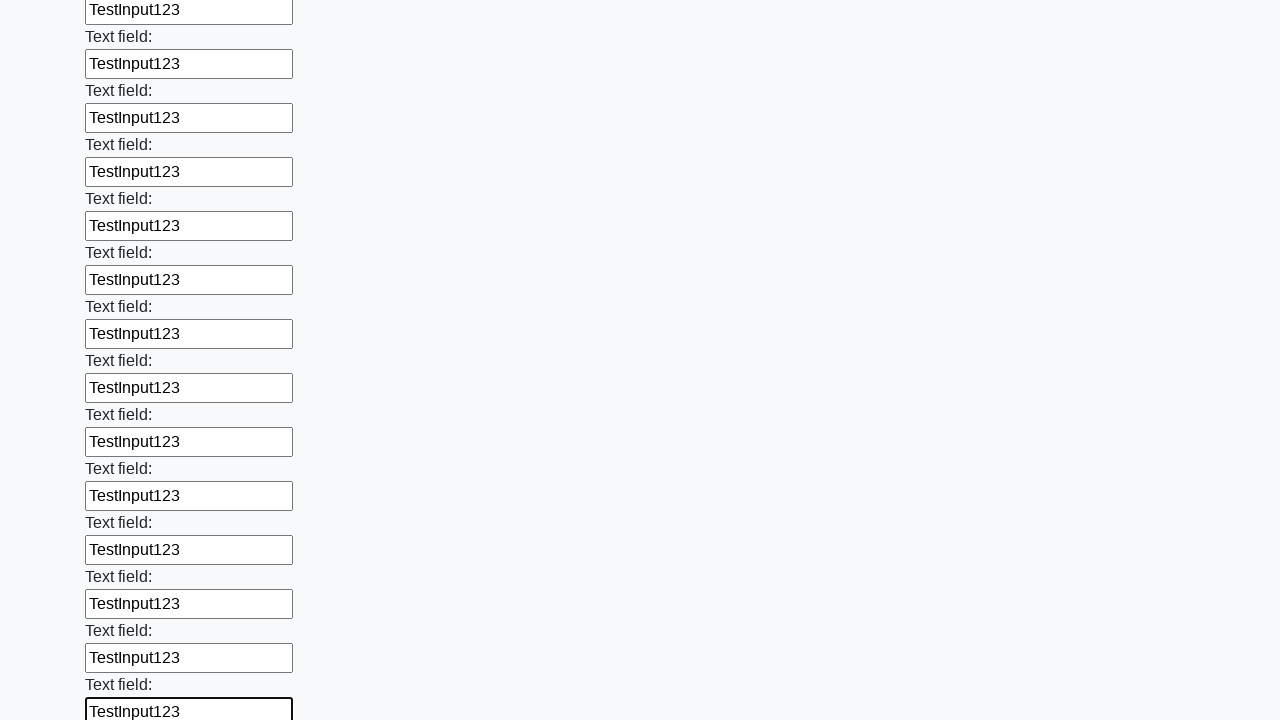

Filled a text input field with 'TestInput123' on [type="text"] >> nth=49
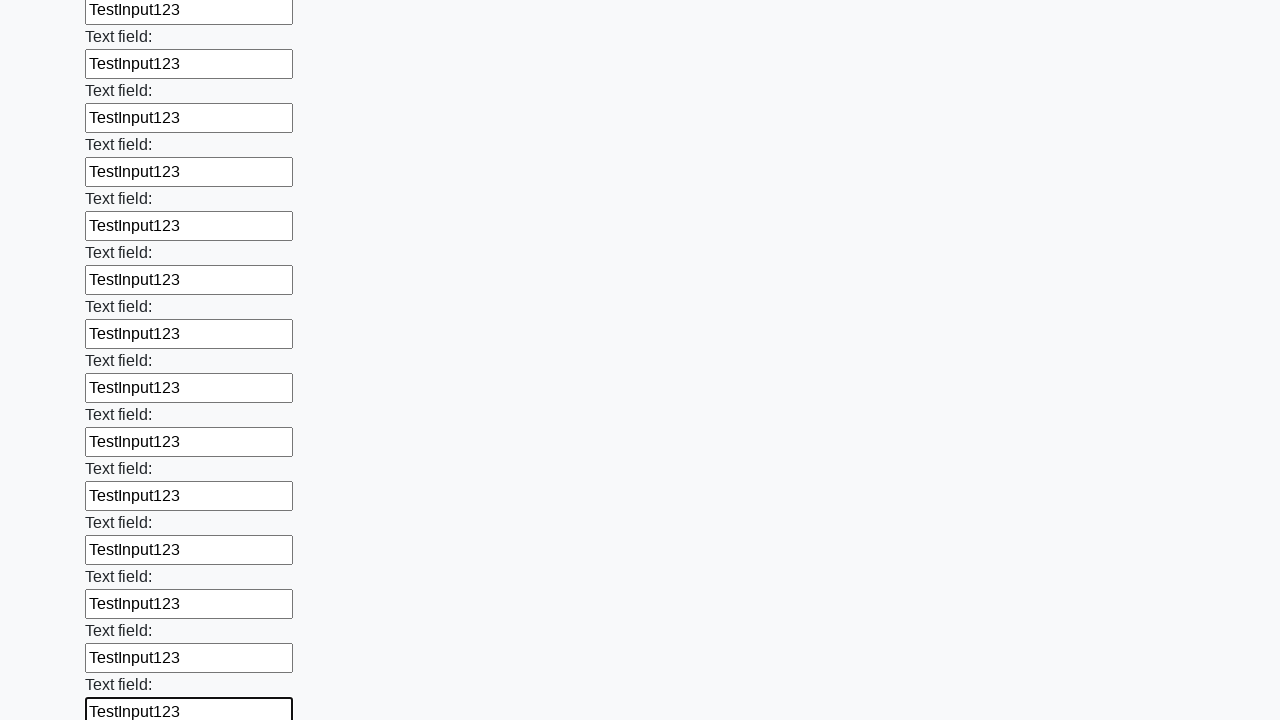

Filled a text input field with 'TestInput123' on [type="text"] >> nth=50
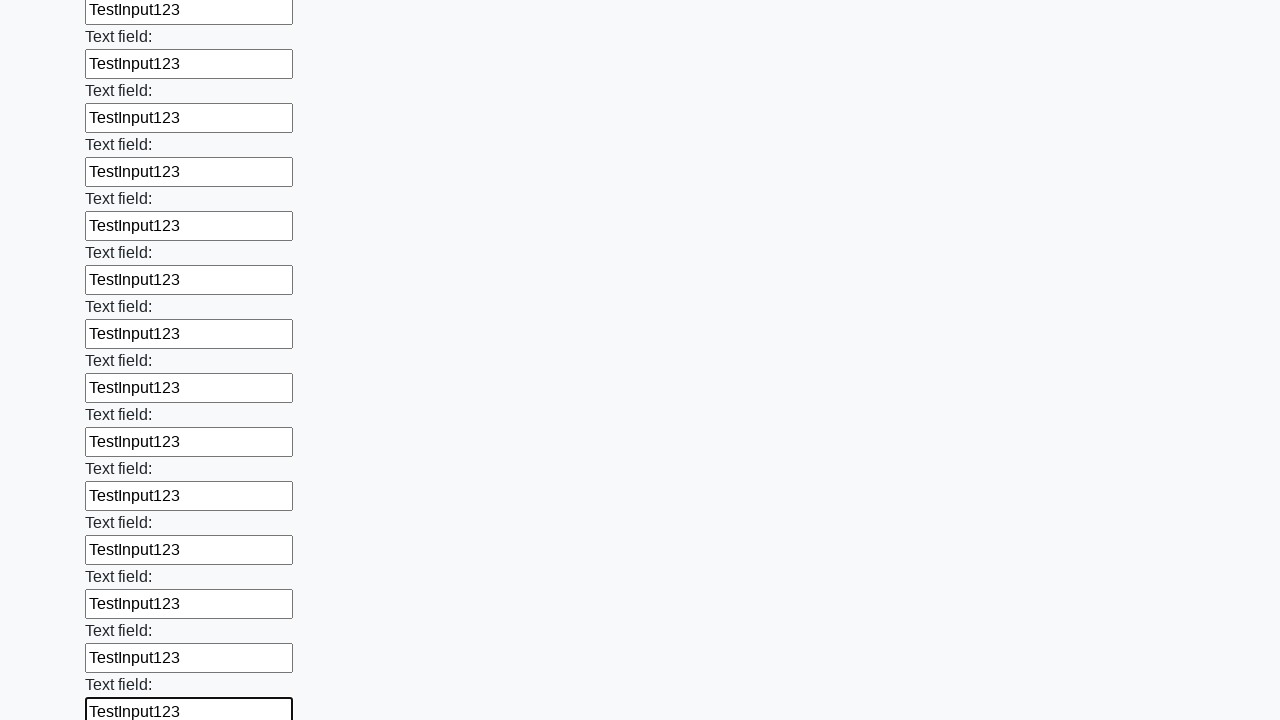

Filled a text input field with 'TestInput123' on [type="text"] >> nth=51
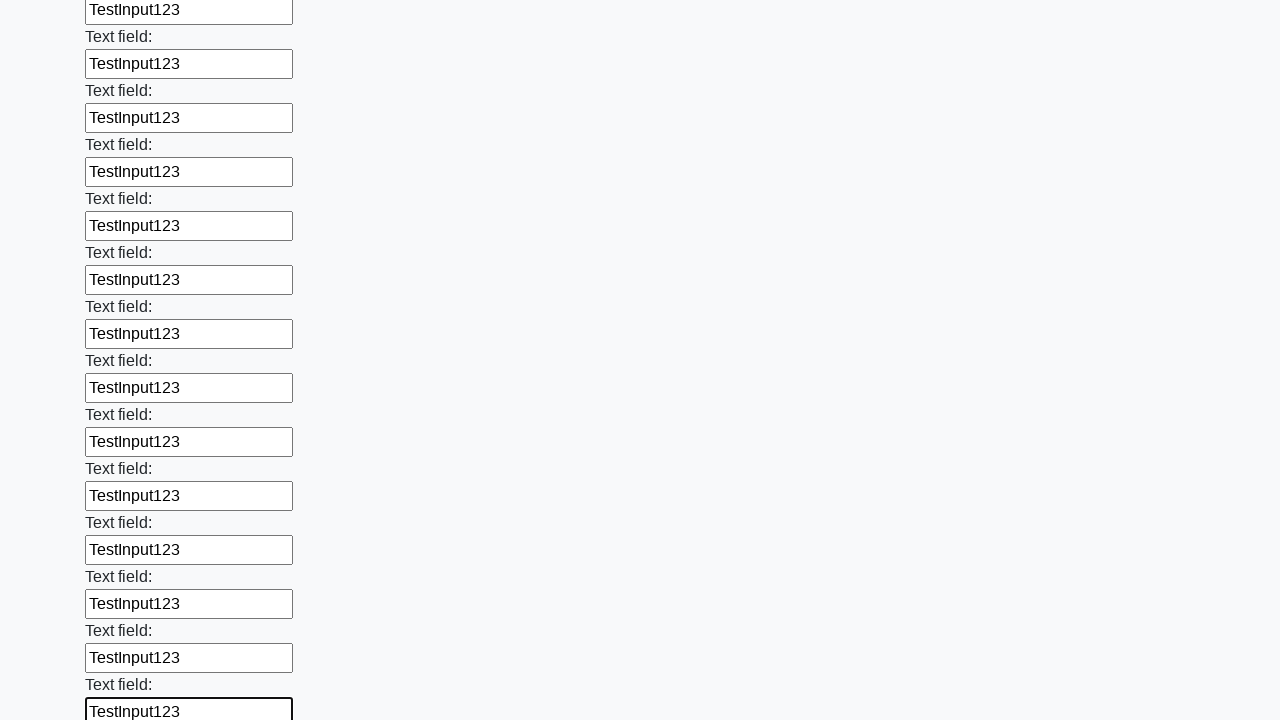

Filled a text input field with 'TestInput123' on [type="text"] >> nth=52
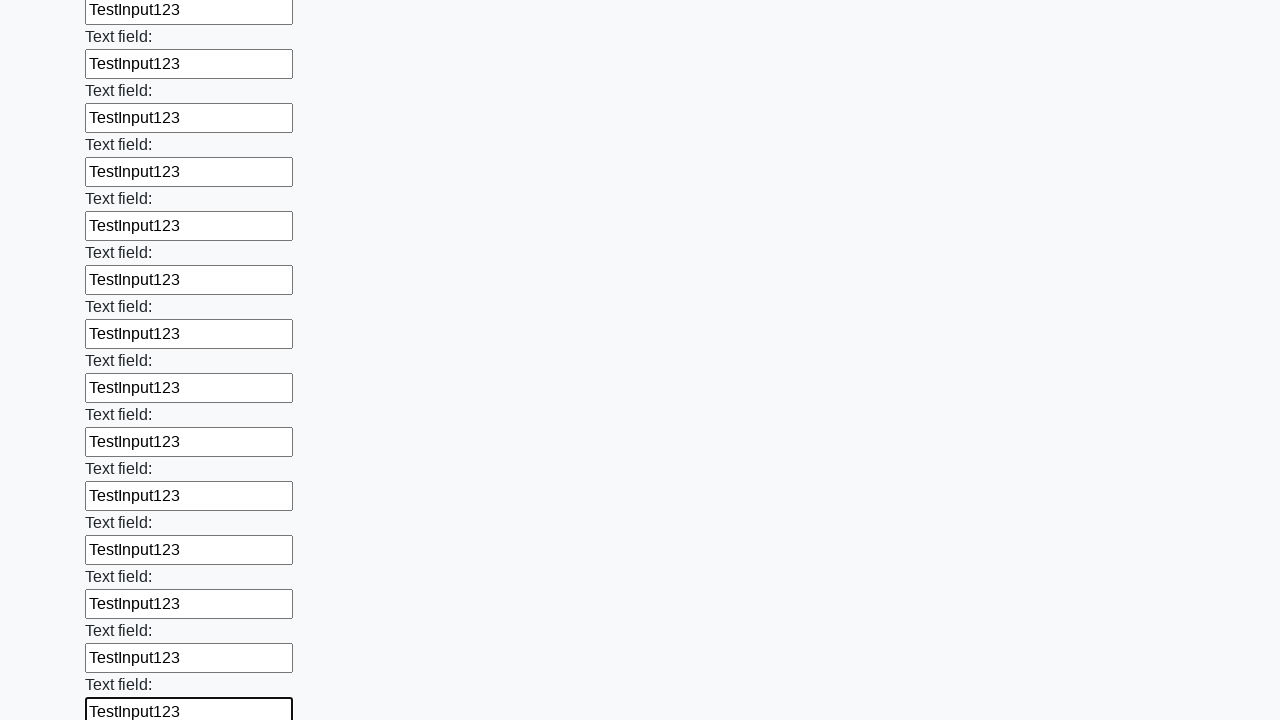

Filled a text input field with 'TestInput123' on [type="text"] >> nth=53
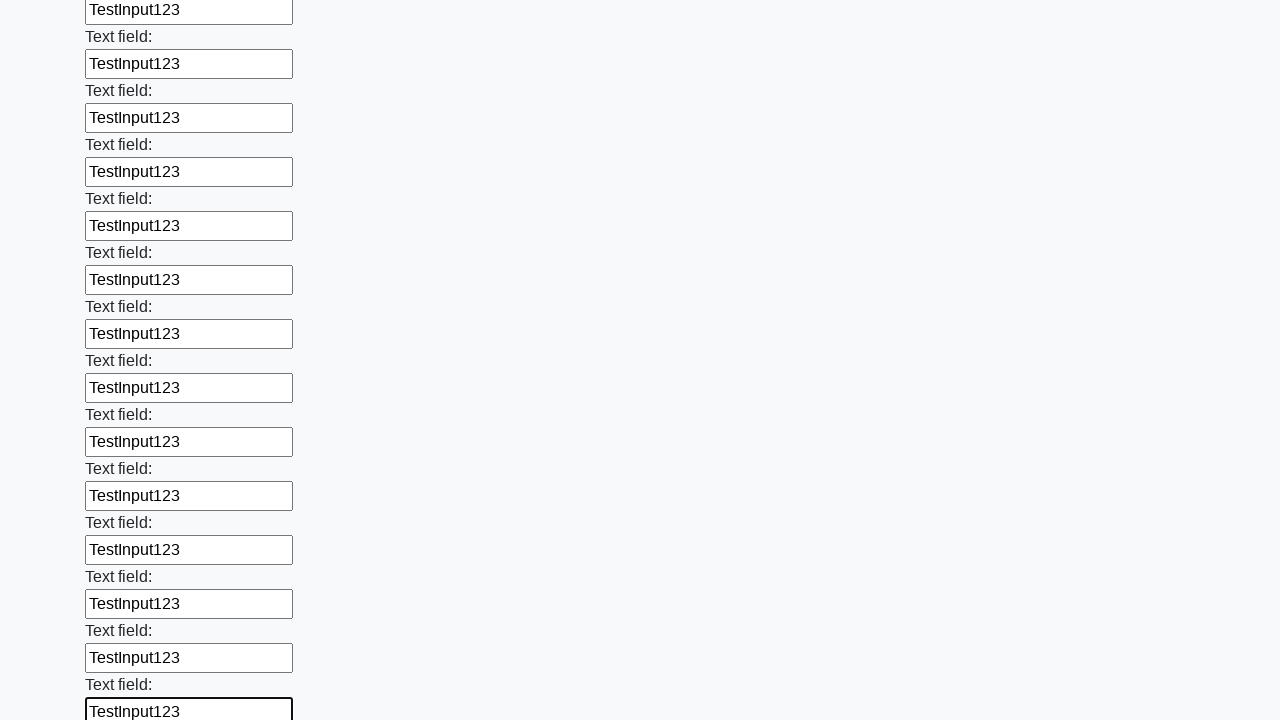

Filled a text input field with 'TestInput123' on [type="text"] >> nth=54
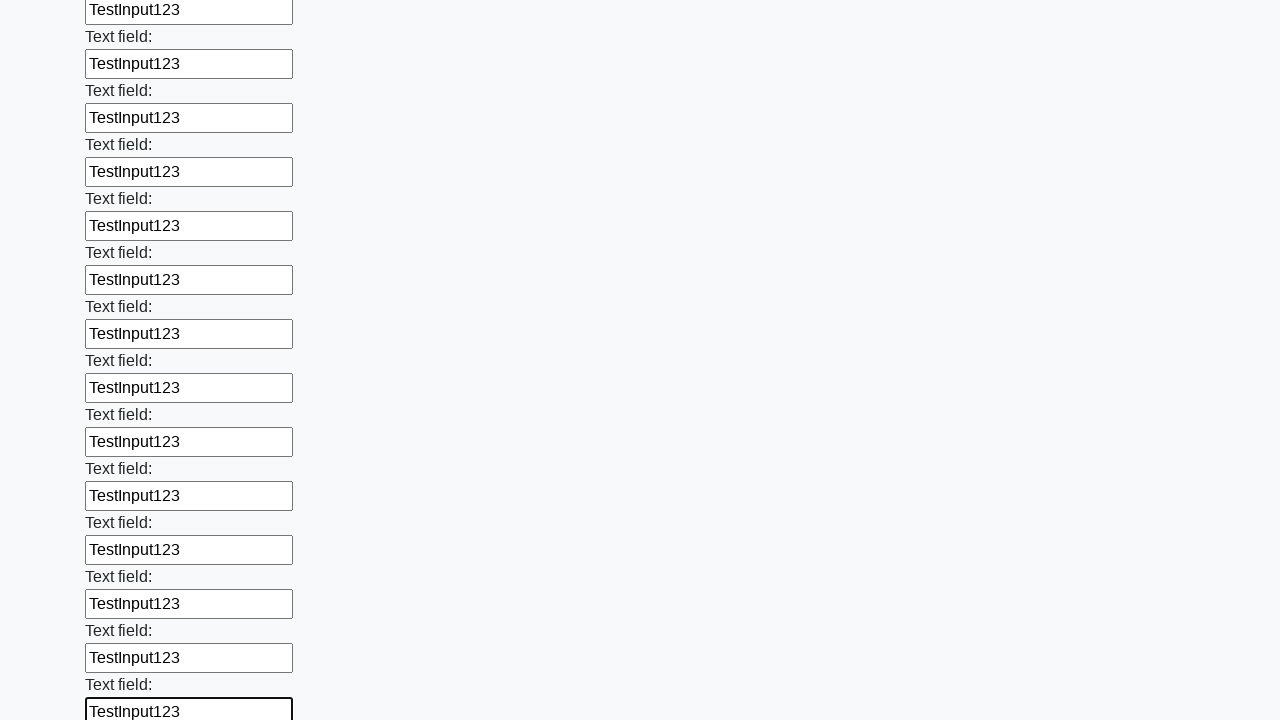

Filled a text input field with 'TestInput123' on [type="text"] >> nth=55
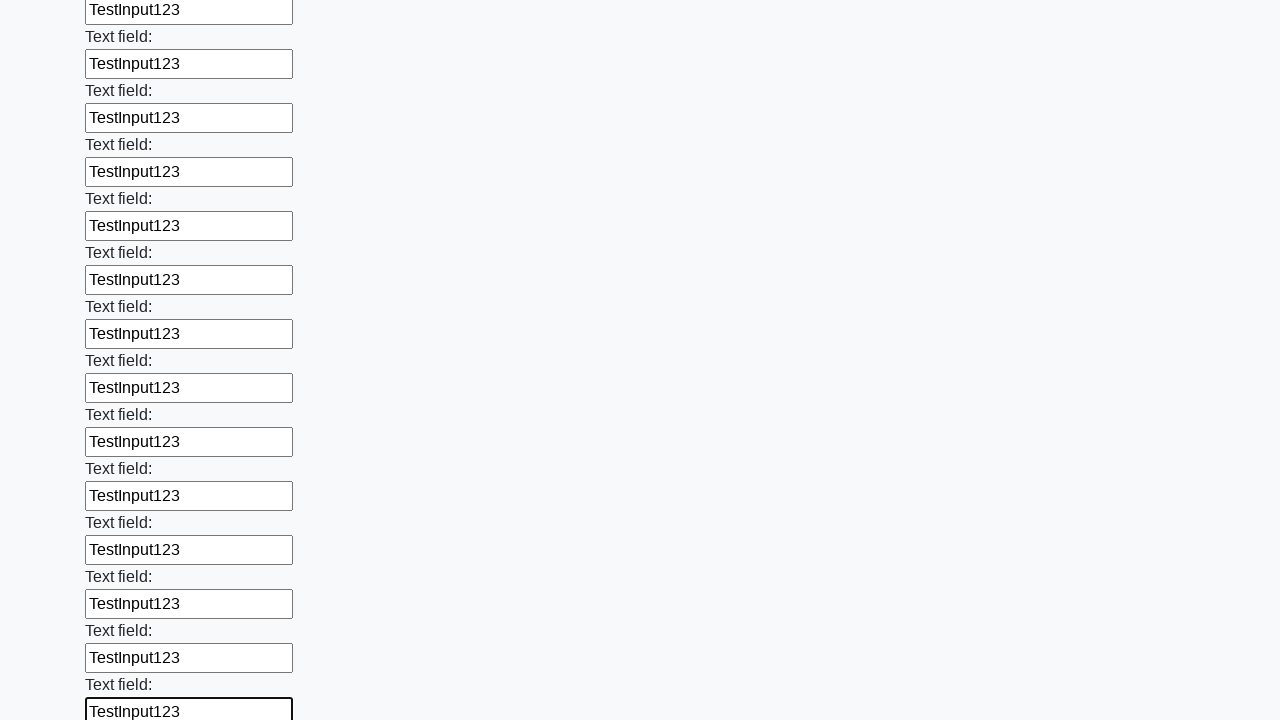

Filled a text input field with 'TestInput123' on [type="text"] >> nth=56
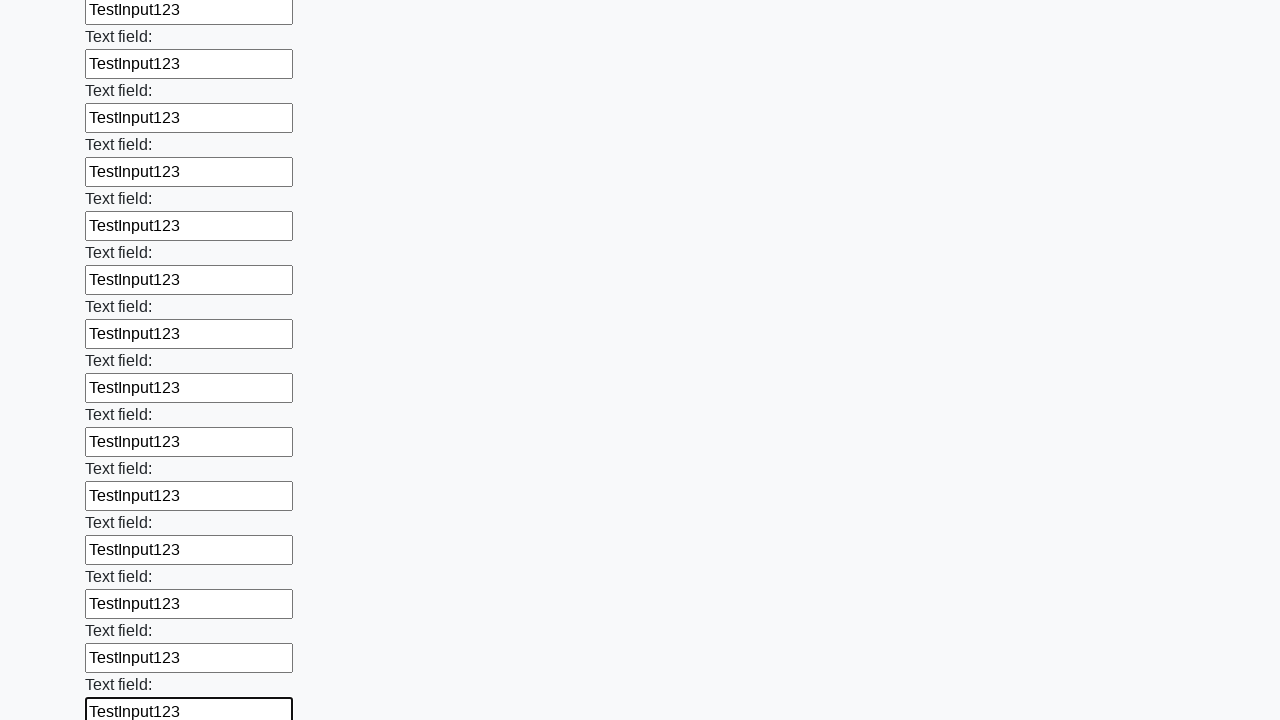

Filled a text input field with 'TestInput123' on [type="text"] >> nth=57
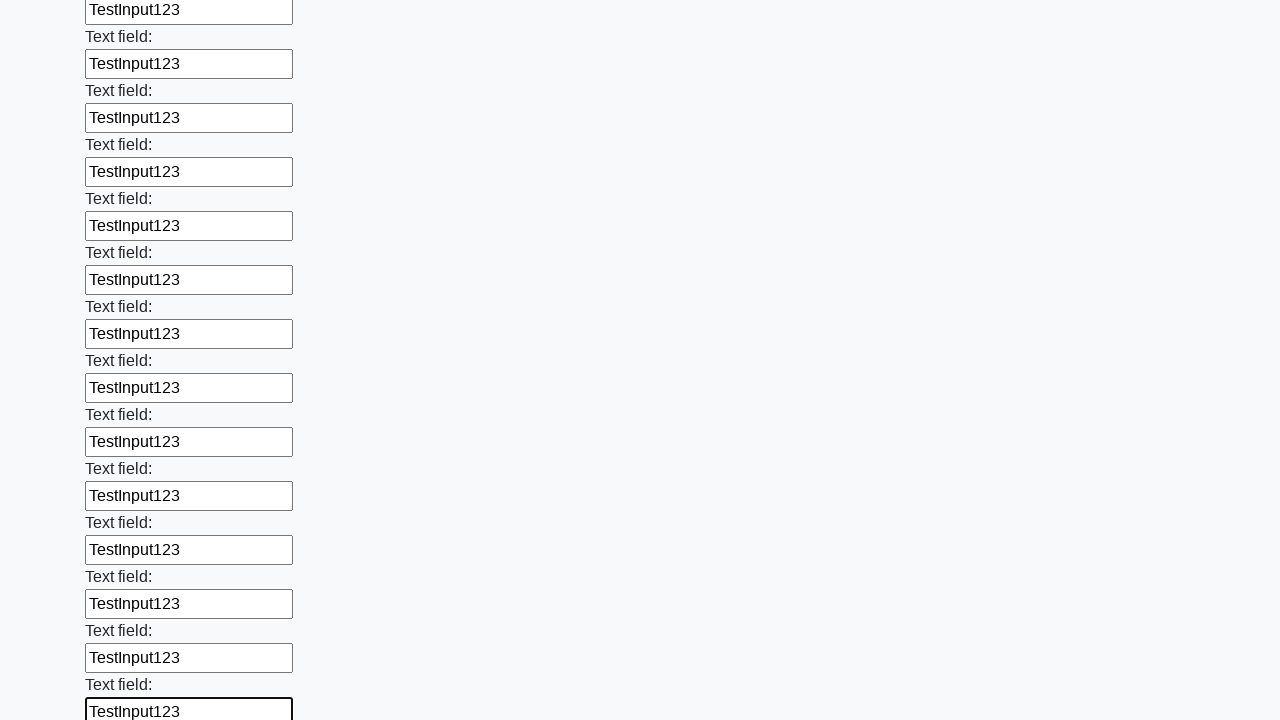

Filled a text input field with 'TestInput123' on [type="text"] >> nth=58
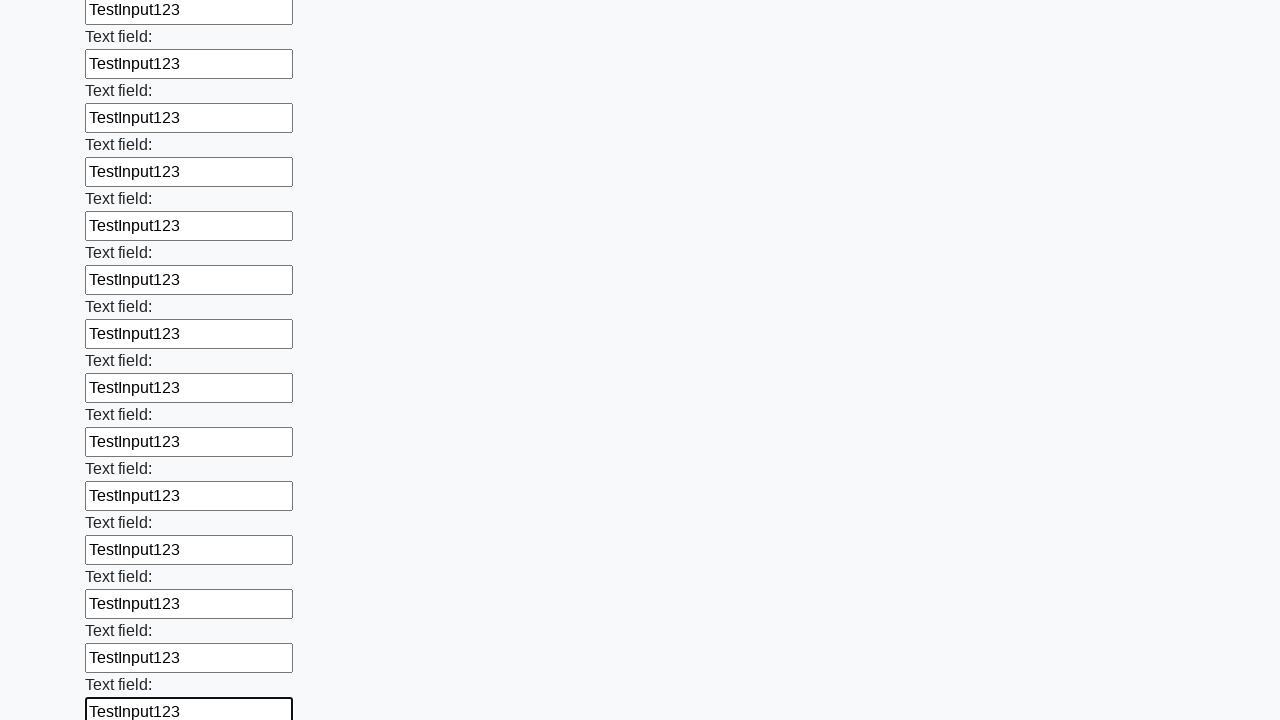

Filled a text input field with 'TestInput123' on [type="text"] >> nth=59
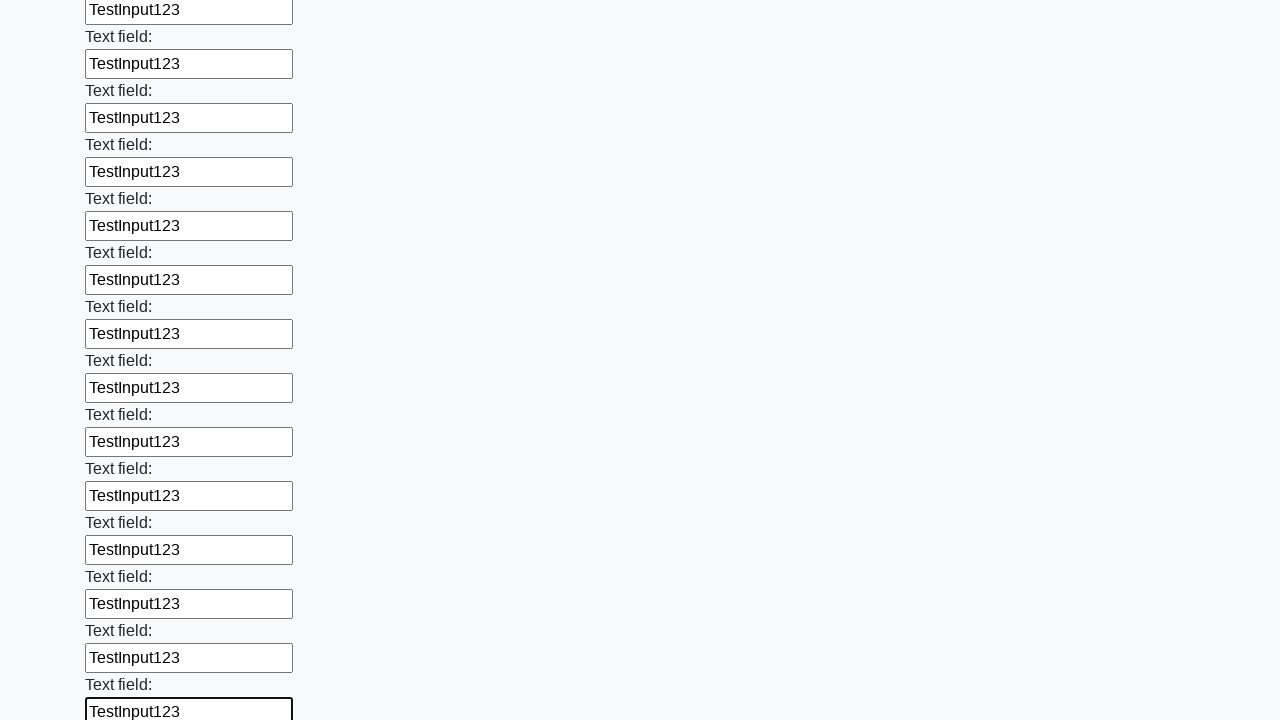

Filled a text input field with 'TestInput123' on [type="text"] >> nth=60
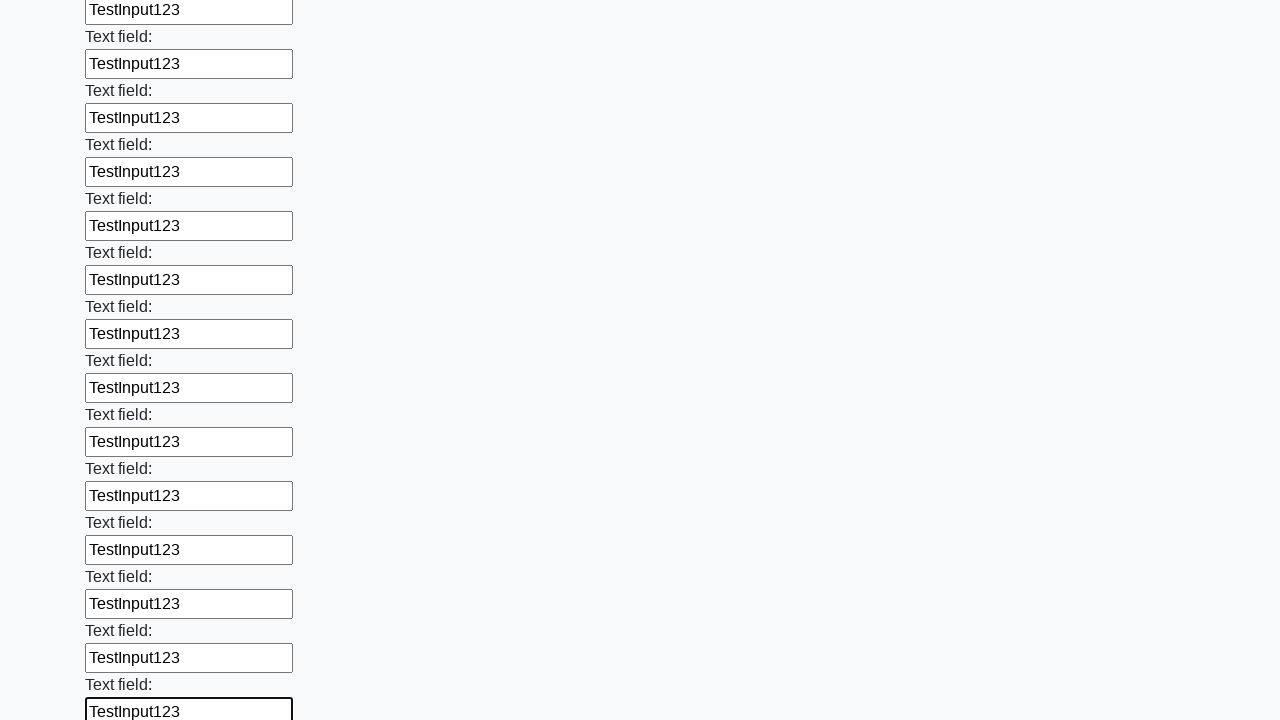

Filled a text input field with 'TestInput123' on [type="text"] >> nth=61
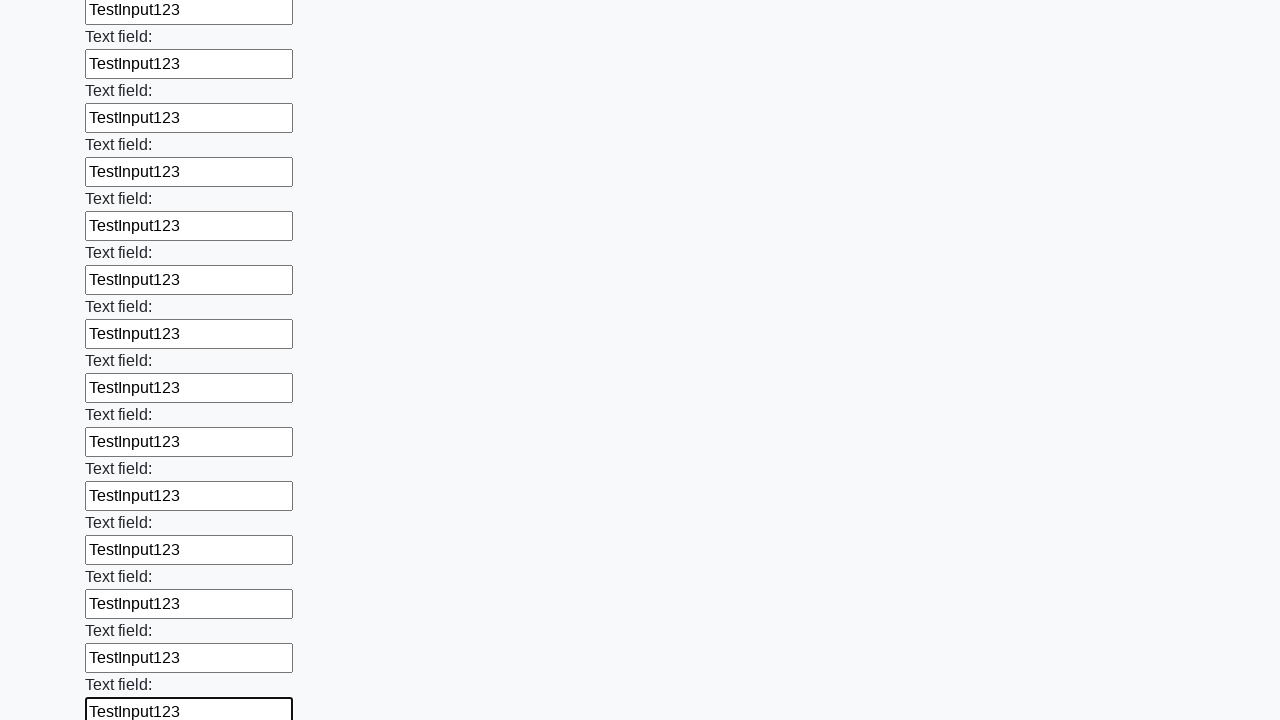

Filled a text input field with 'TestInput123' on [type="text"] >> nth=62
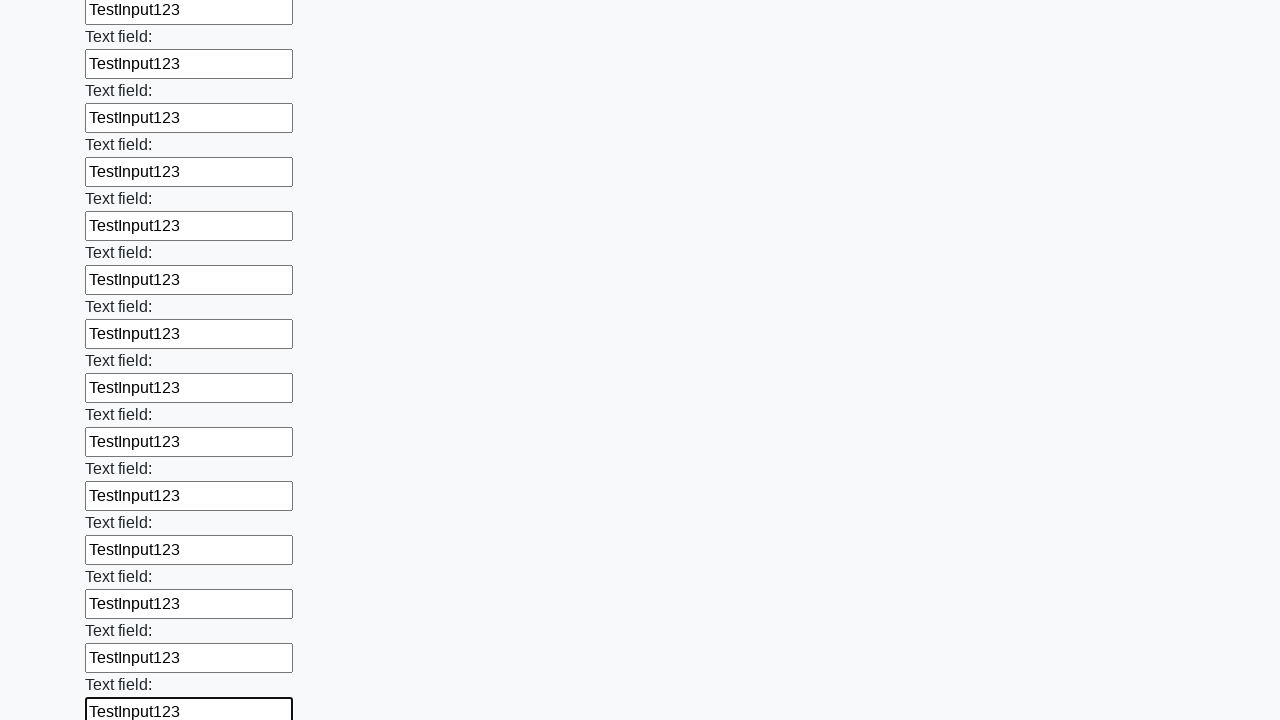

Filled a text input field with 'TestInput123' on [type="text"] >> nth=63
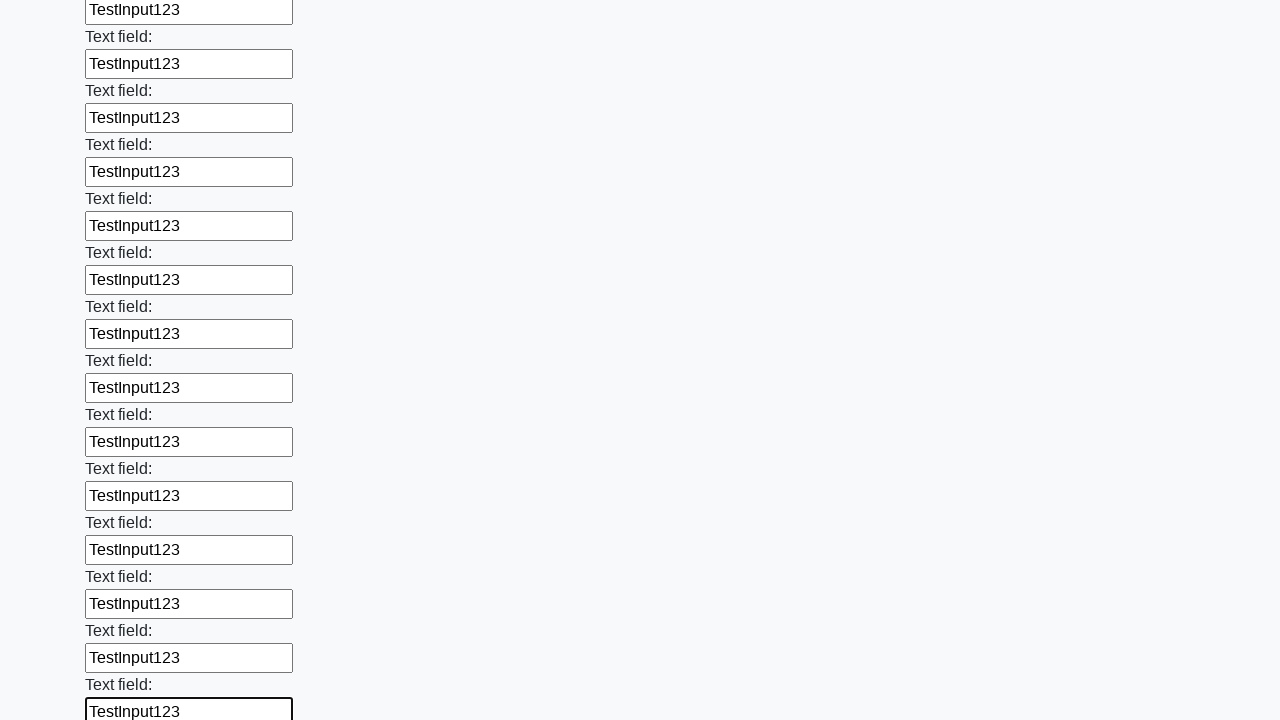

Filled a text input field with 'TestInput123' on [type="text"] >> nth=64
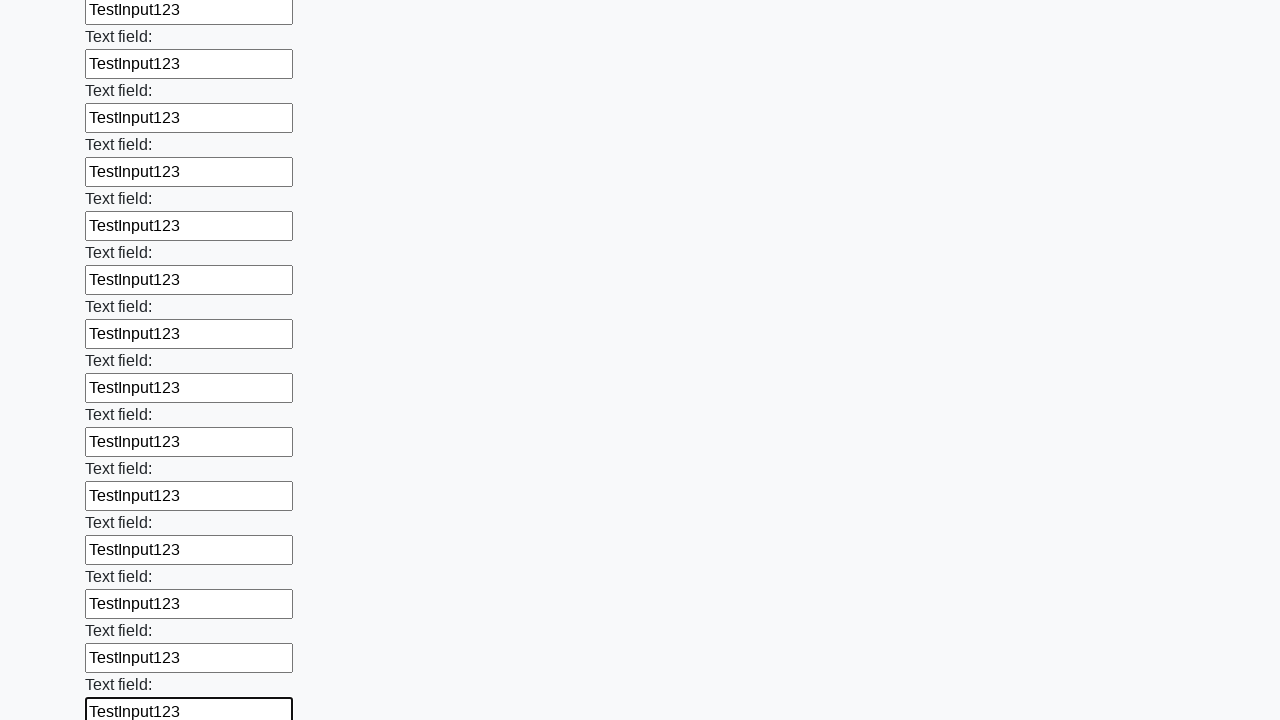

Filled a text input field with 'TestInput123' on [type="text"] >> nth=65
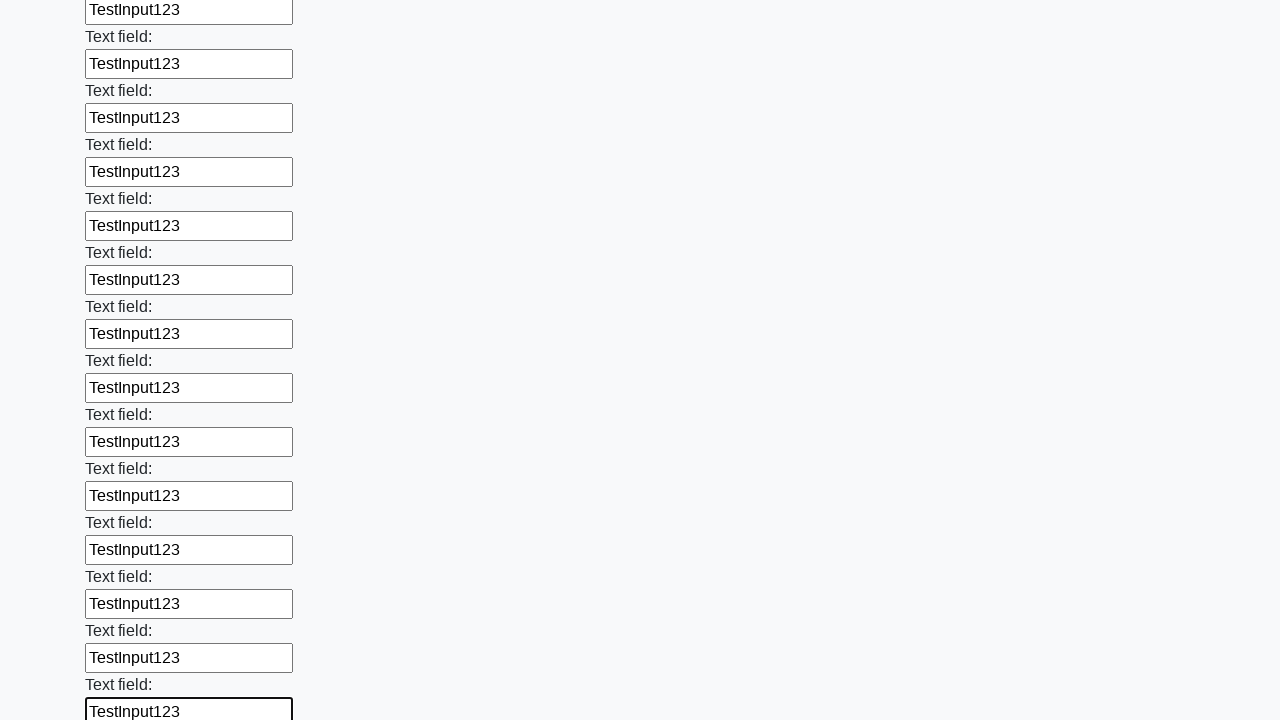

Filled a text input field with 'TestInput123' on [type="text"] >> nth=66
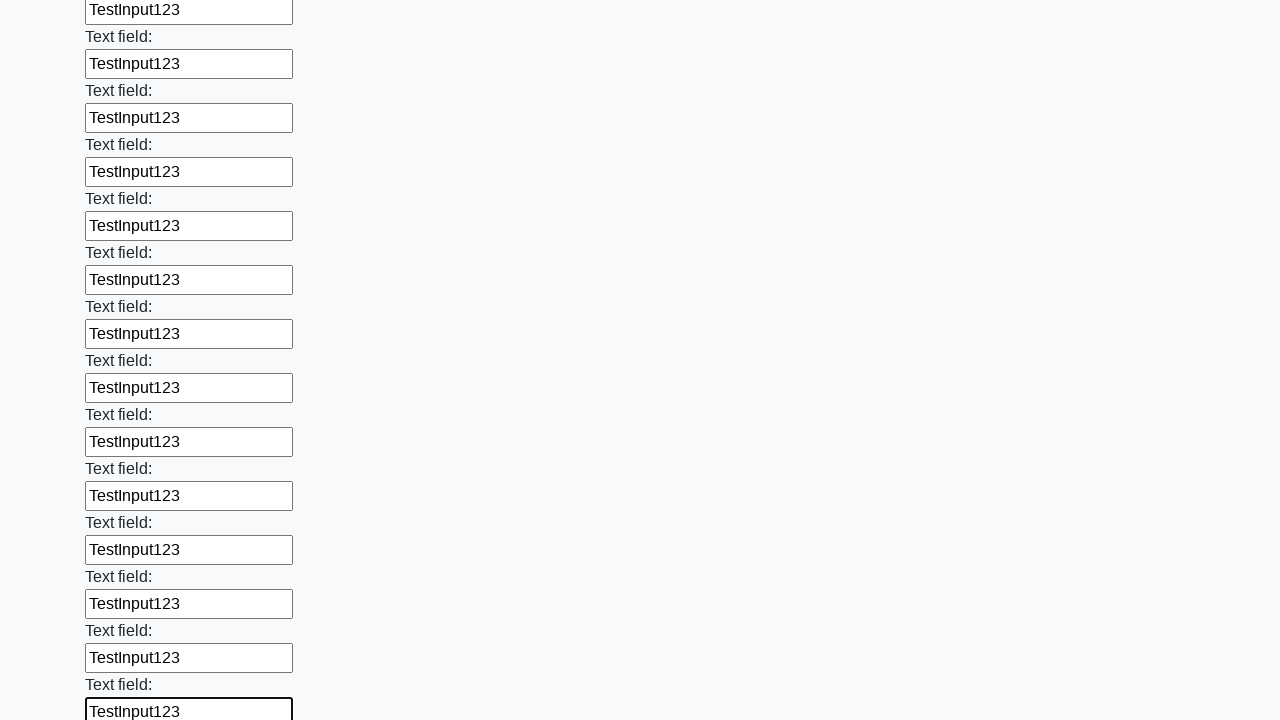

Filled a text input field with 'TestInput123' on [type="text"] >> nth=67
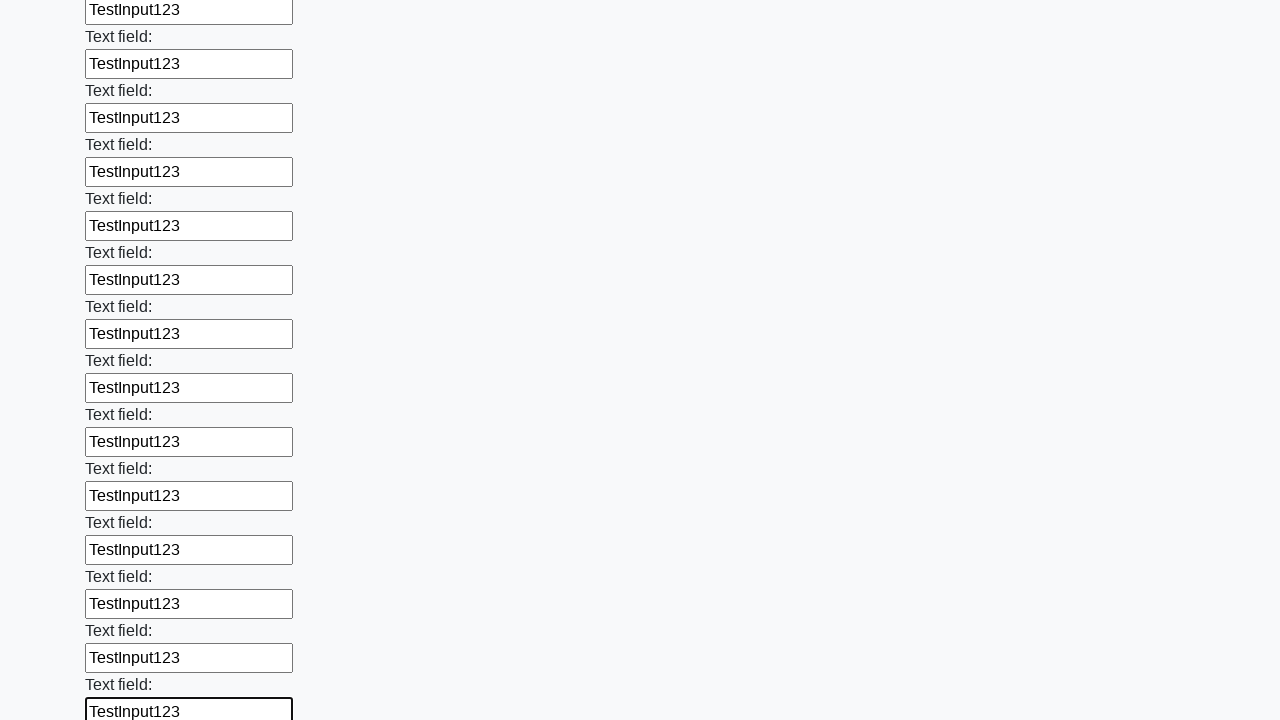

Filled a text input field with 'TestInput123' on [type="text"] >> nth=68
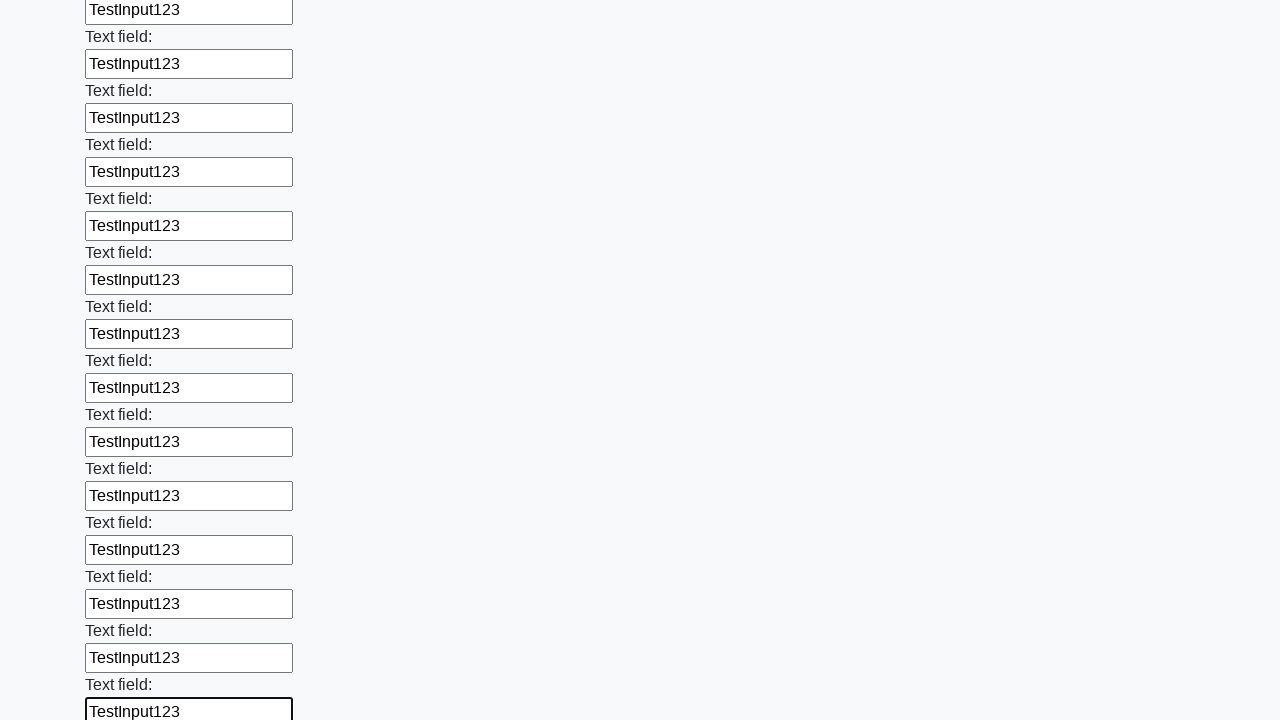

Filled a text input field with 'TestInput123' on [type="text"] >> nth=69
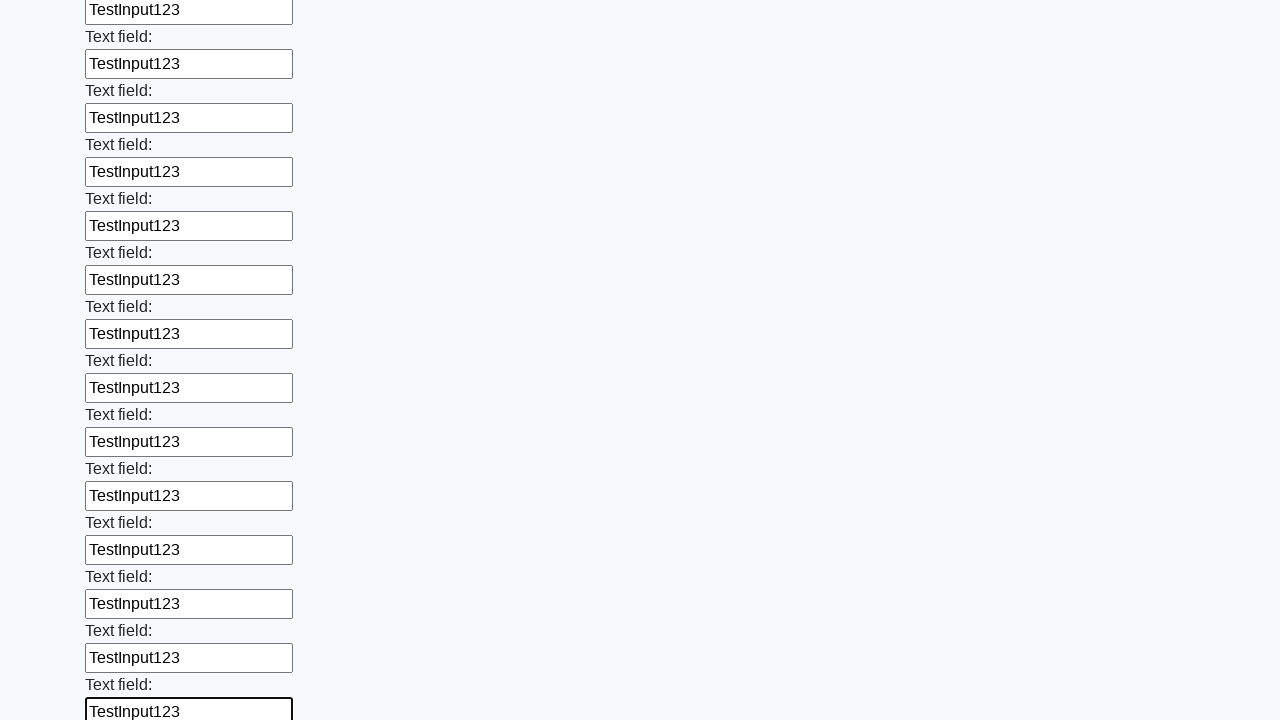

Filled a text input field with 'TestInput123' on [type="text"] >> nth=70
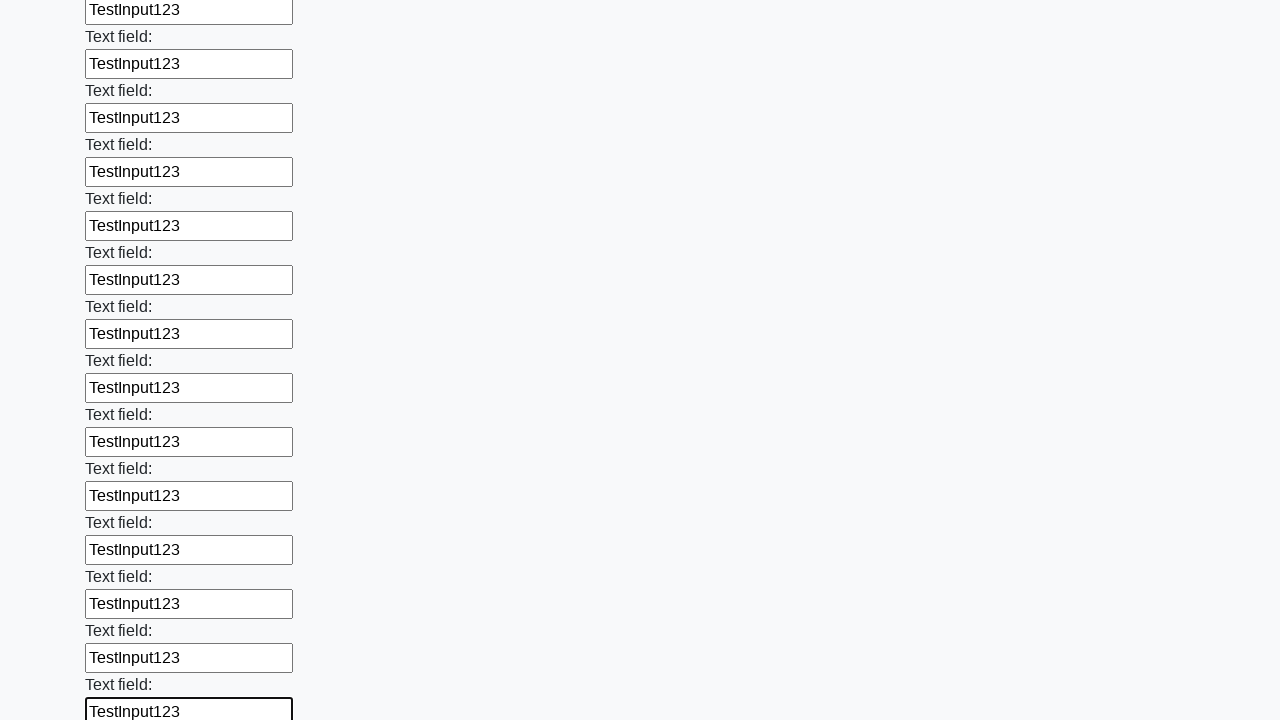

Filled a text input field with 'TestInput123' on [type="text"] >> nth=71
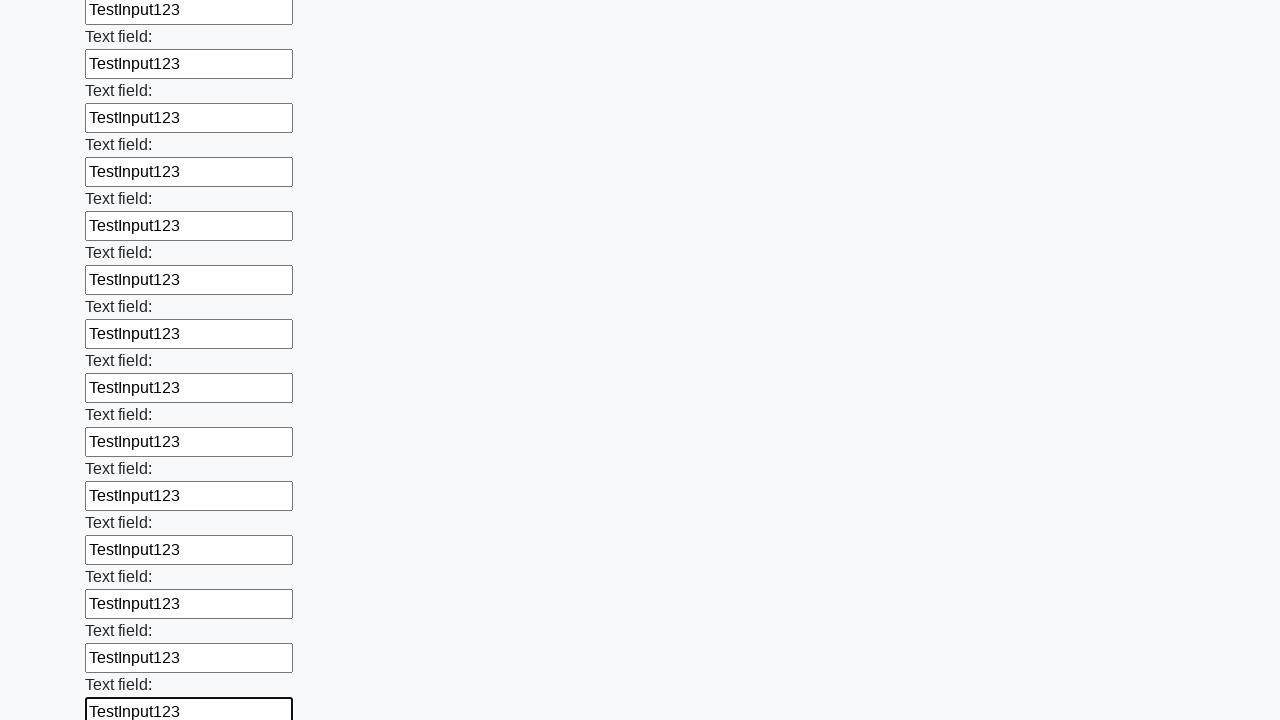

Filled a text input field with 'TestInput123' on [type="text"] >> nth=72
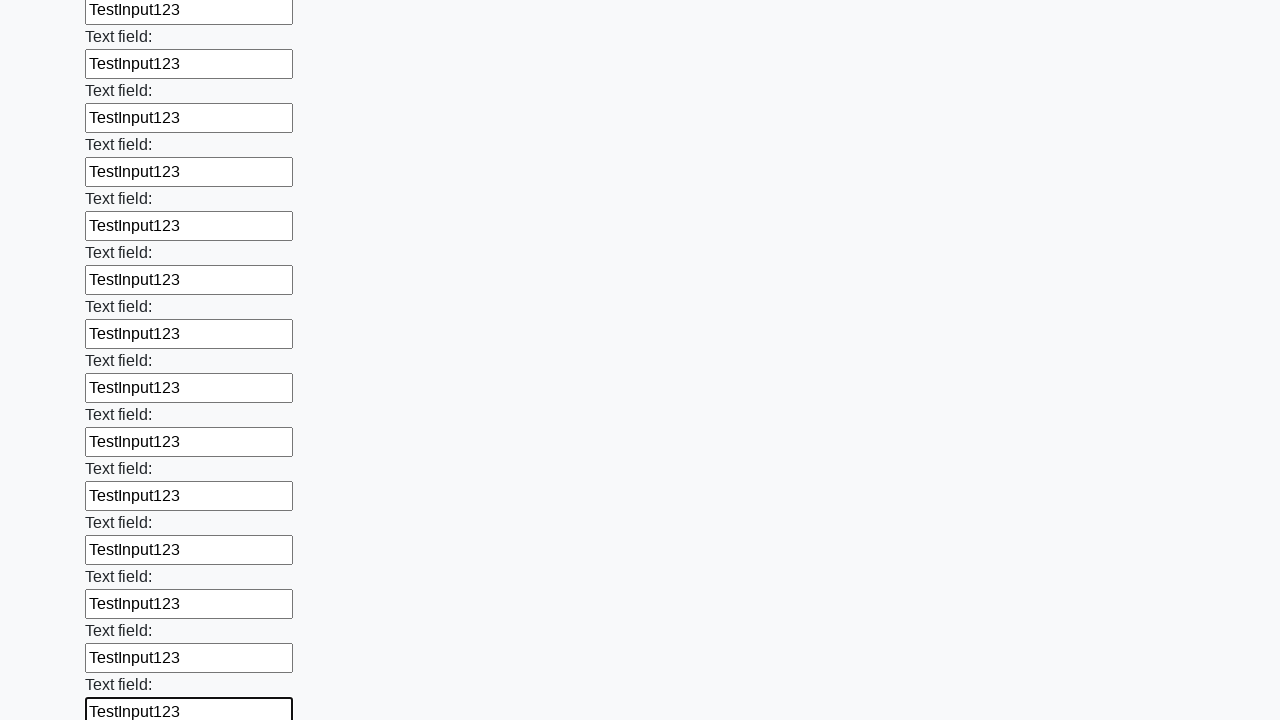

Filled a text input field with 'TestInput123' on [type="text"] >> nth=73
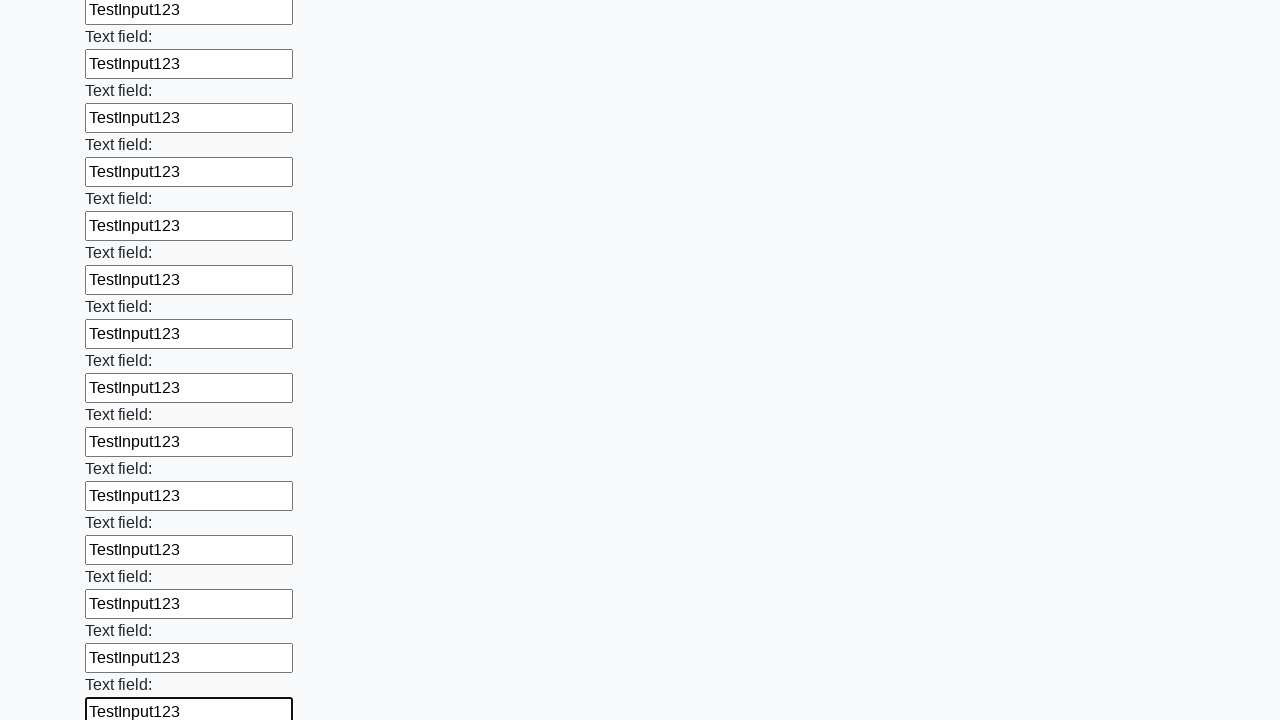

Filled a text input field with 'TestInput123' on [type="text"] >> nth=74
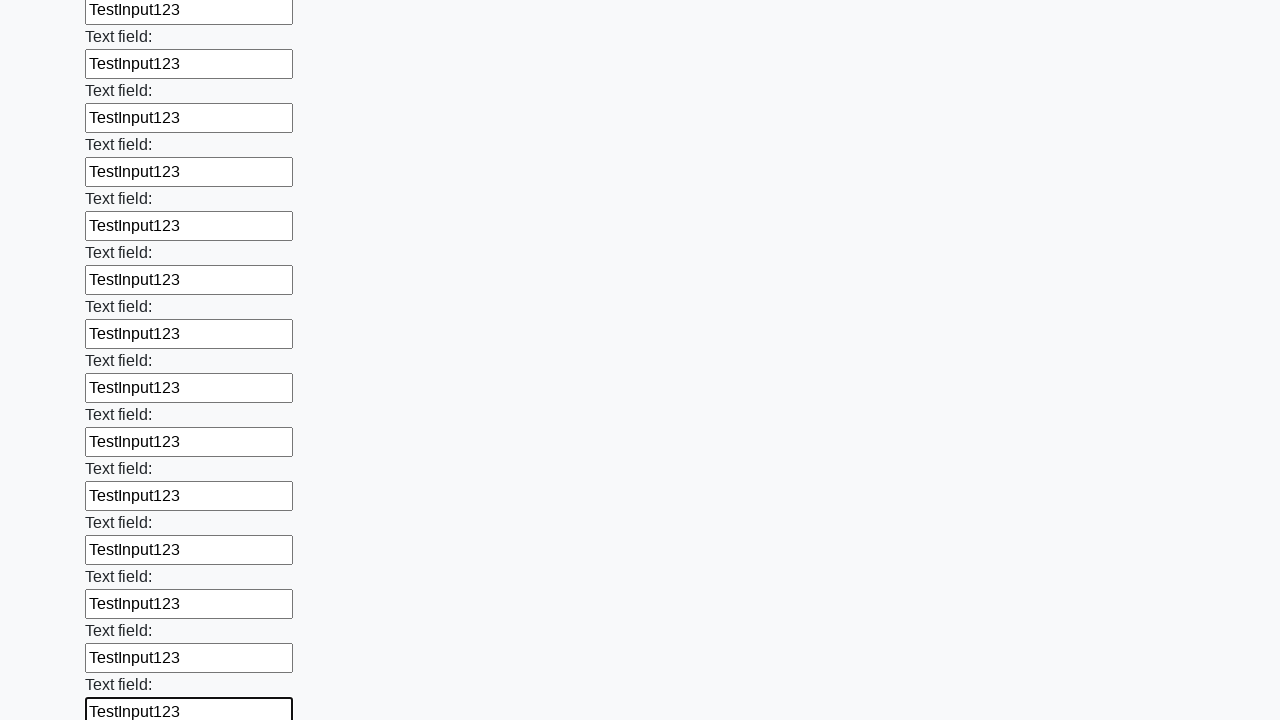

Filled a text input field with 'TestInput123' on [type="text"] >> nth=75
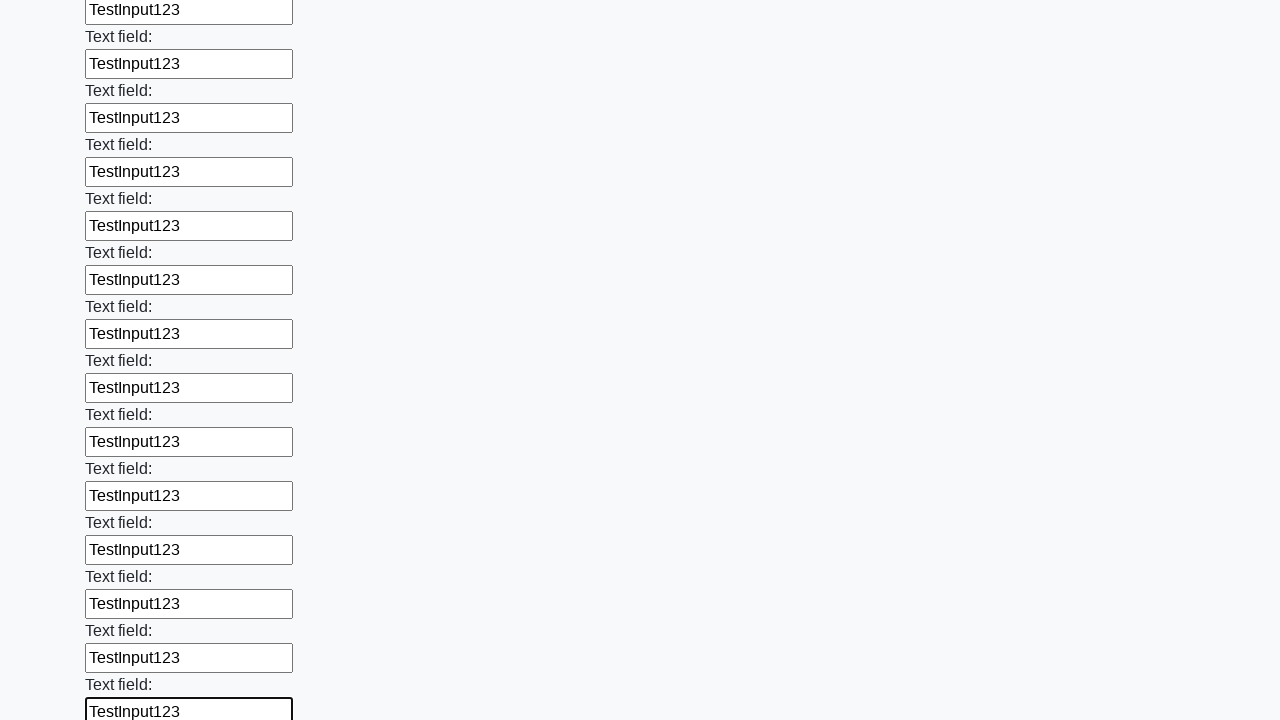

Filled a text input field with 'TestInput123' on [type="text"] >> nth=76
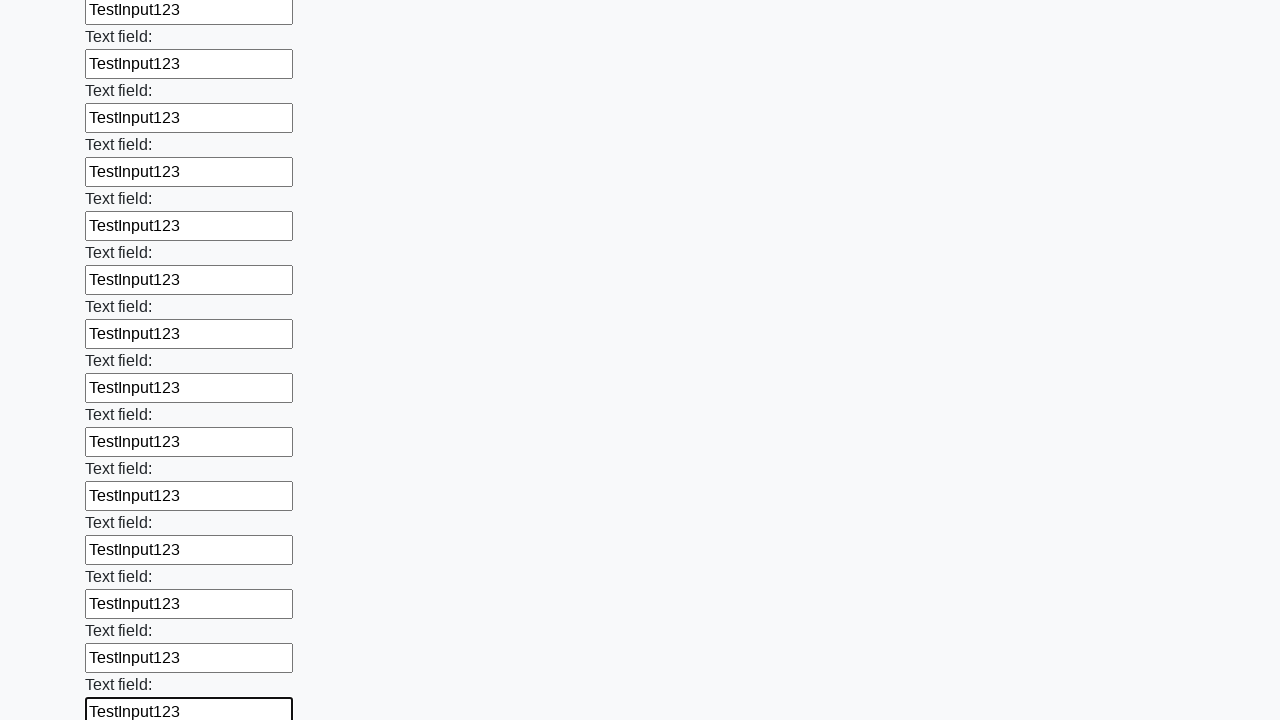

Filled a text input field with 'TestInput123' on [type="text"] >> nth=77
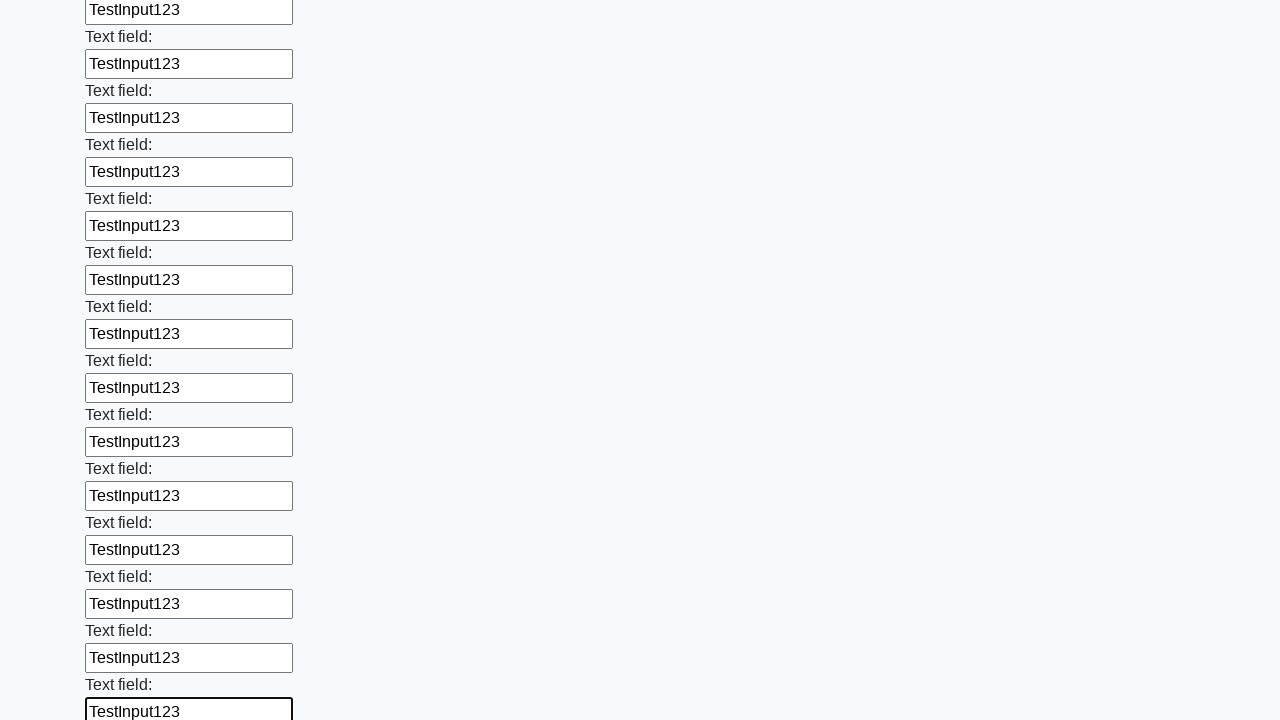

Filled a text input field with 'TestInput123' on [type="text"] >> nth=78
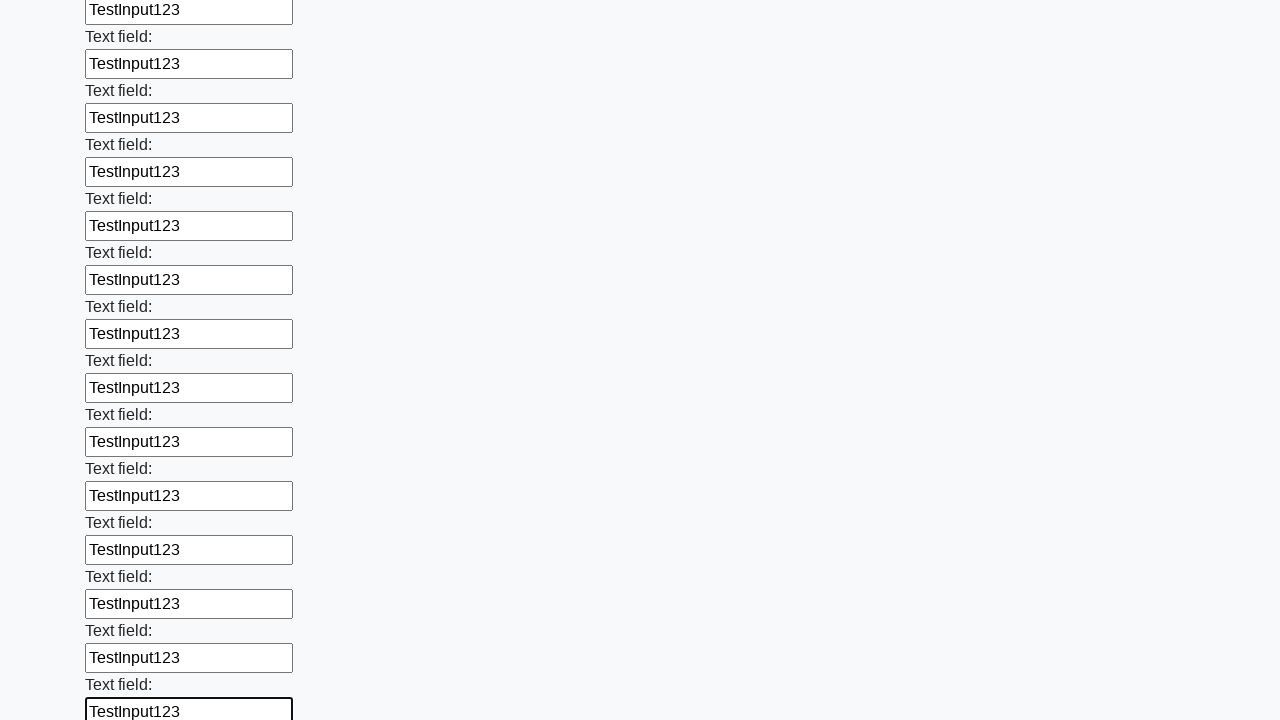

Filled a text input field with 'TestInput123' on [type="text"] >> nth=79
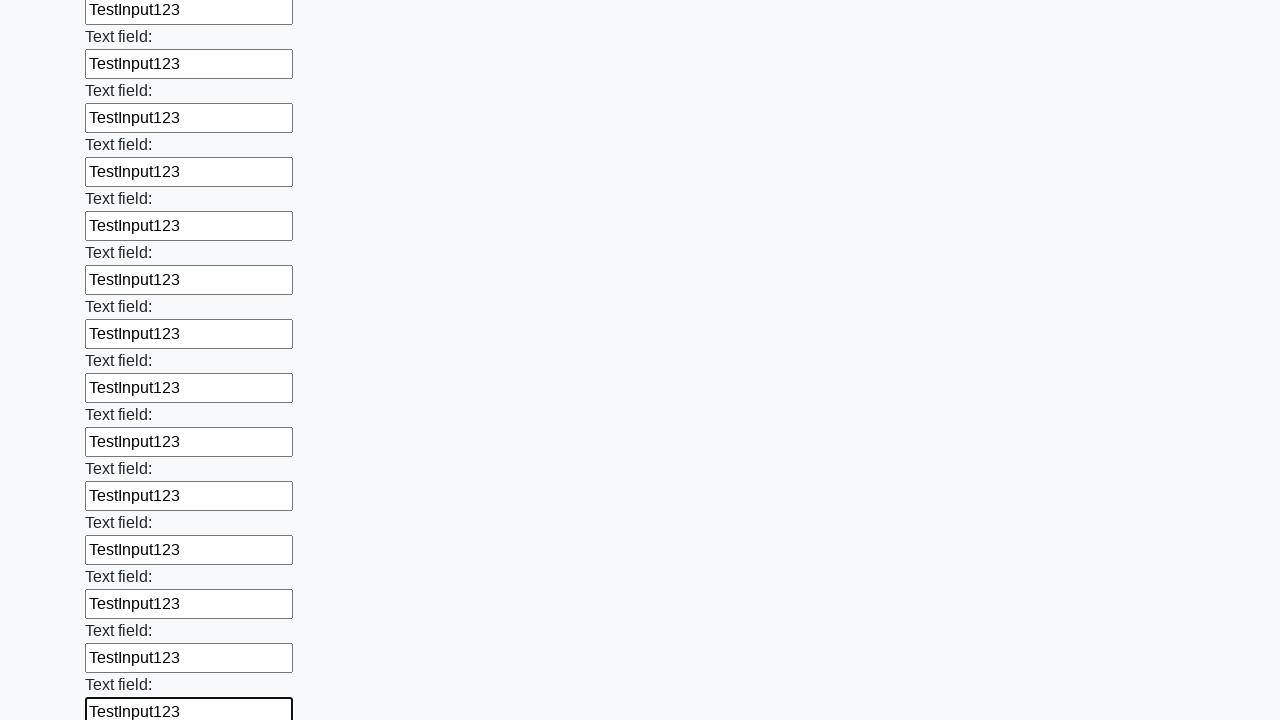

Filled a text input field with 'TestInput123' on [type="text"] >> nth=80
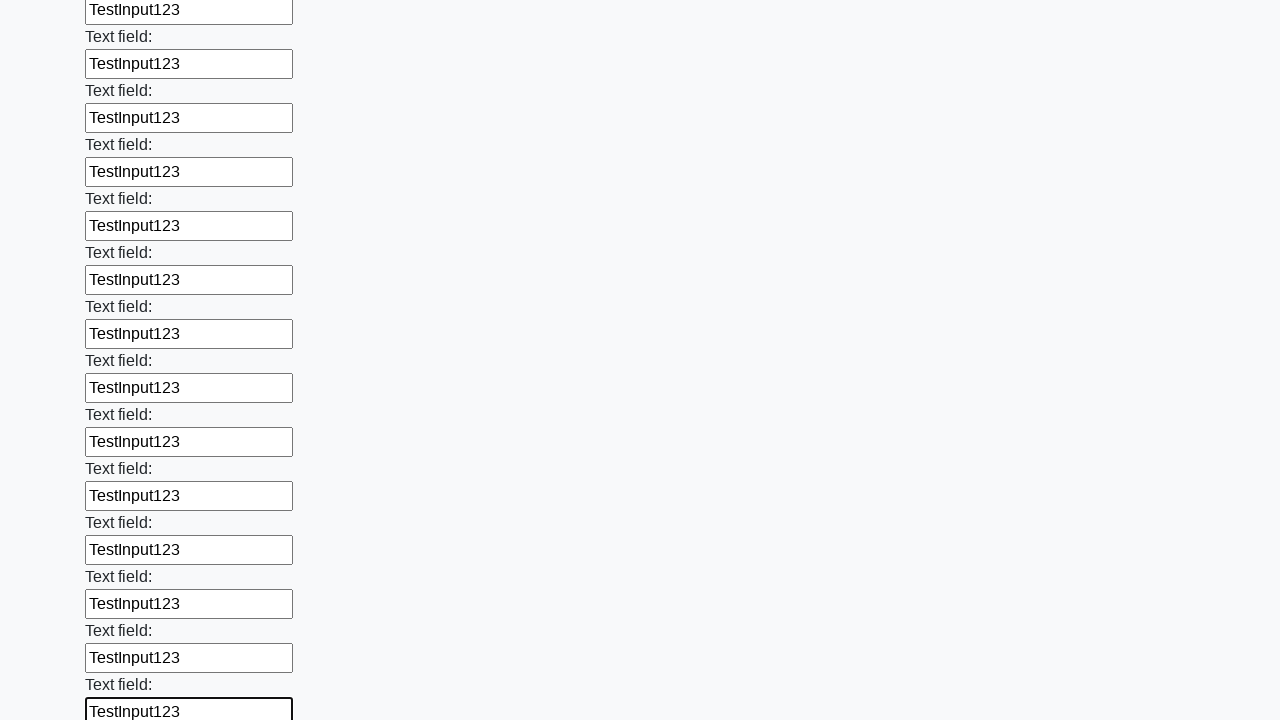

Filled a text input field with 'TestInput123' on [type="text"] >> nth=81
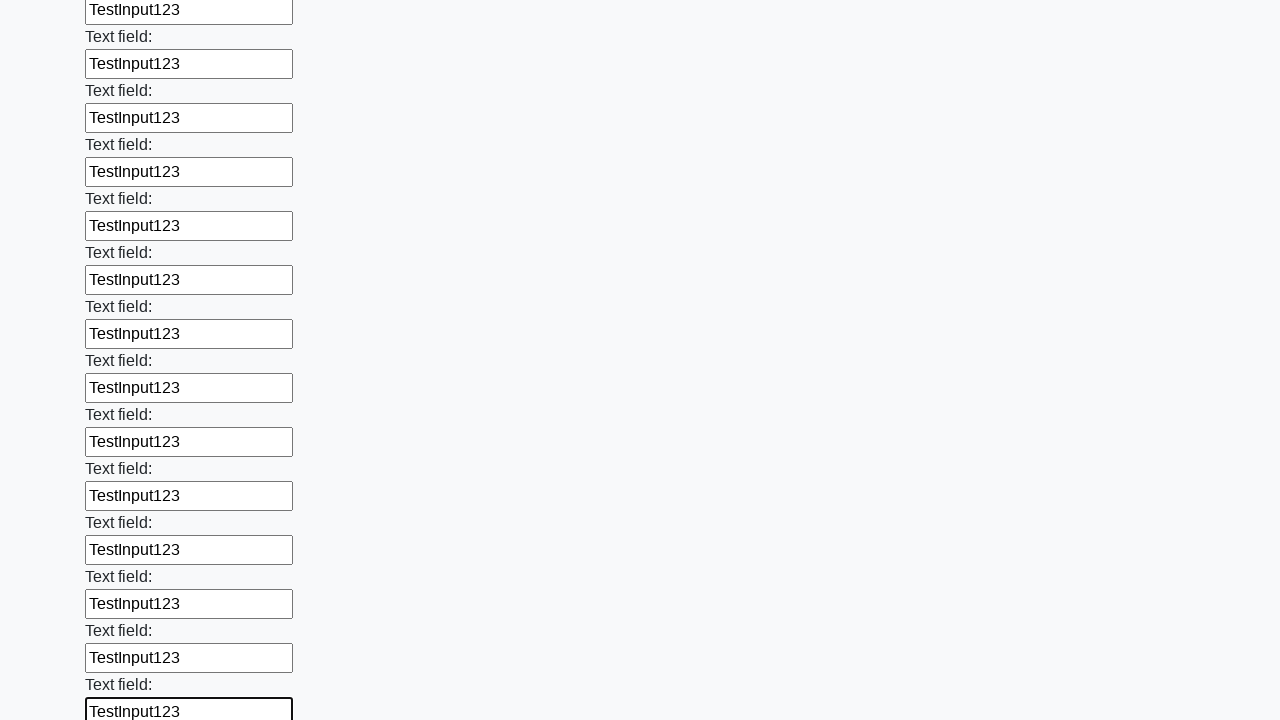

Filled a text input field with 'TestInput123' on [type="text"] >> nth=82
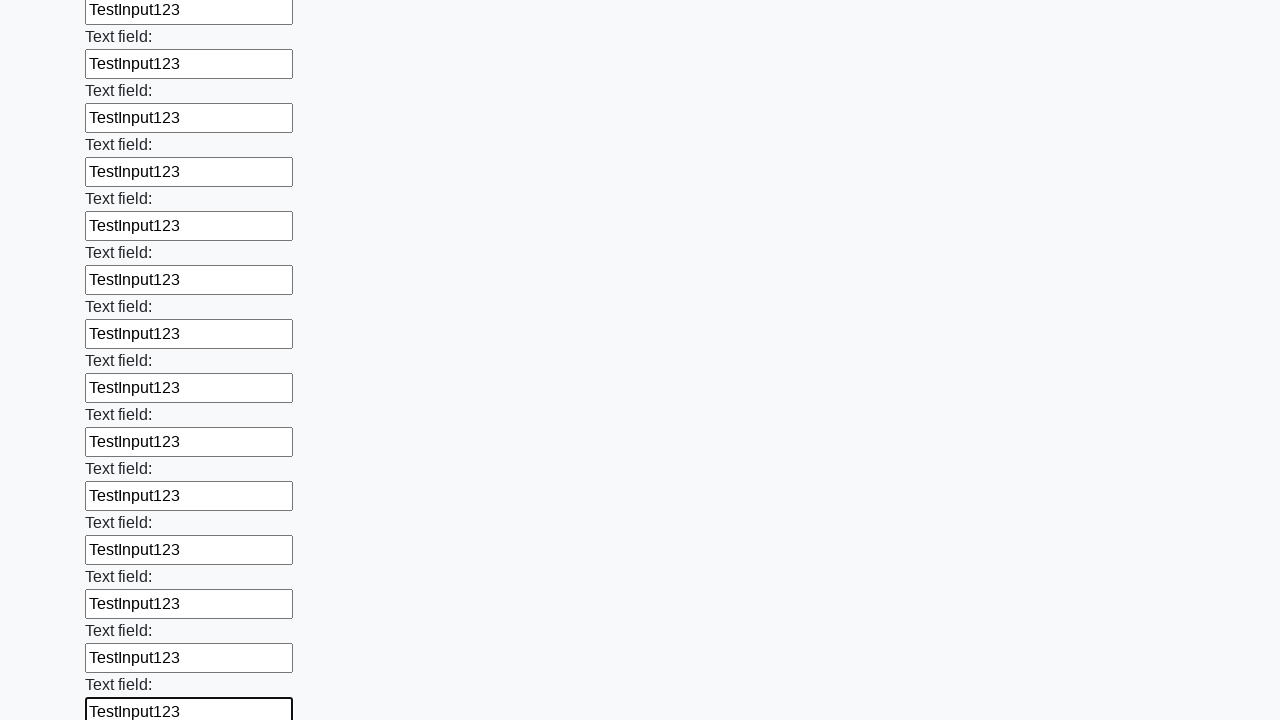

Filled a text input field with 'TestInput123' on [type="text"] >> nth=83
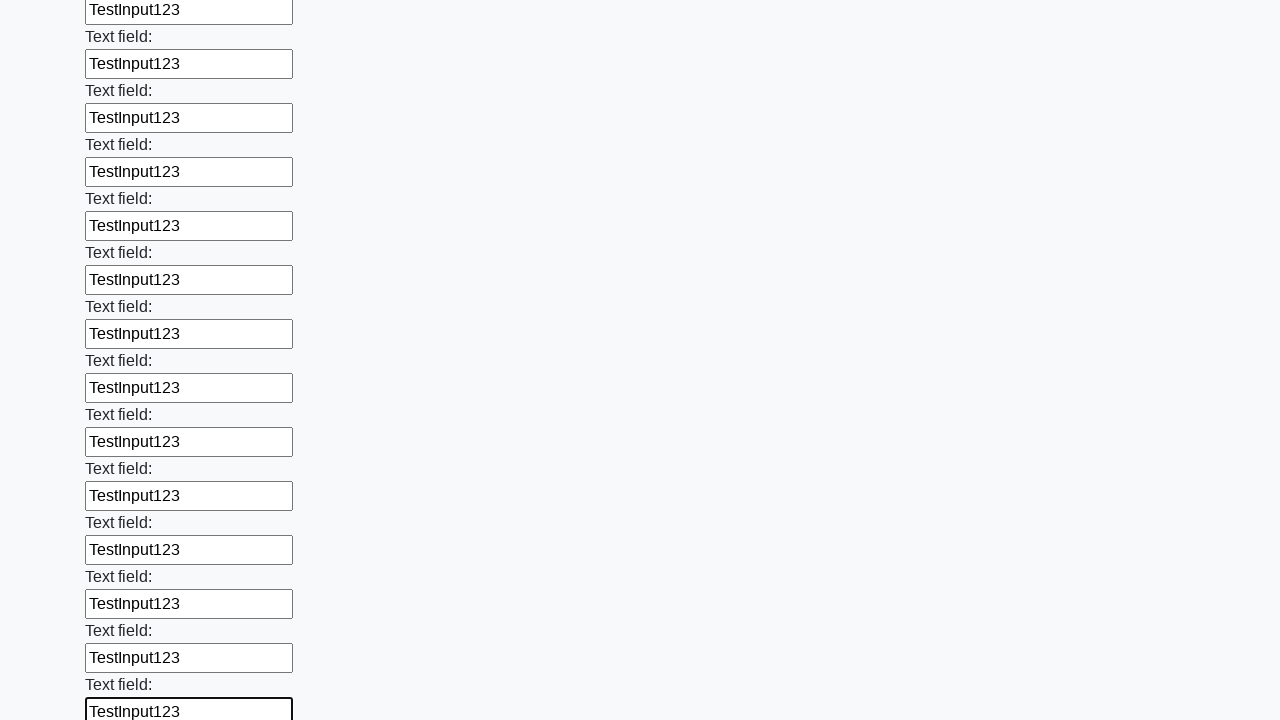

Filled a text input field with 'TestInput123' on [type="text"] >> nth=84
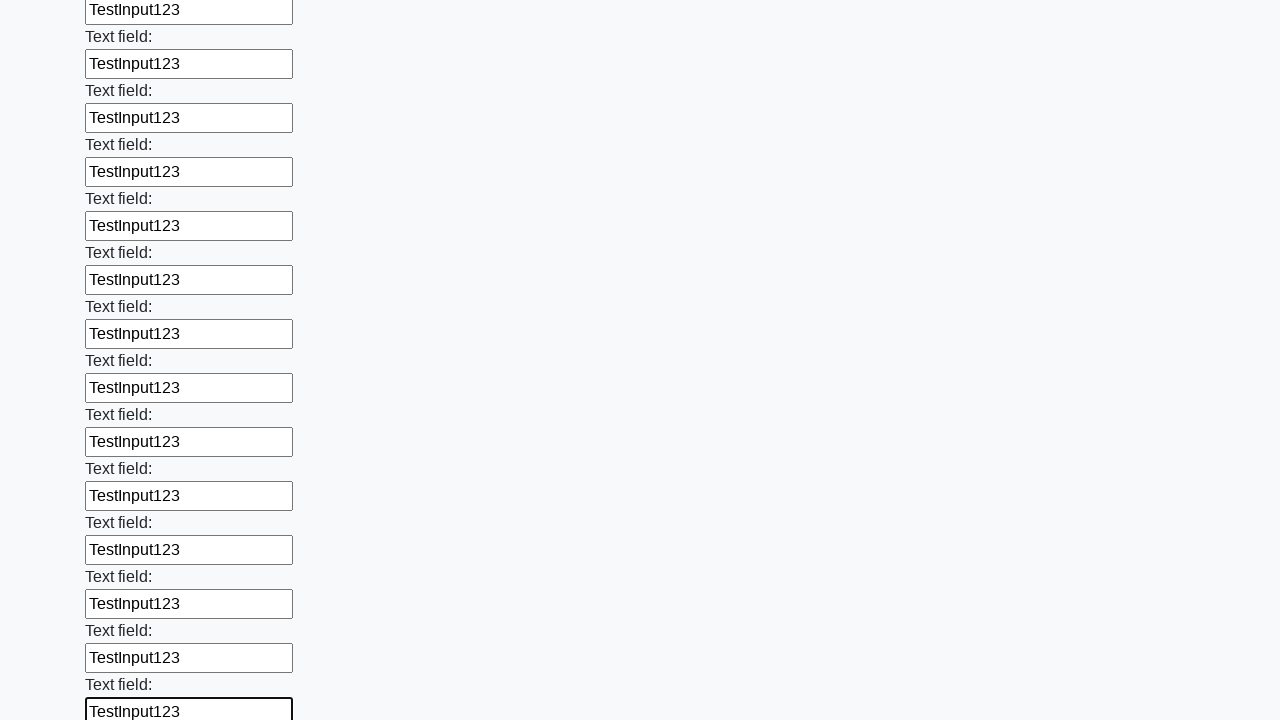

Filled a text input field with 'TestInput123' on [type="text"] >> nth=85
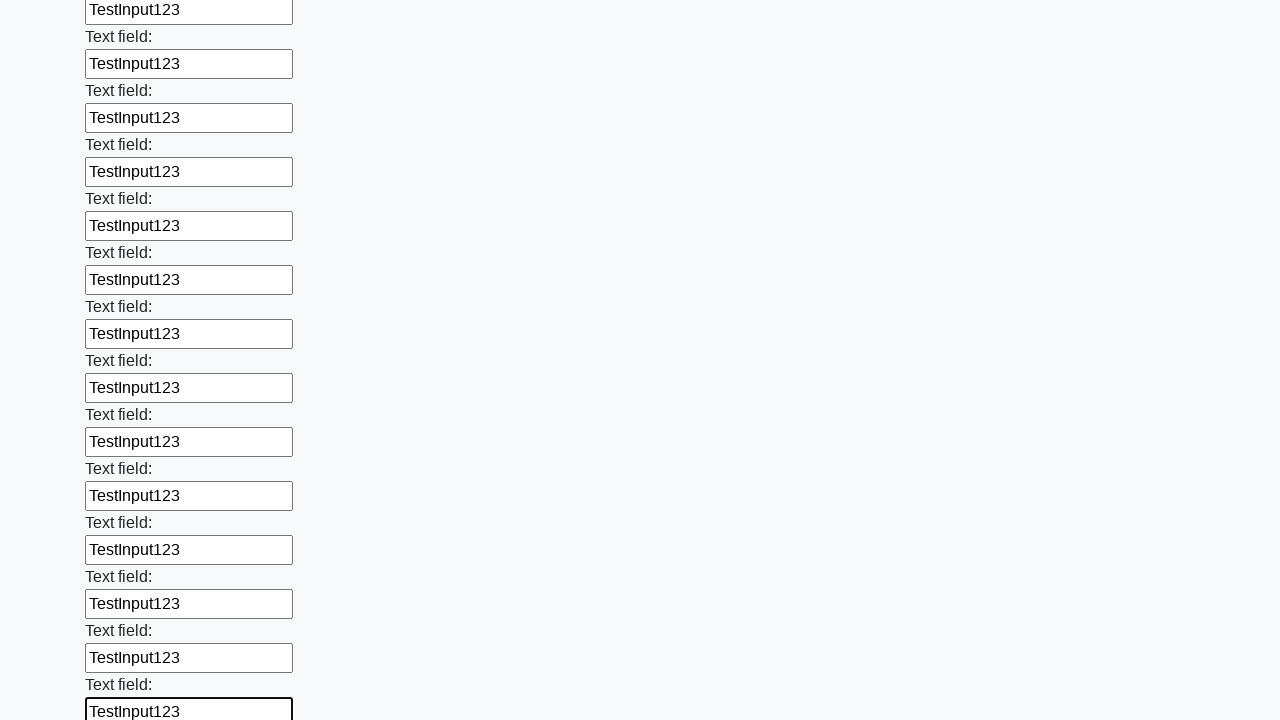

Filled a text input field with 'TestInput123' on [type="text"] >> nth=86
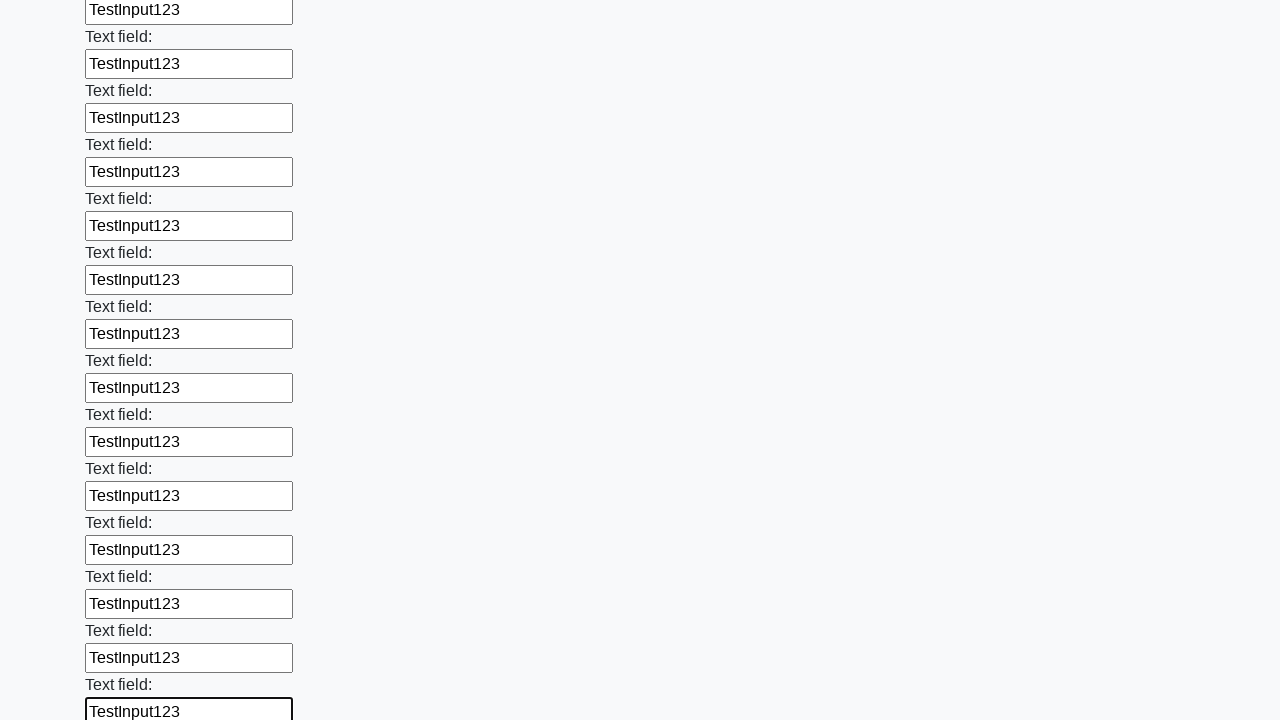

Filled a text input field with 'TestInput123' on [type="text"] >> nth=87
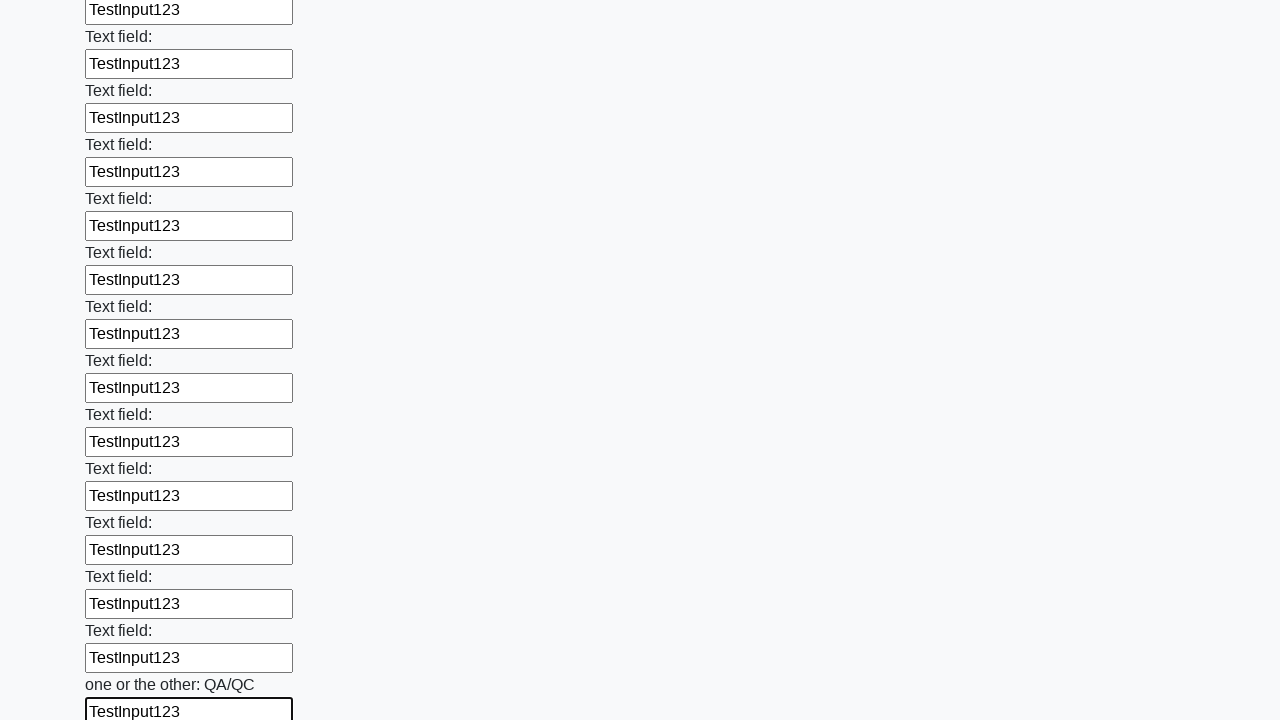

Filled a text input field with 'TestInput123' on [type="text"] >> nth=88
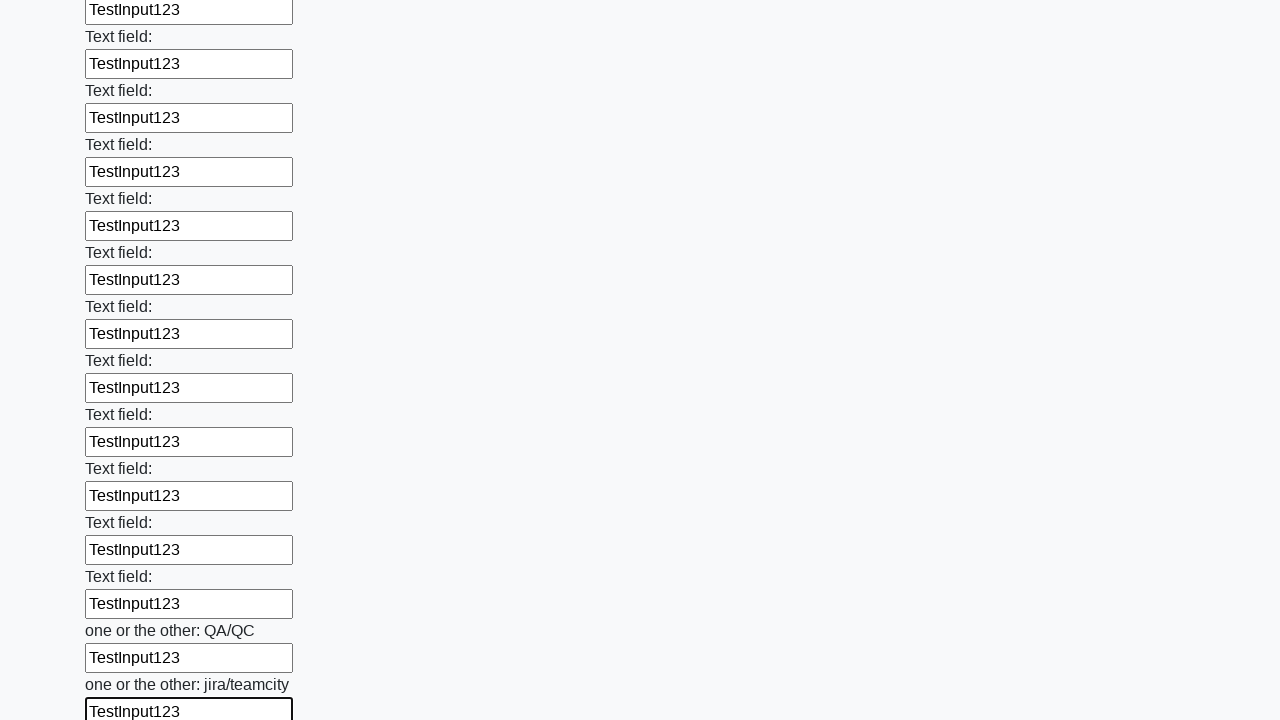

Filled a text input field with 'TestInput123' on [type="text"] >> nth=89
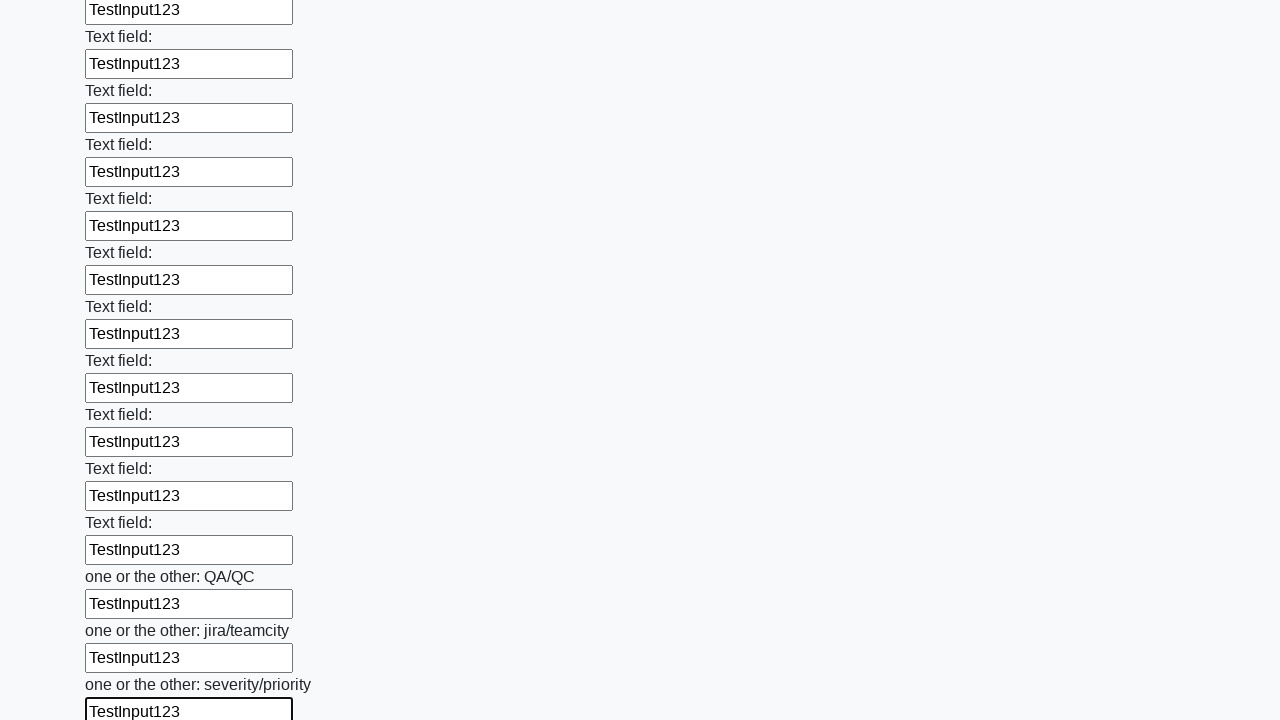

Filled a text input field with 'TestInput123' on [type="text"] >> nth=90
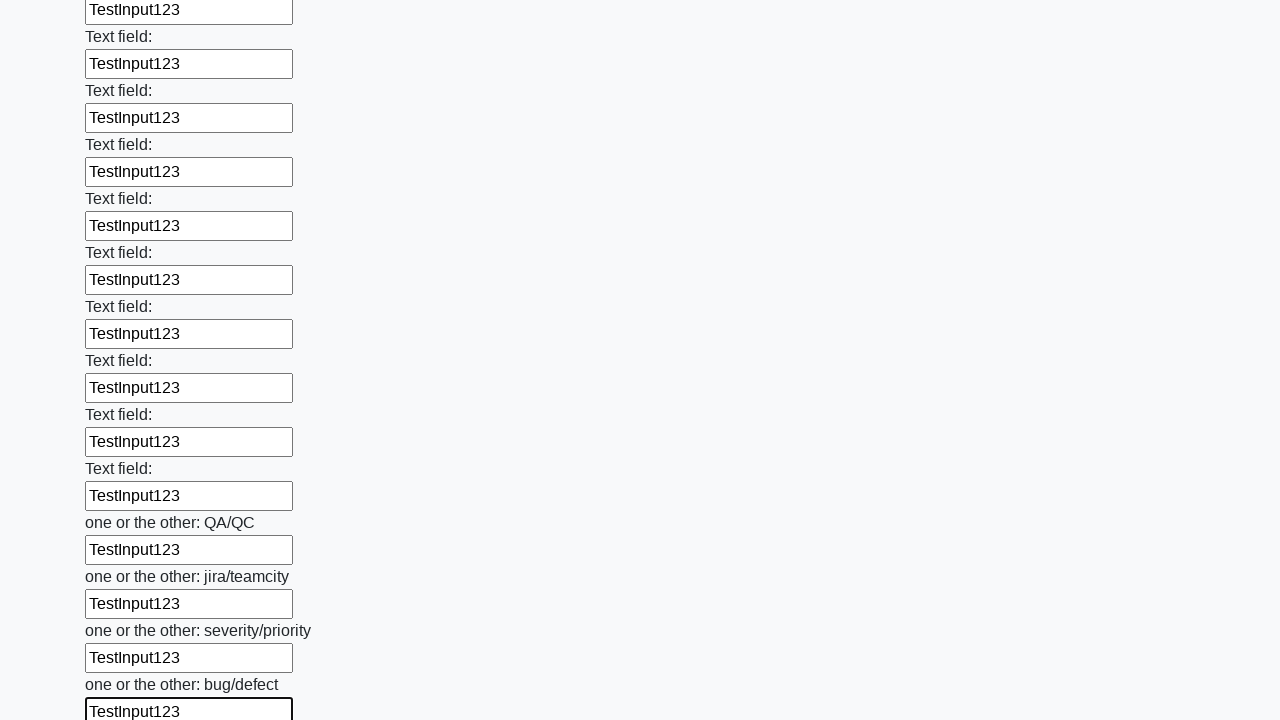

Filled a text input field with 'TestInput123' on [type="text"] >> nth=91
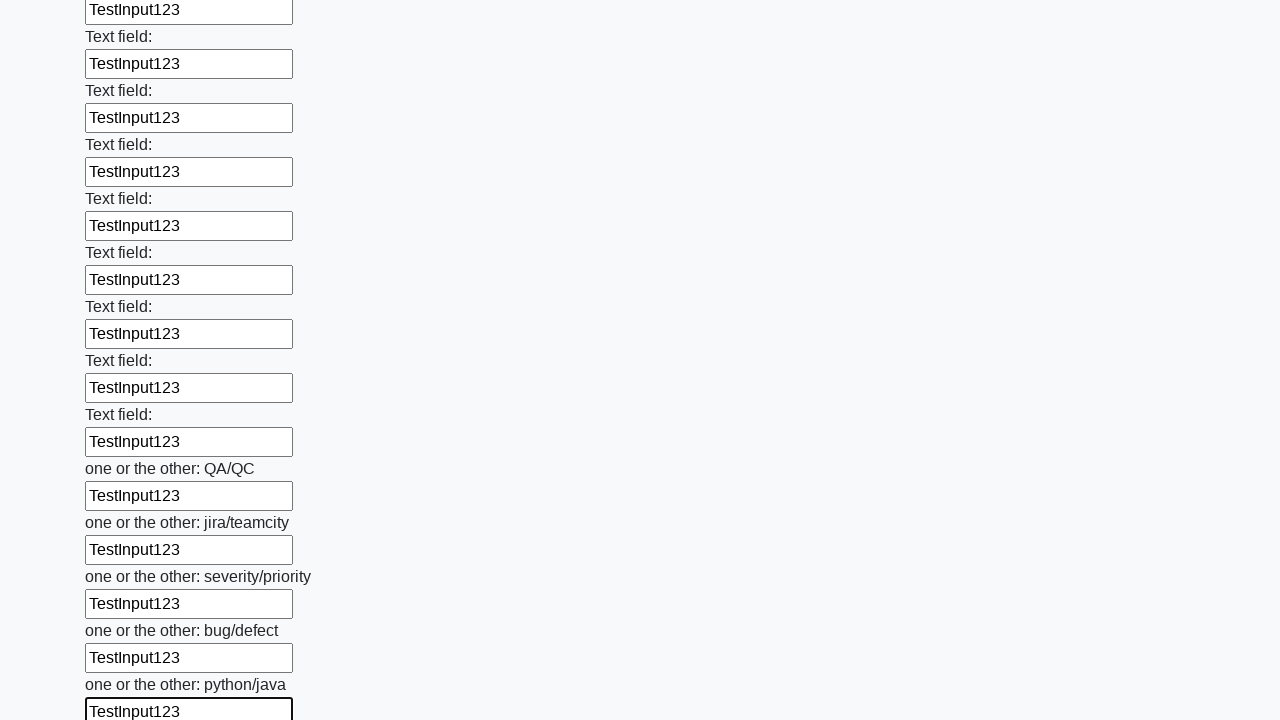

Filled a text input field with 'TestInput123' on [type="text"] >> nth=92
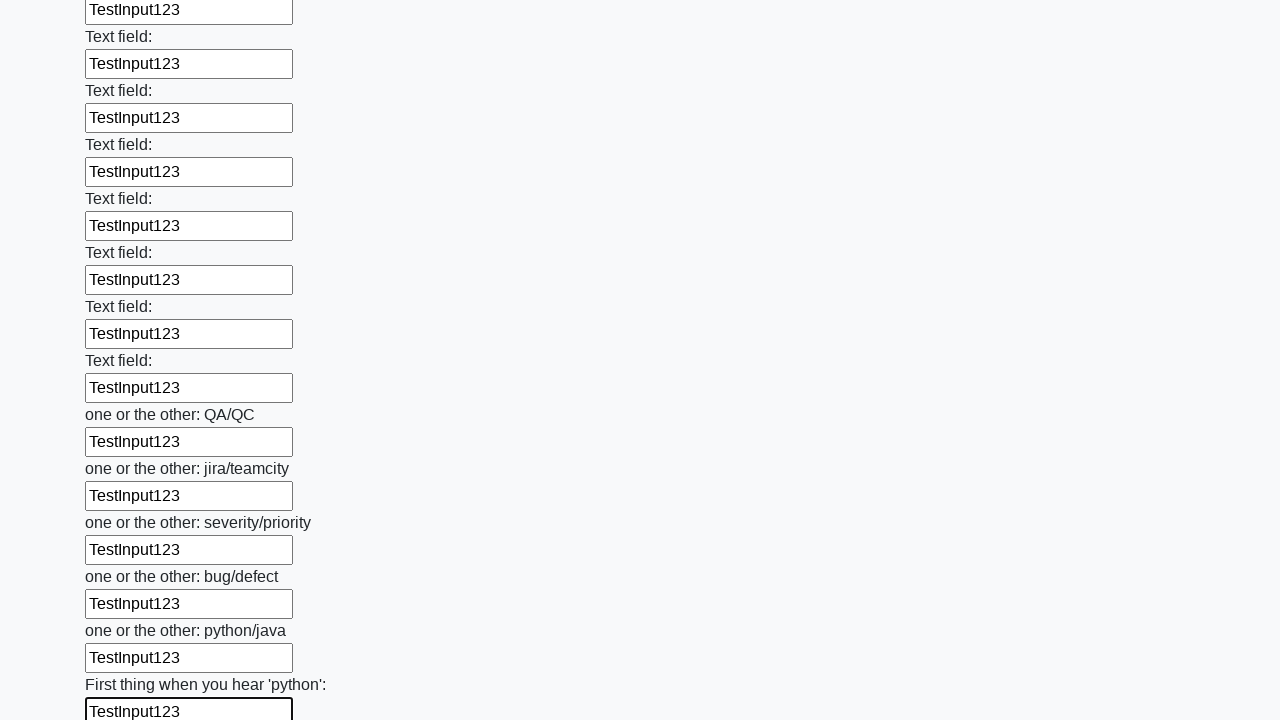

Filled a text input field with 'TestInput123' on [type="text"] >> nth=93
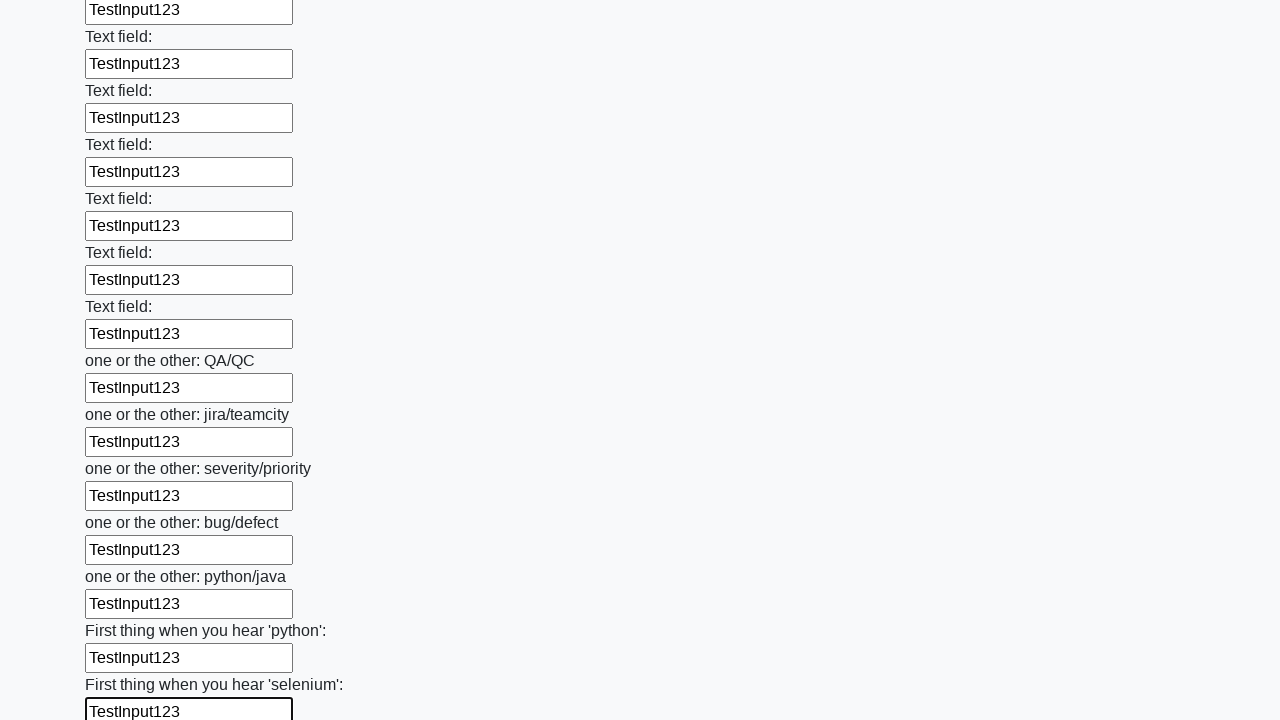

Filled a text input field with 'TestInput123' on [type="text"] >> nth=94
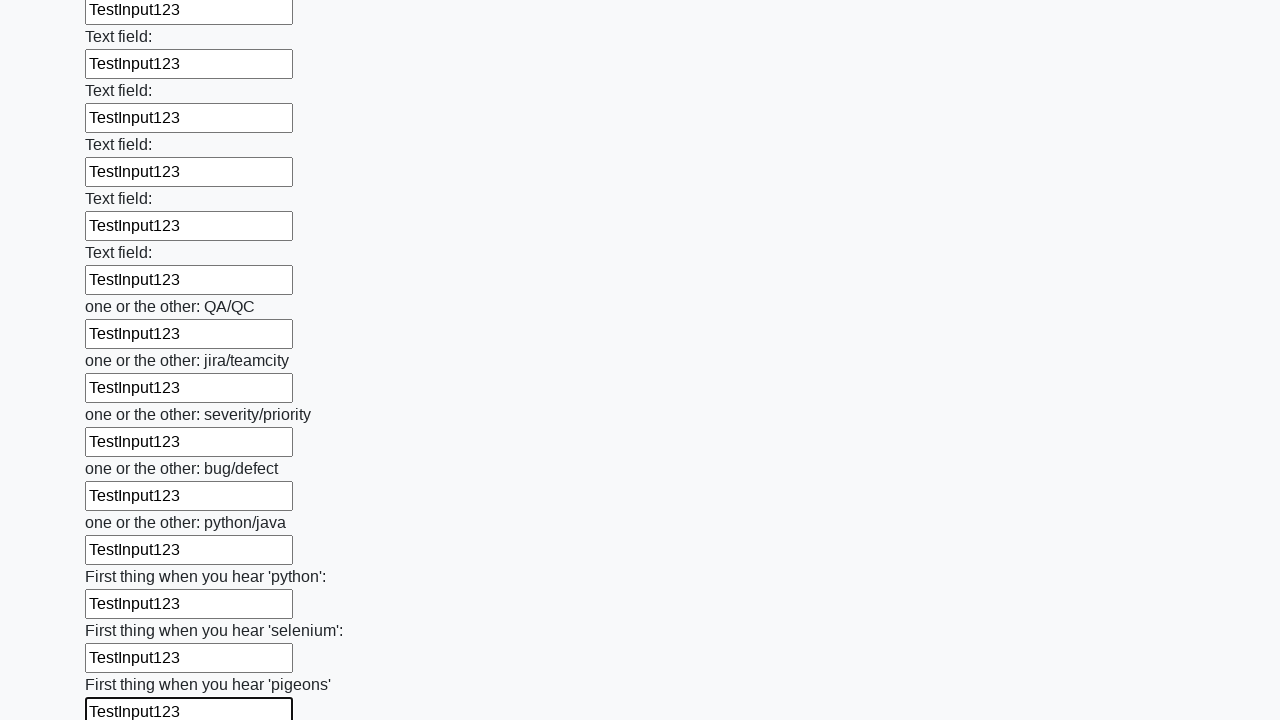

Filled a text input field with 'TestInput123' on [type="text"] >> nth=95
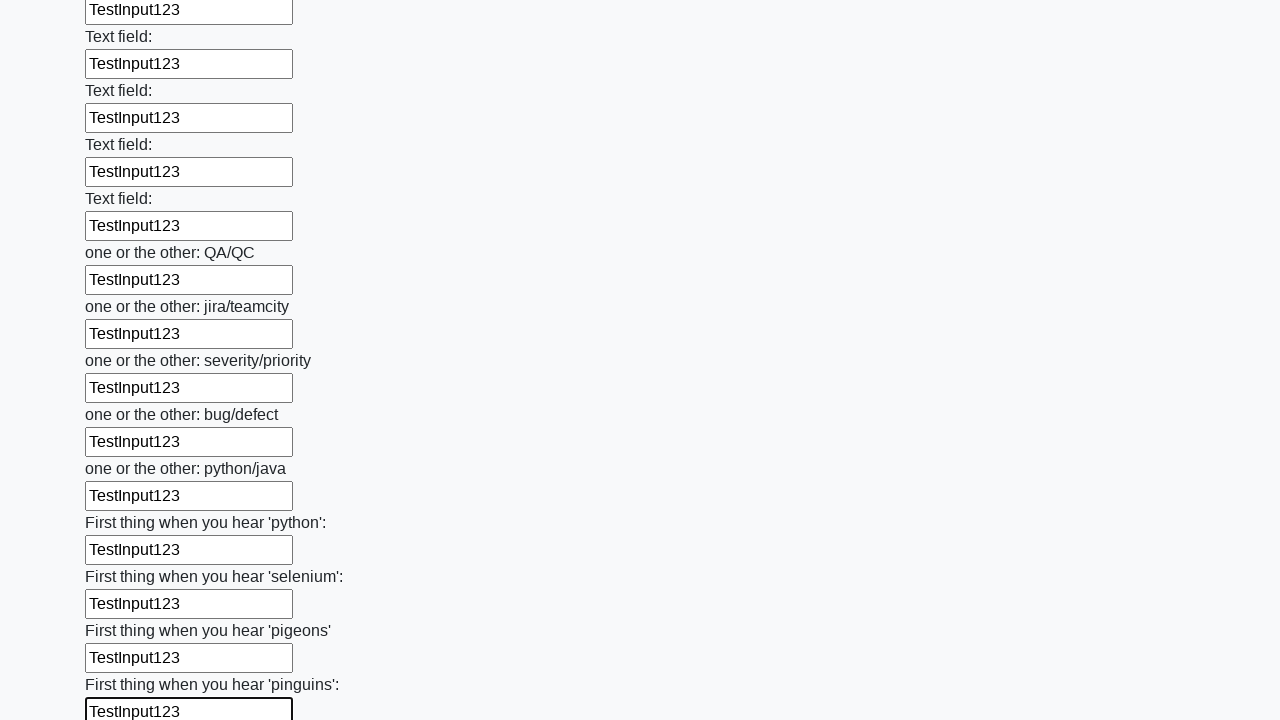

Filled a text input field with 'TestInput123' on [type="text"] >> nth=96
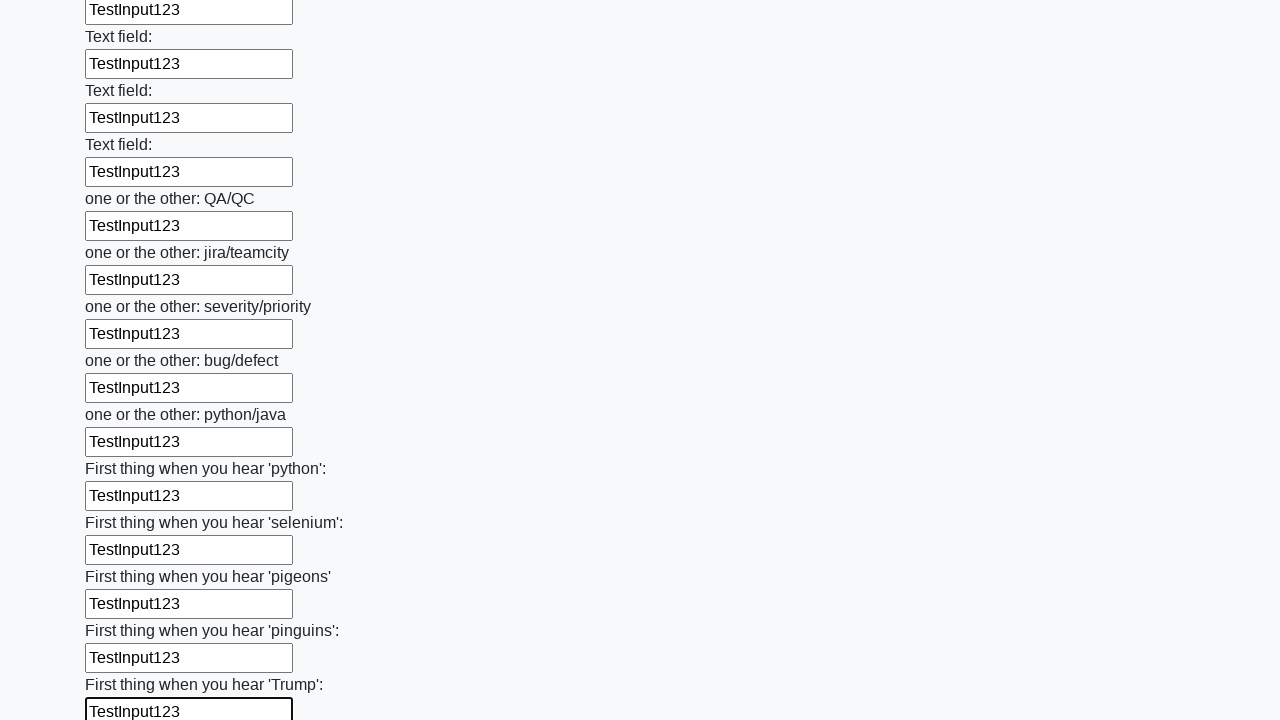

Filled a text input field with 'TestInput123' on [type="text"] >> nth=97
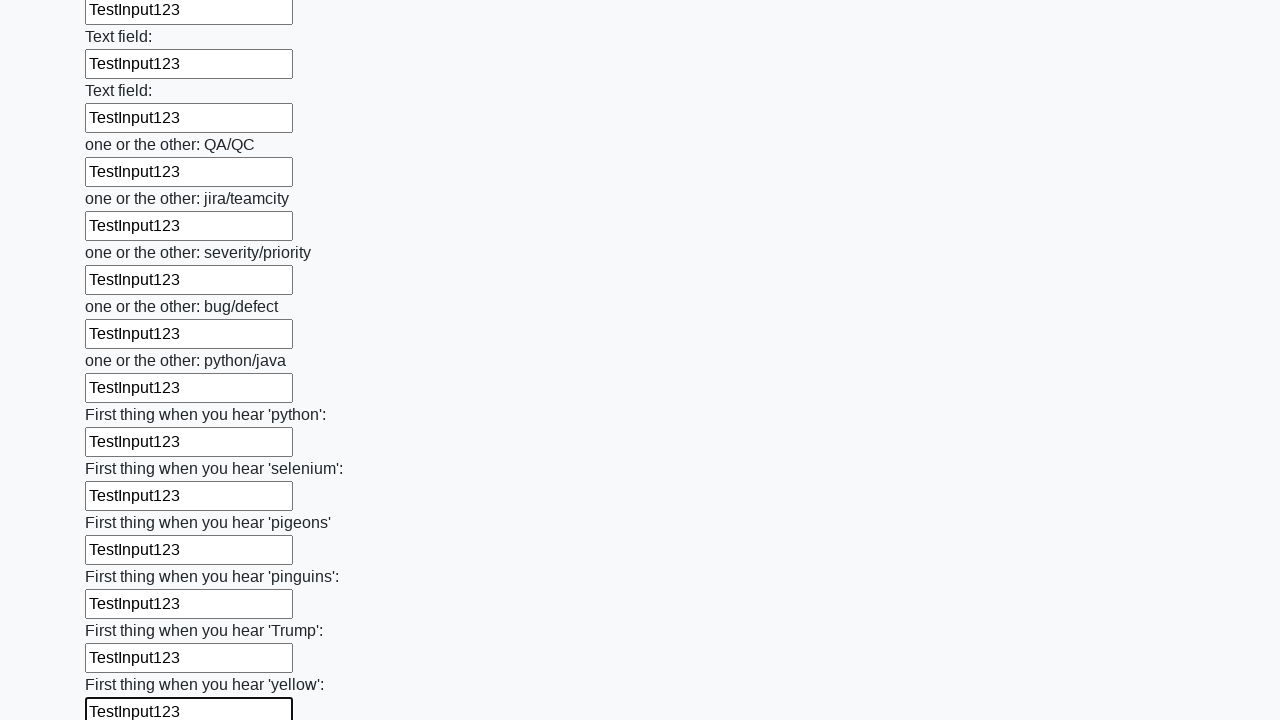

Filled a text input field with 'TestInput123' on [type="text"] >> nth=98
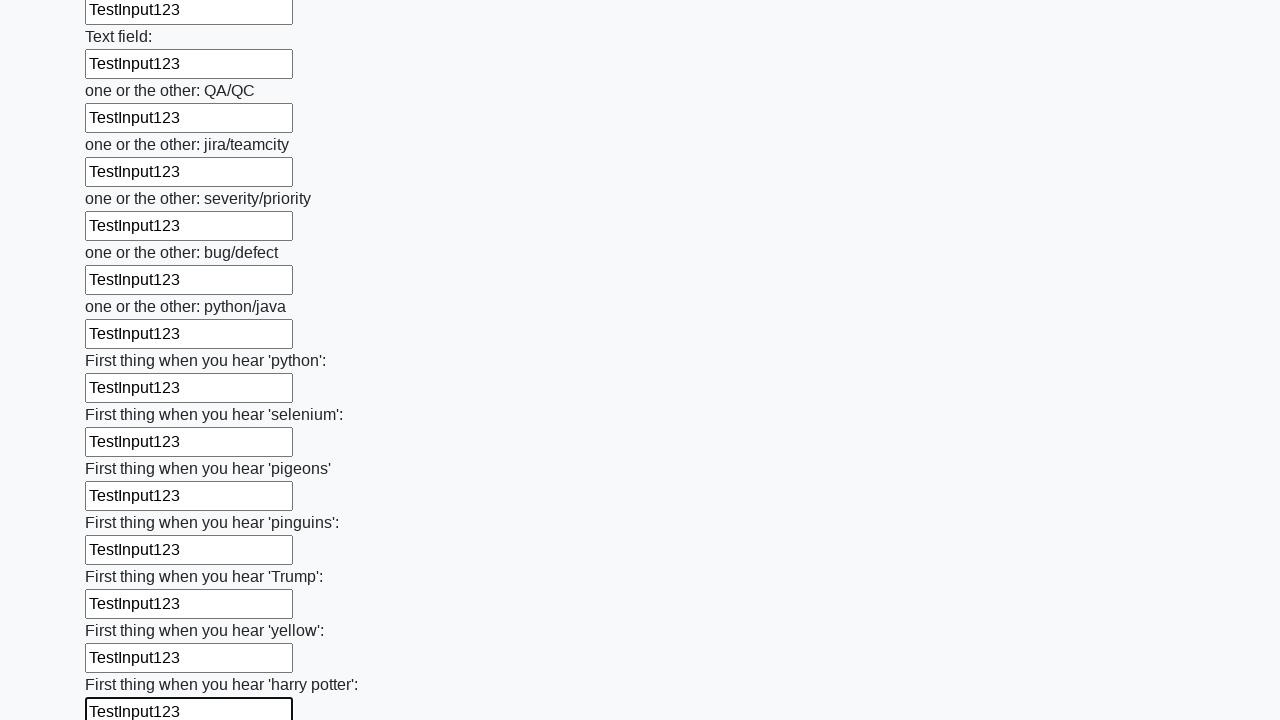

Filled a text input field with 'TestInput123' on [type="text"] >> nth=99
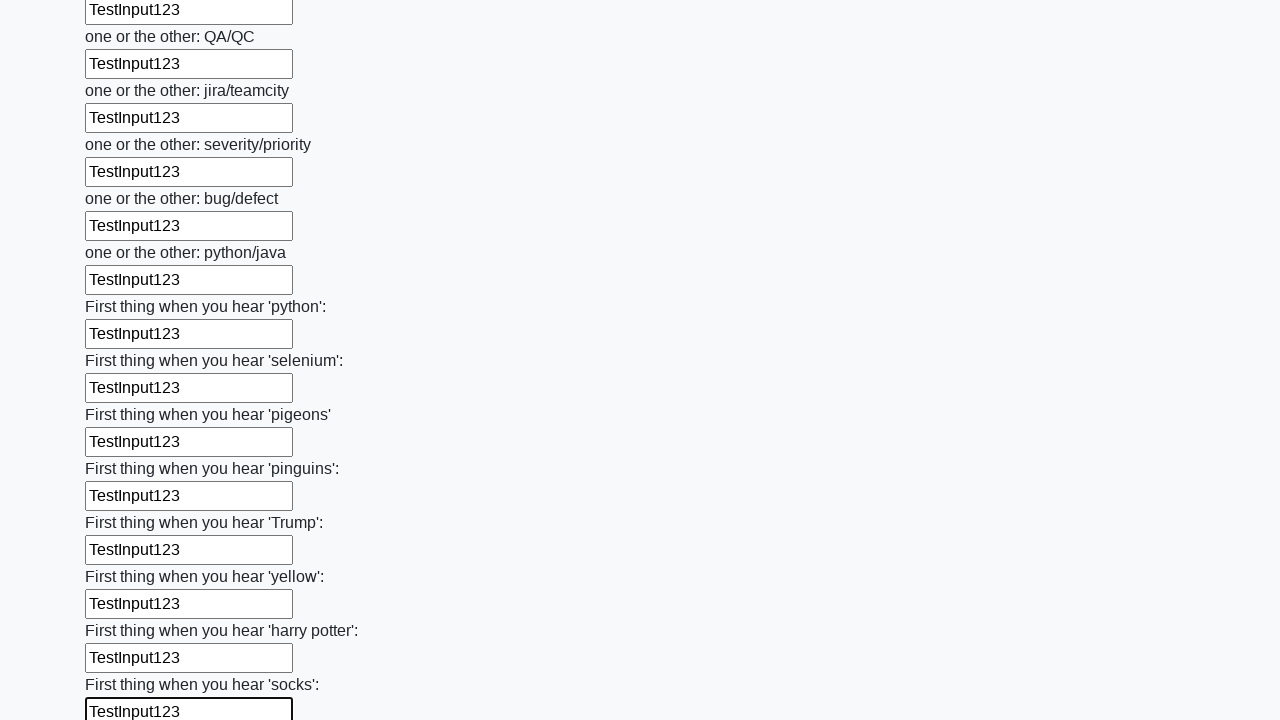

Clicked the submit button to submit the form at (123, 611) on button.btn
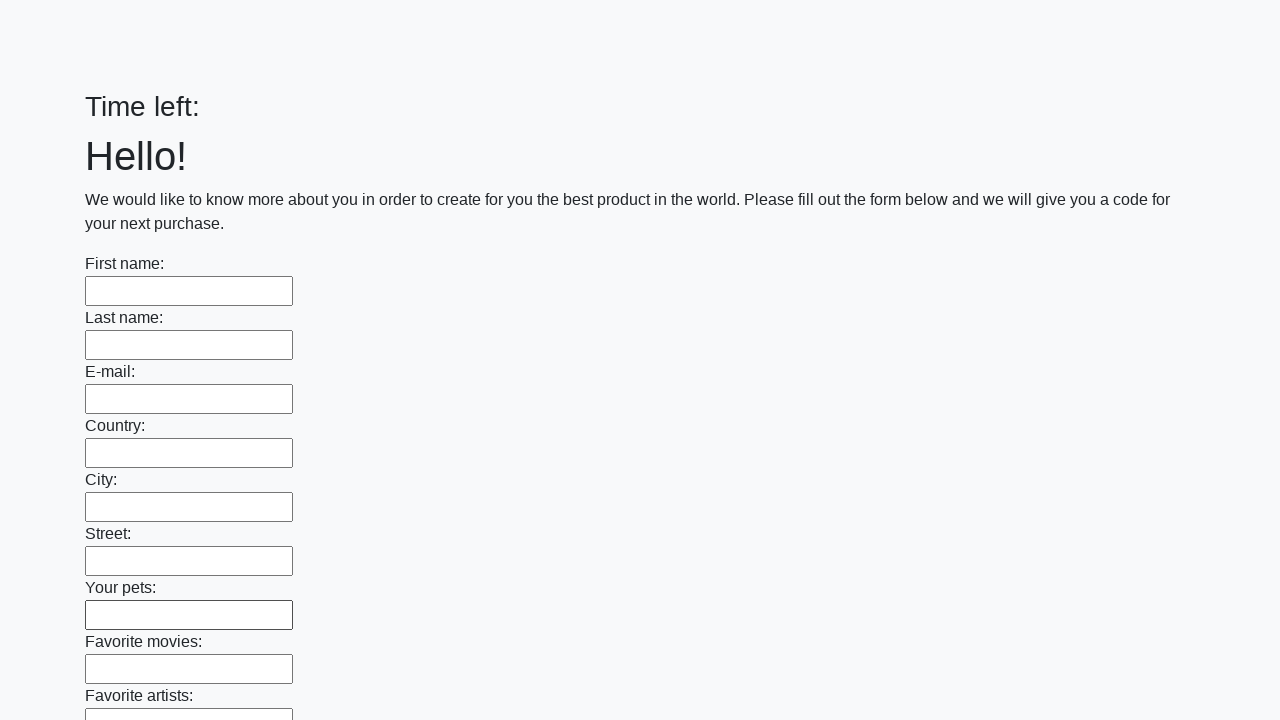

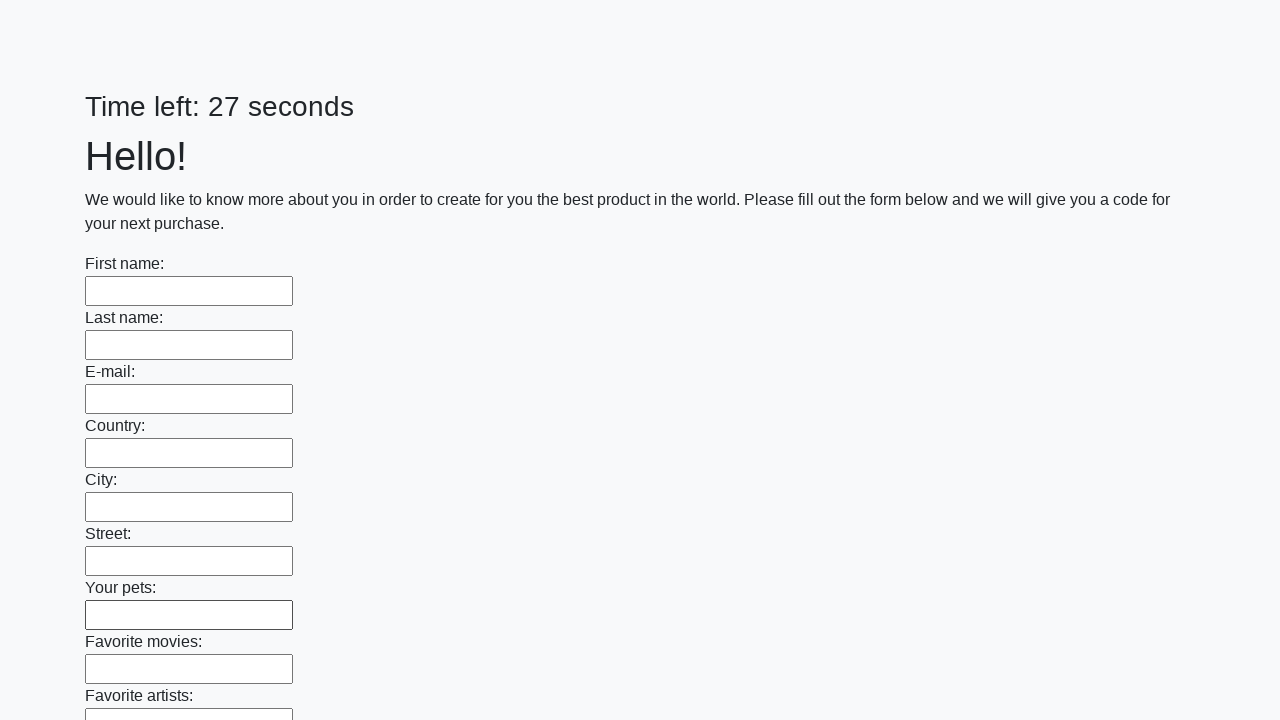